Tests filling a large form by entering a random generated word into all text input fields and then clicking the submit button.

Starting URL: http://suninjuly.github.io/huge_form.html

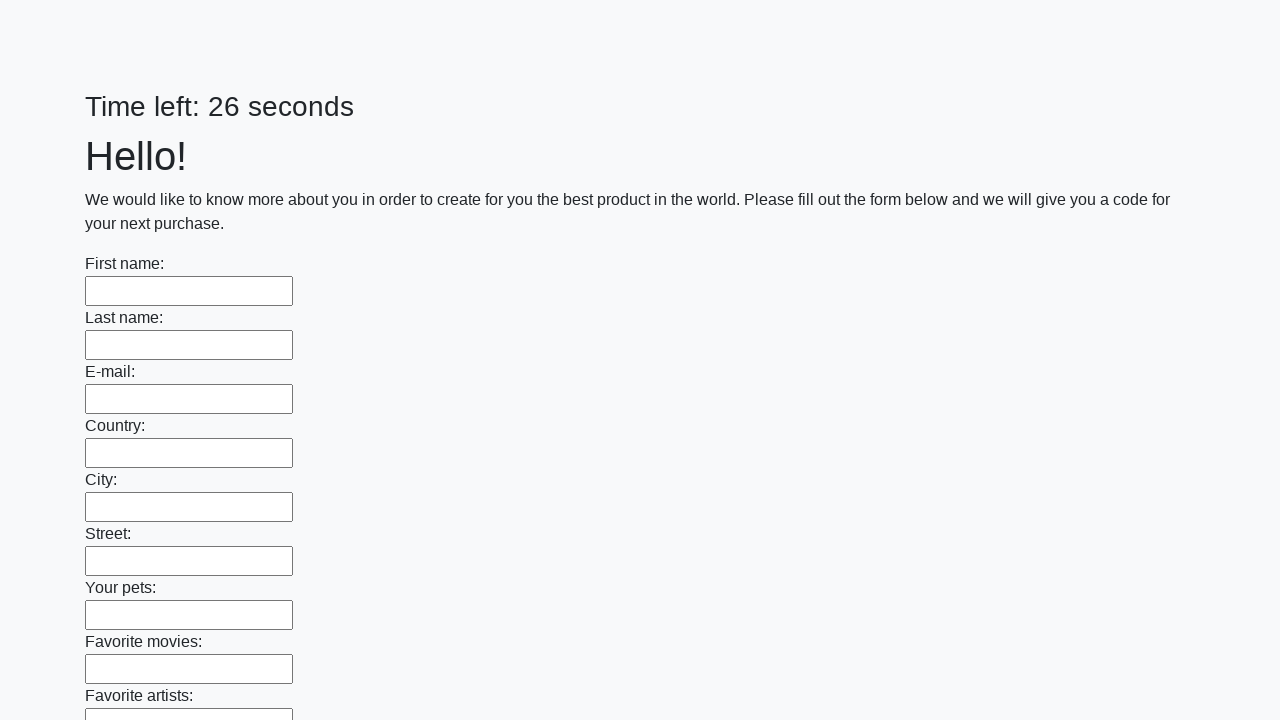

Generated random word 'vqxcrfnj' for form filling
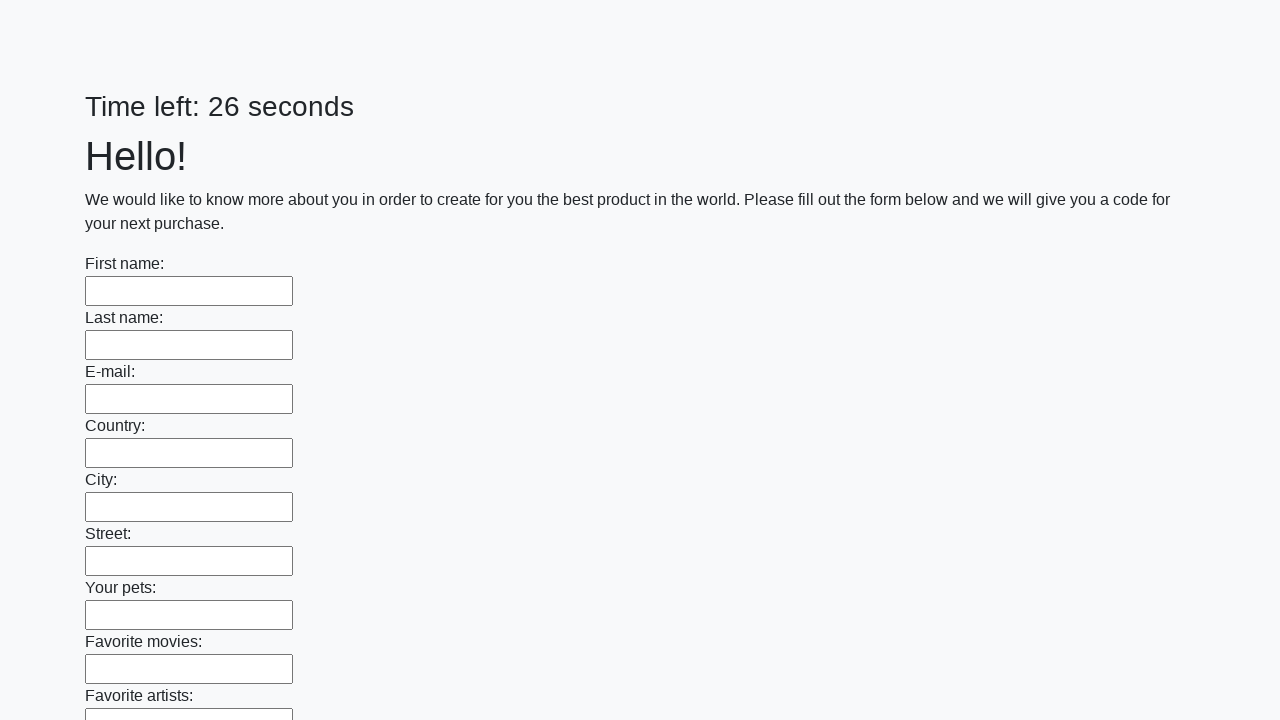

Found 100 text input fields on the form
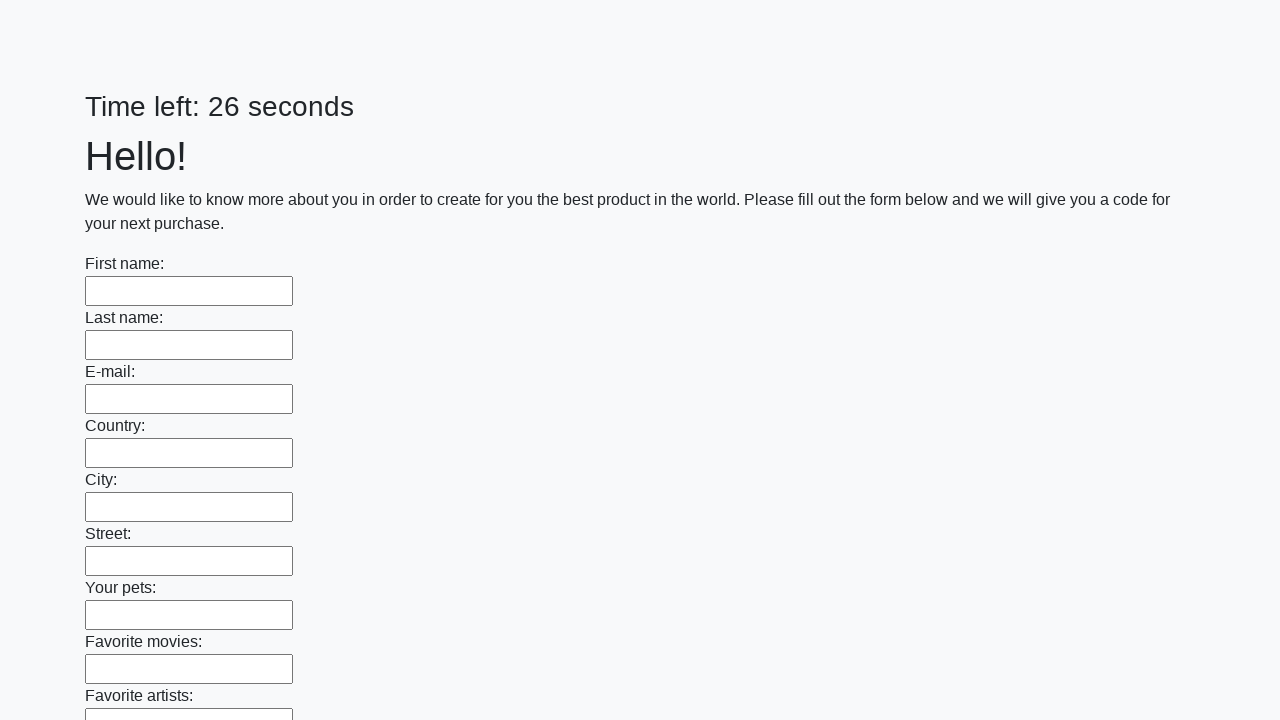

Filled text input field with 'vqxcrfnj' on [type='text'] >> nth=0
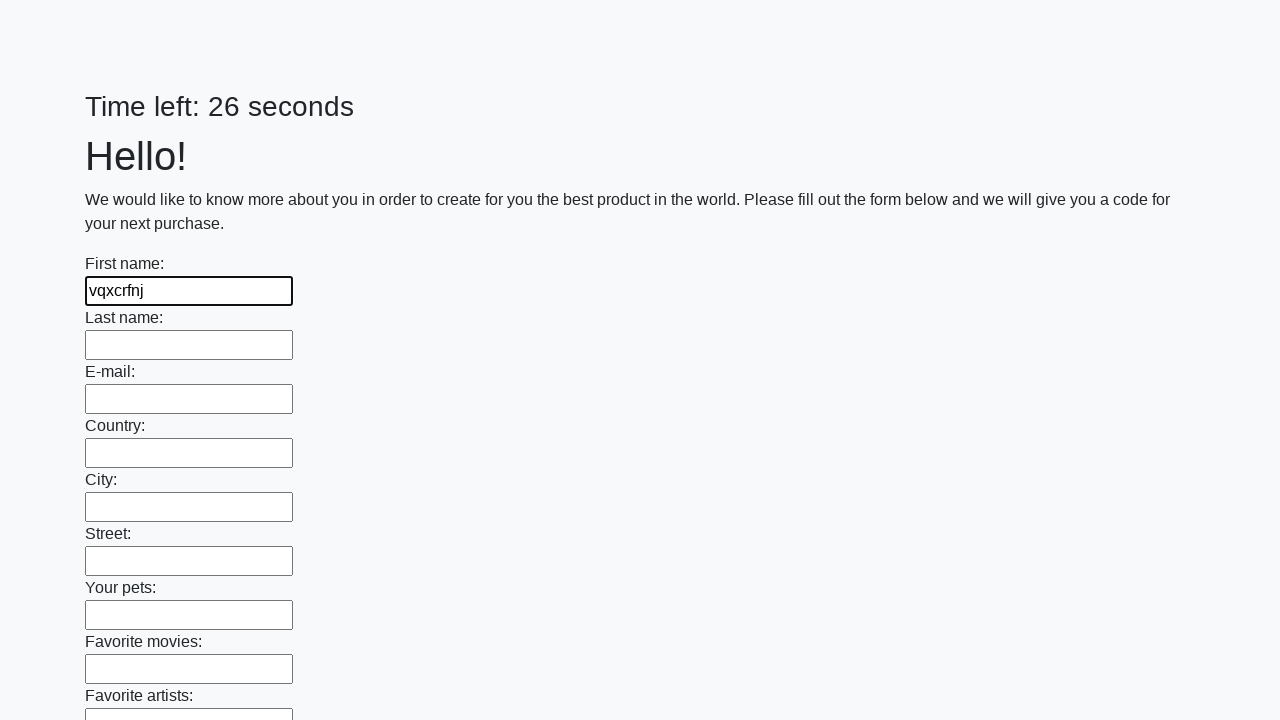

Filled text input field with 'vqxcrfnj' on [type='text'] >> nth=1
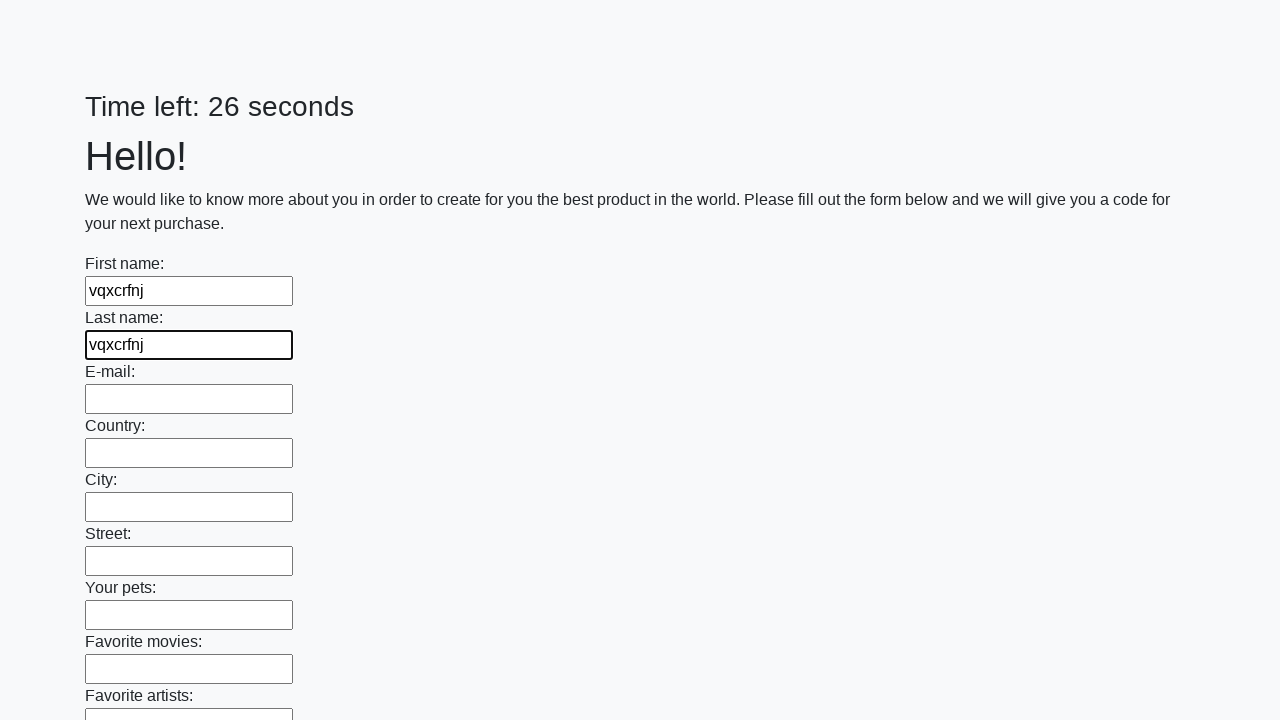

Filled text input field with 'vqxcrfnj' on [type='text'] >> nth=2
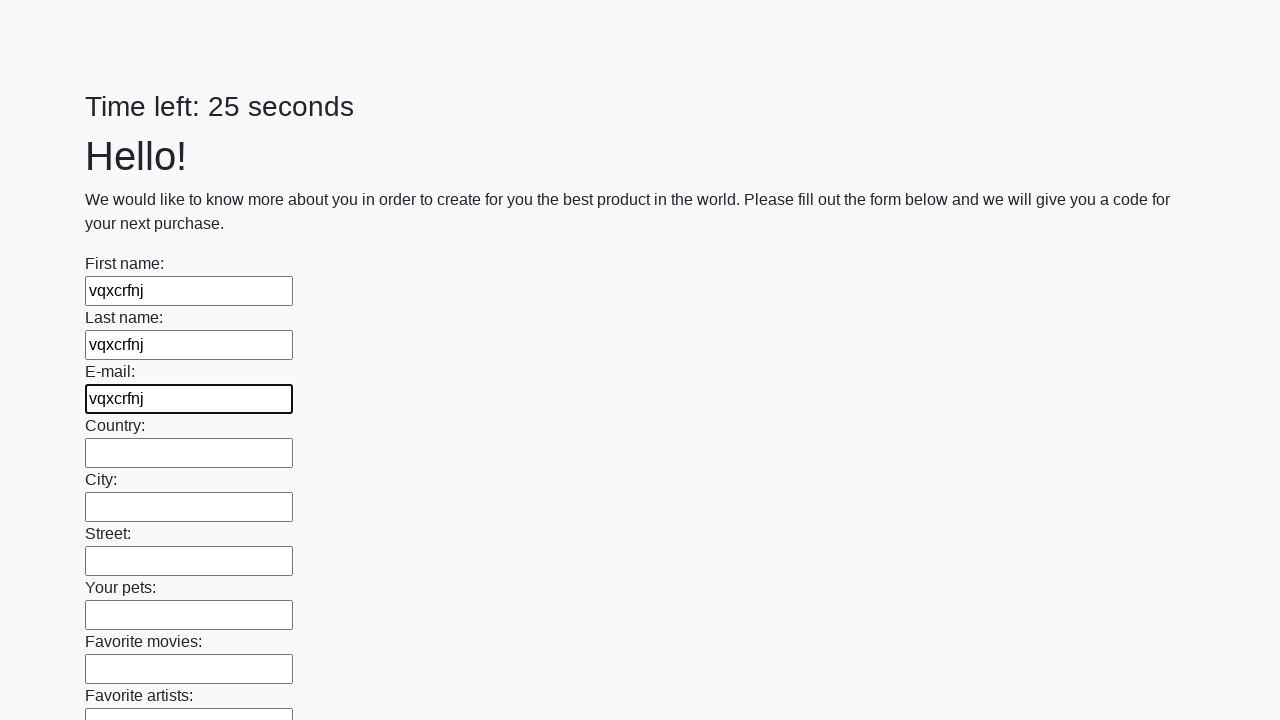

Filled text input field with 'vqxcrfnj' on [type='text'] >> nth=3
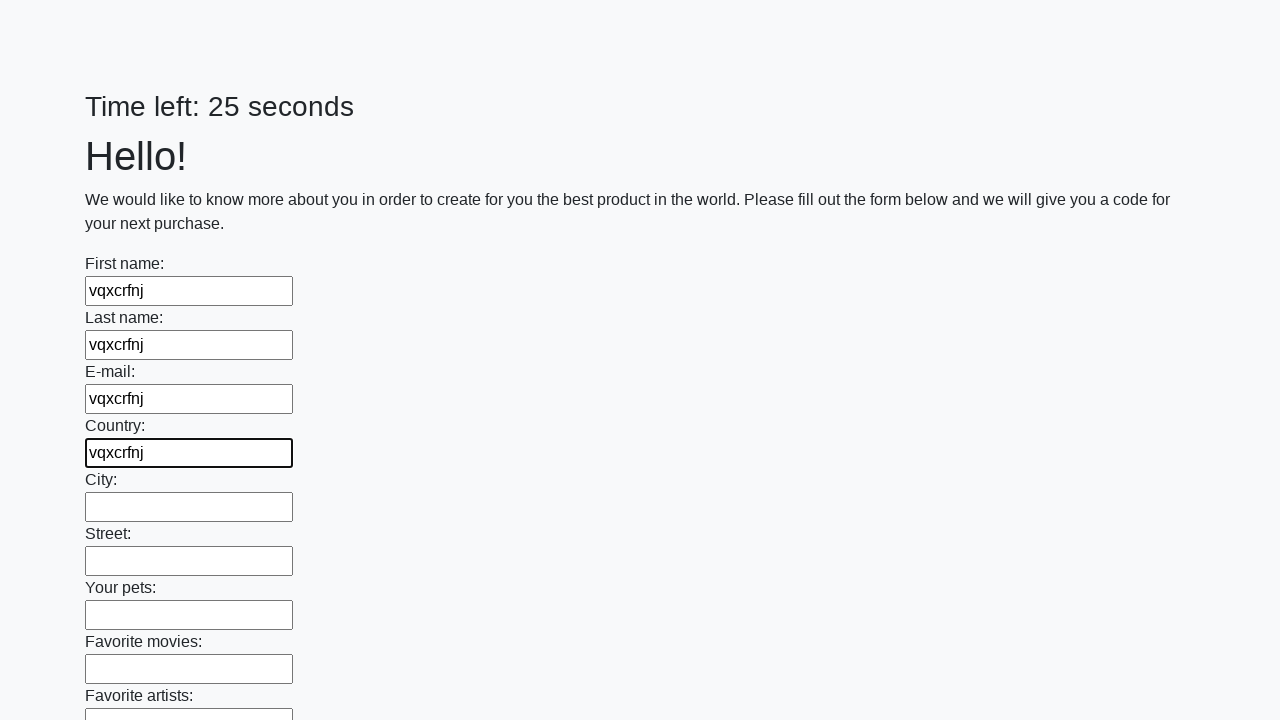

Filled text input field with 'vqxcrfnj' on [type='text'] >> nth=4
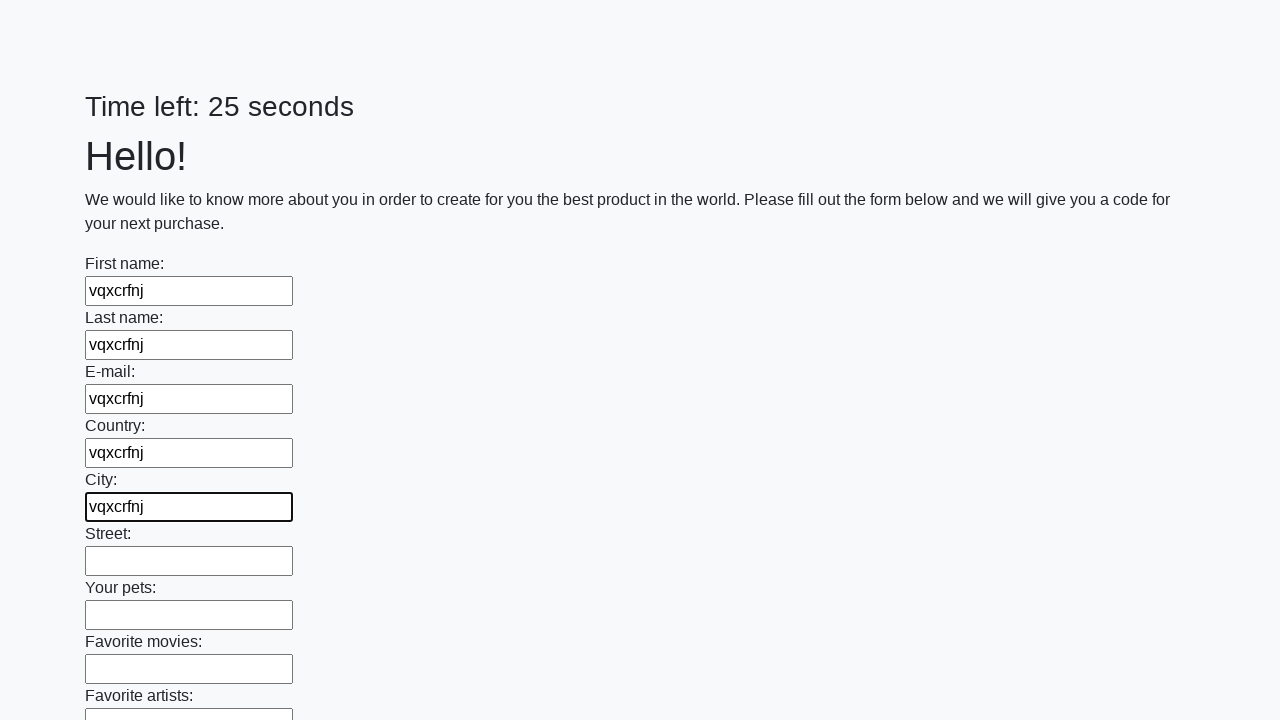

Filled text input field with 'vqxcrfnj' on [type='text'] >> nth=5
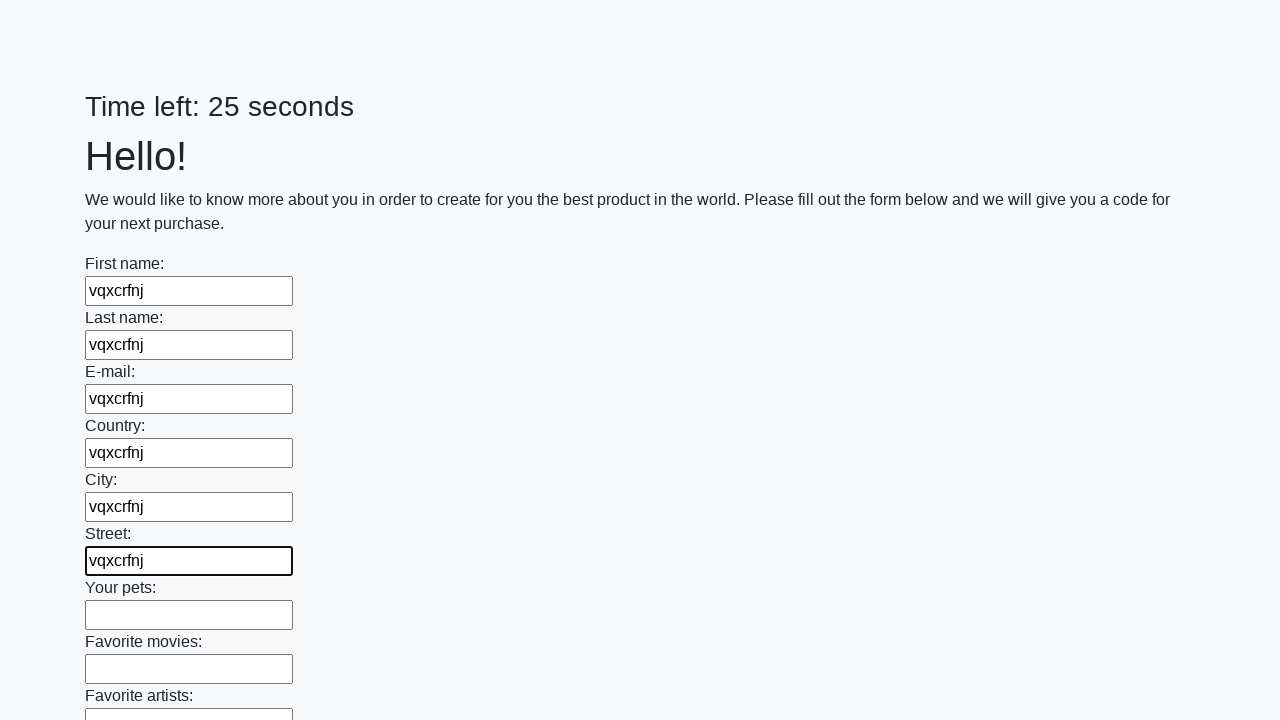

Filled text input field with 'vqxcrfnj' on [type='text'] >> nth=6
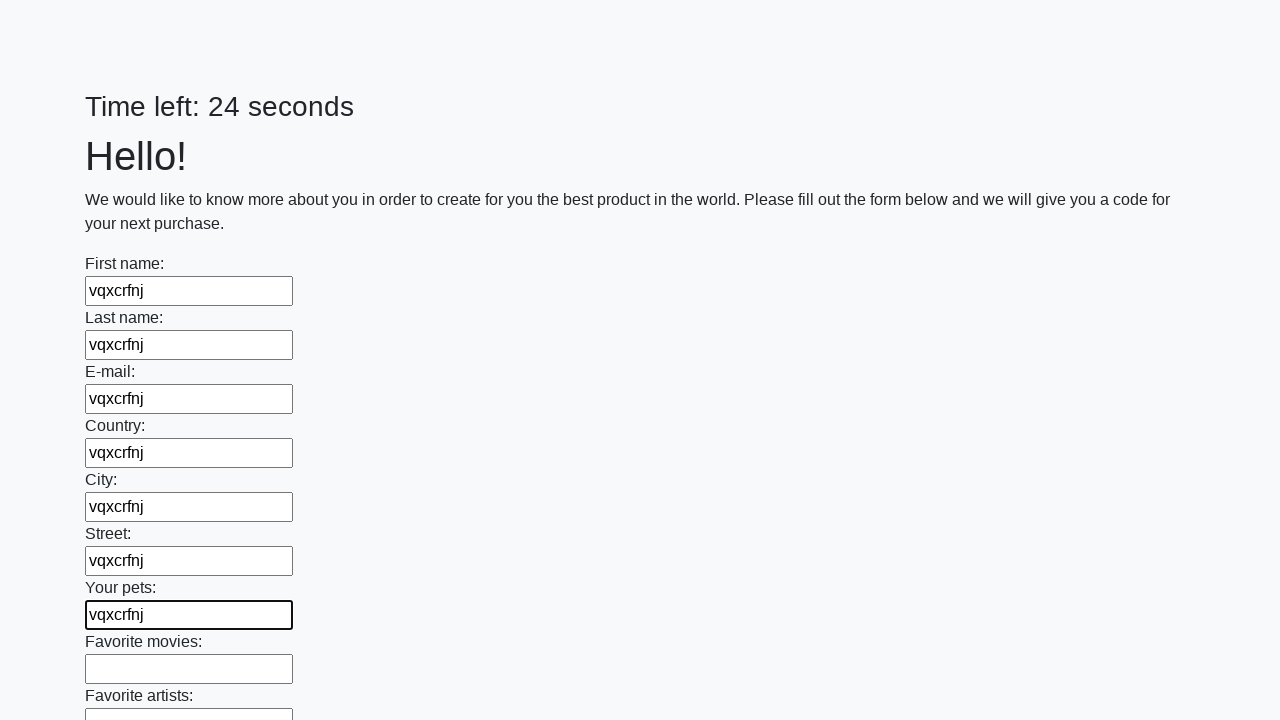

Filled text input field with 'vqxcrfnj' on [type='text'] >> nth=7
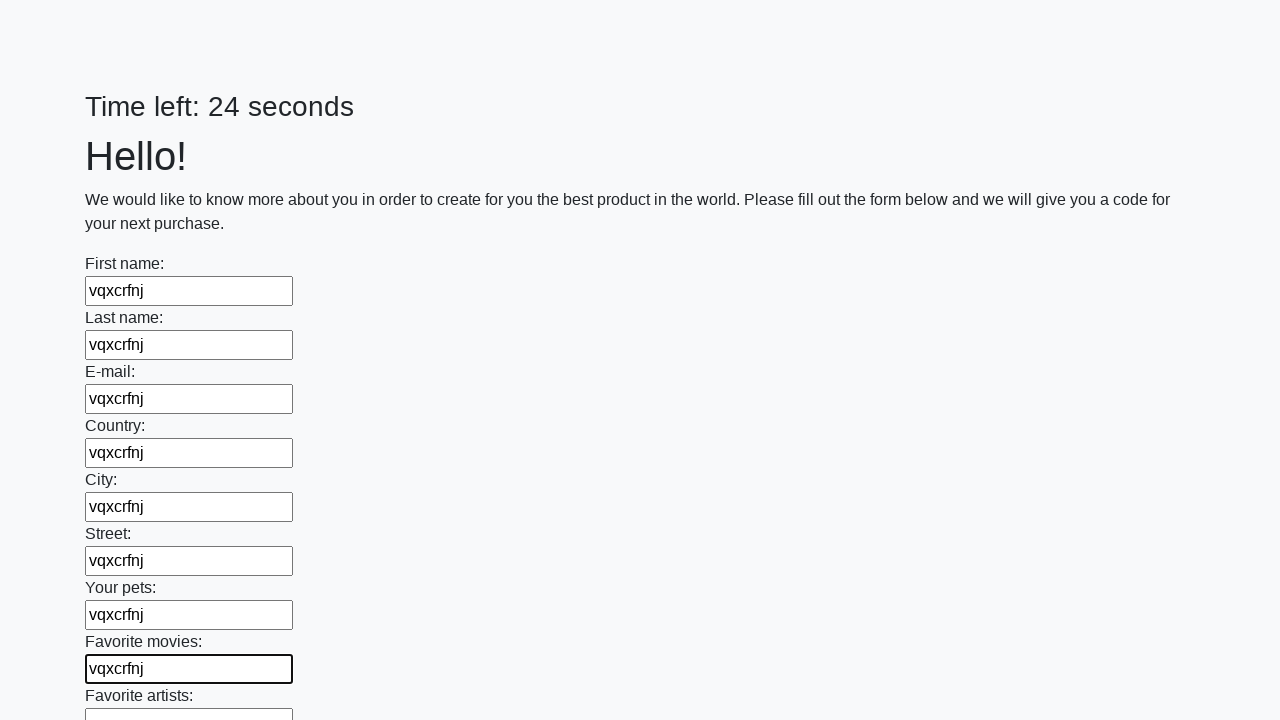

Filled text input field with 'vqxcrfnj' on [type='text'] >> nth=8
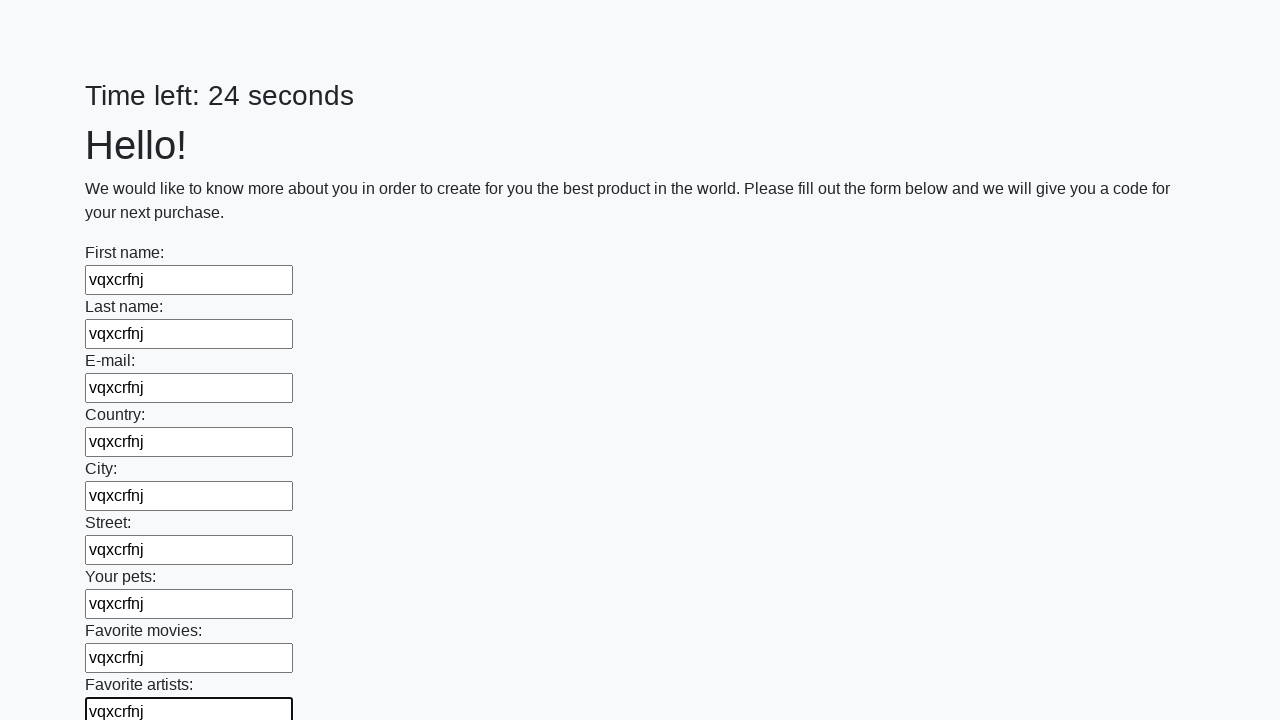

Filled text input field with 'vqxcrfnj' on [type='text'] >> nth=9
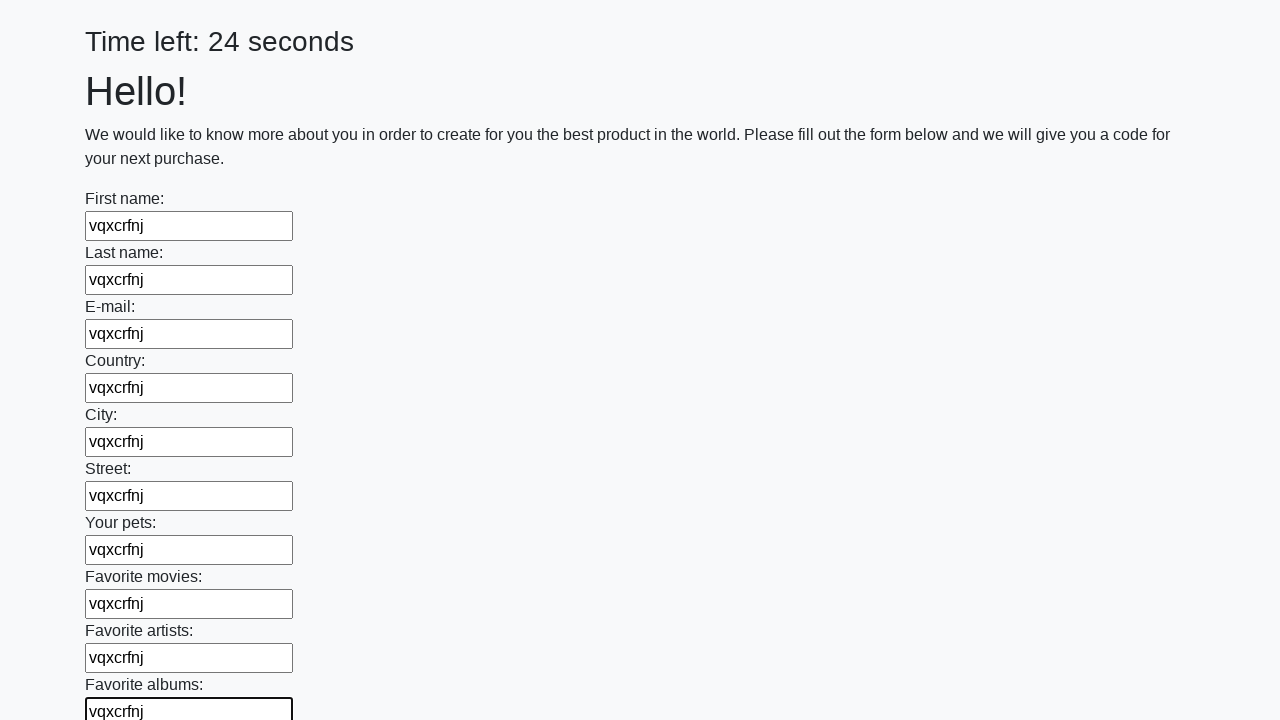

Filled text input field with 'vqxcrfnj' on [type='text'] >> nth=10
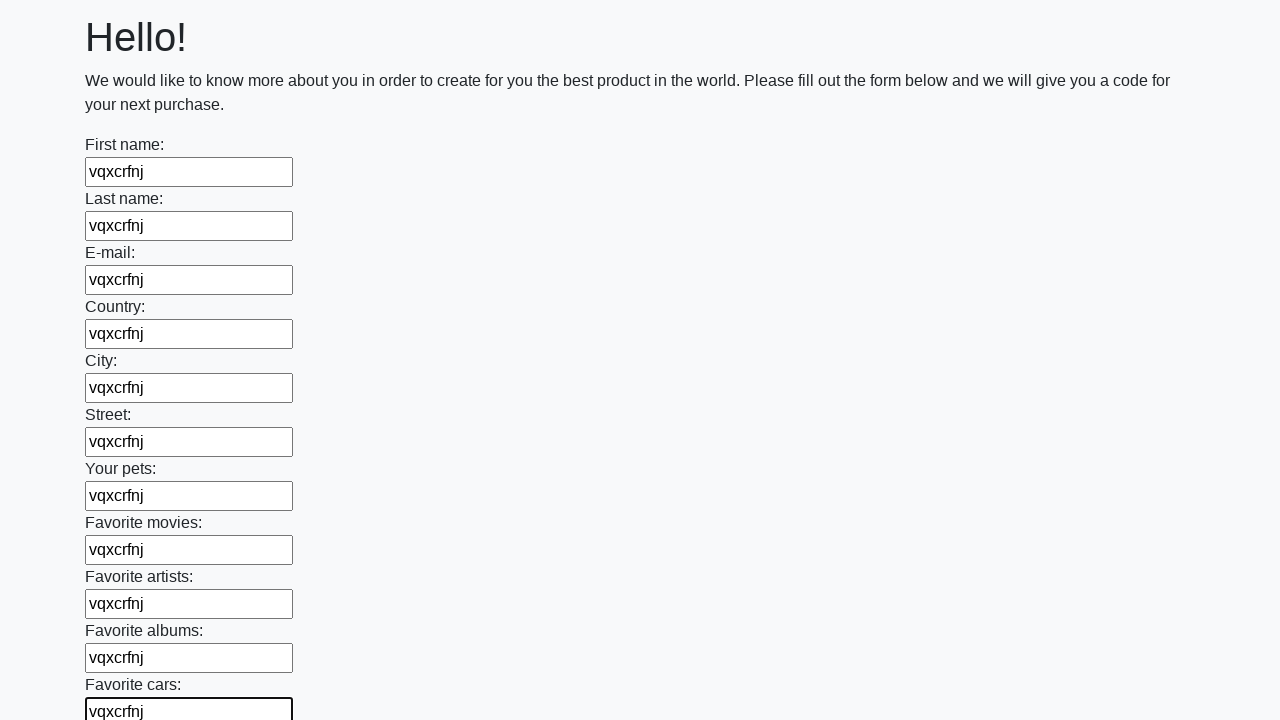

Filled text input field with 'vqxcrfnj' on [type='text'] >> nth=11
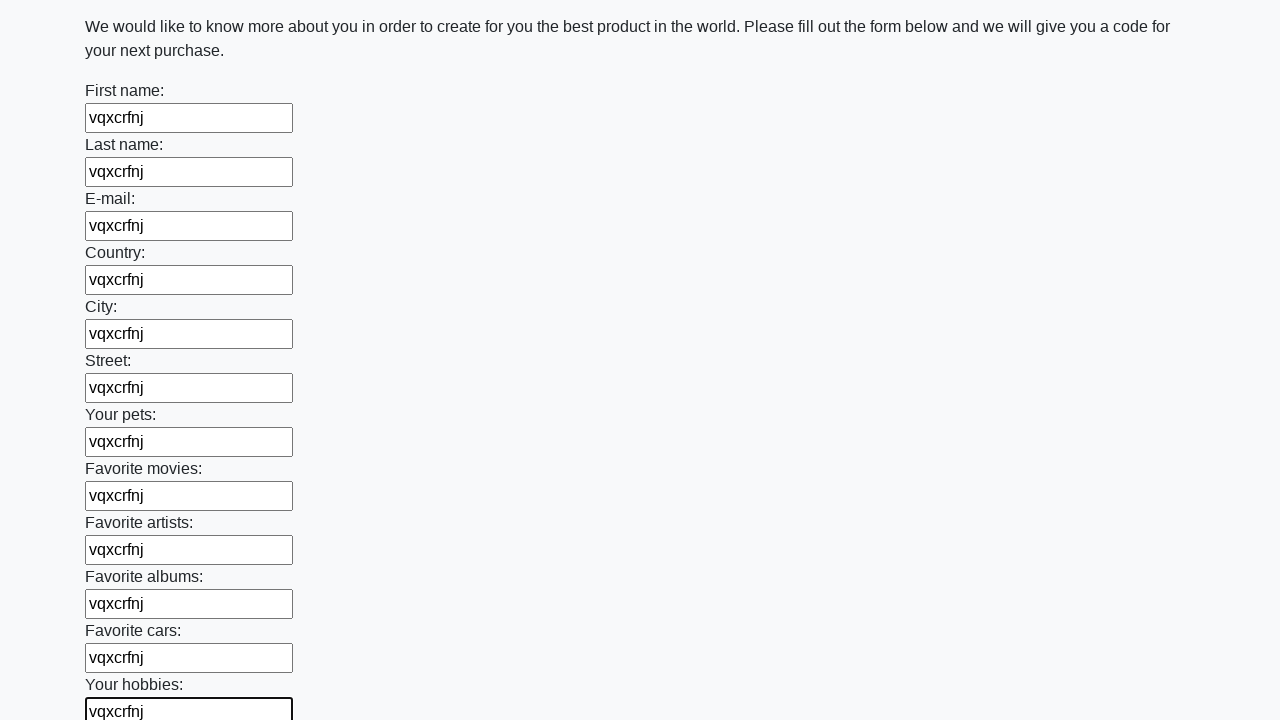

Filled text input field with 'vqxcrfnj' on [type='text'] >> nth=12
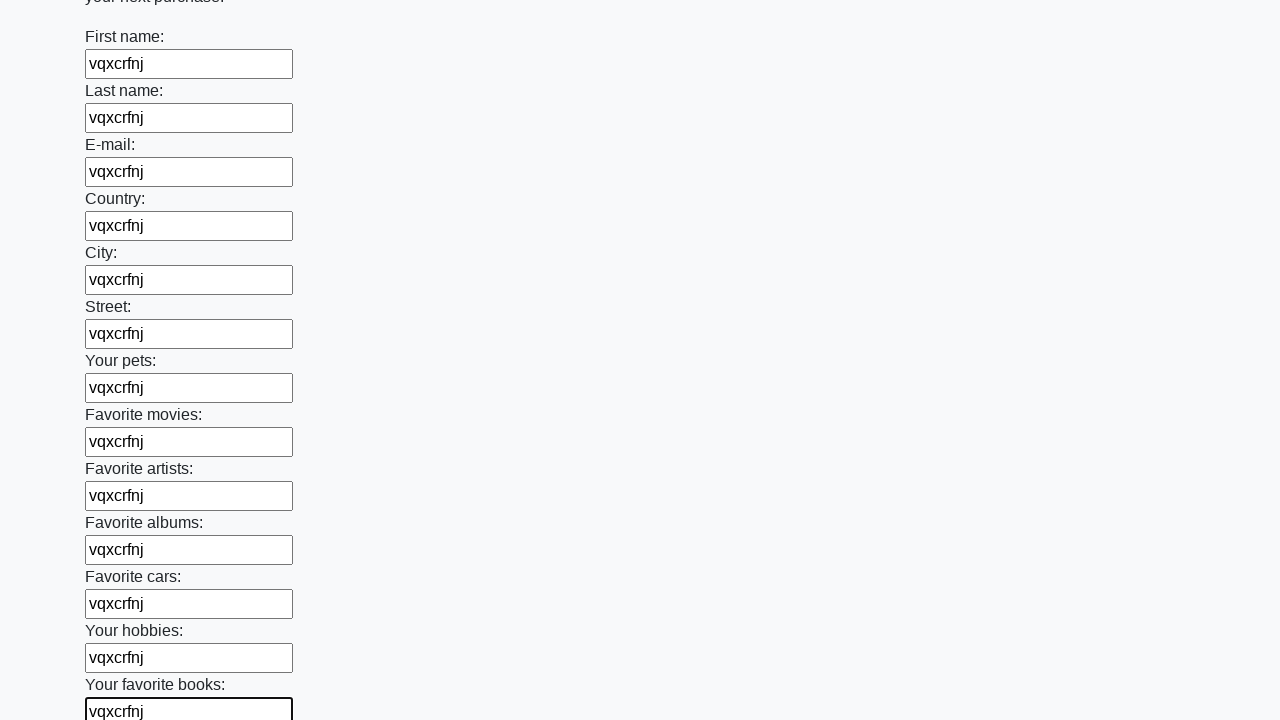

Filled text input field with 'vqxcrfnj' on [type='text'] >> nth=13
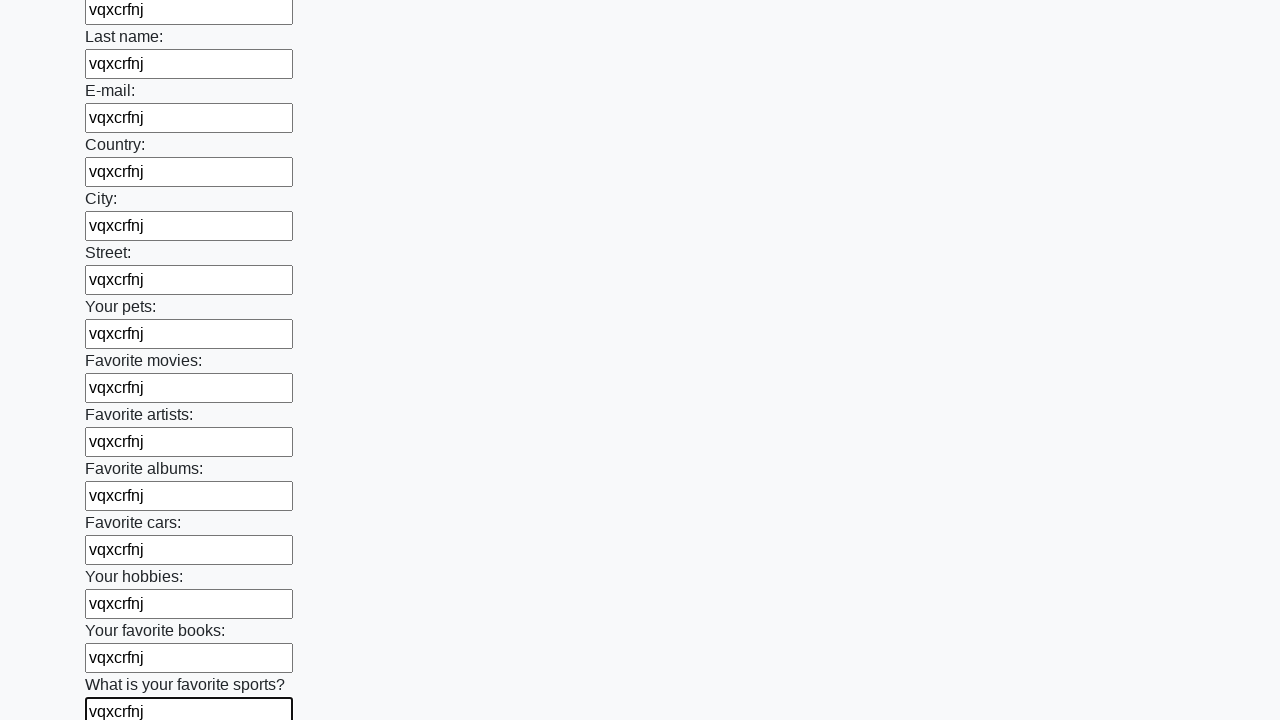

Filled text input field with 'vqxcrfnj' on [type='text'] >> nth=14
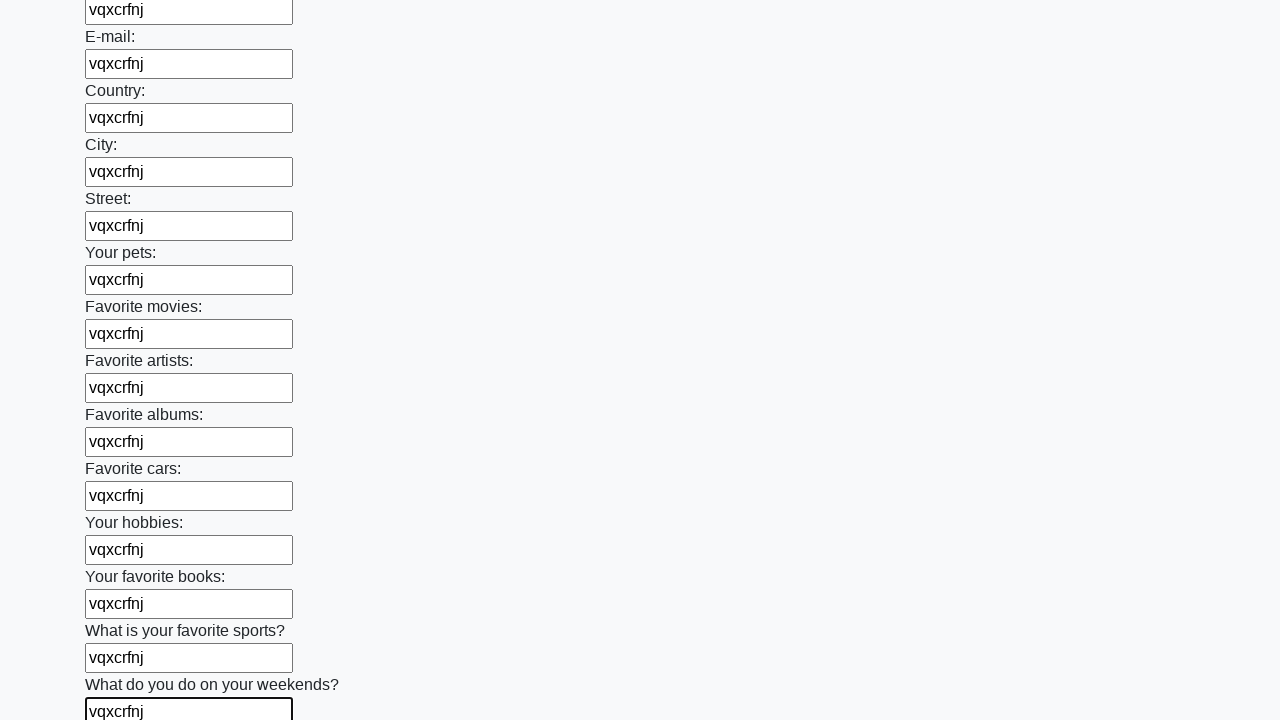

Filled text input field with 'vqxcrfnj' on [type='text'] >> nth=15
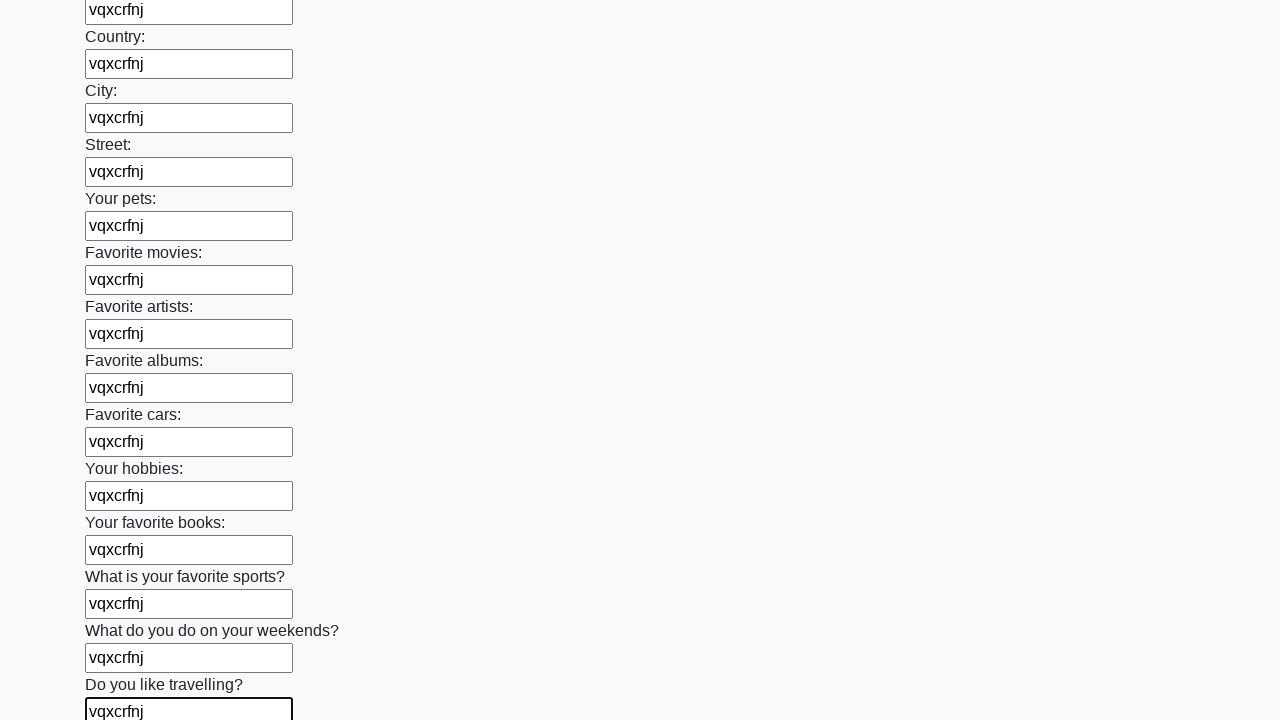

Filled text input field with 'vqxcrfnj' on [type='text'] >> nth=16
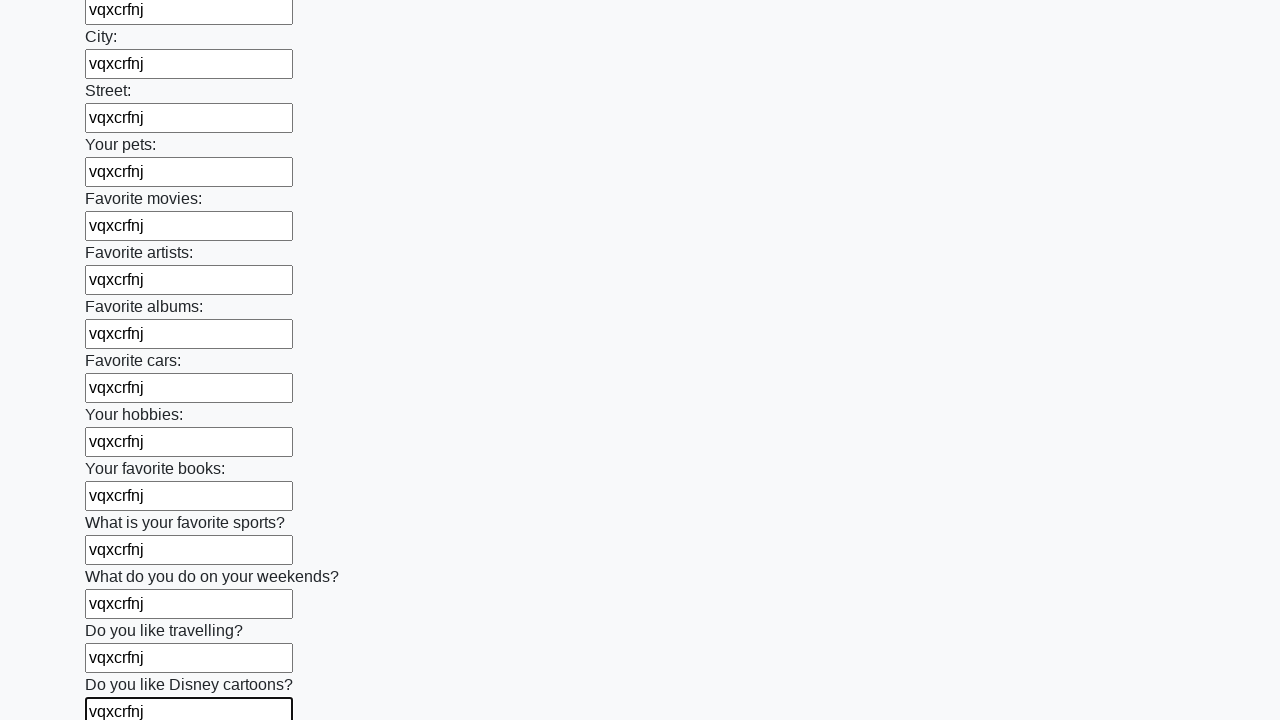

Filled text input field with 'vqxcrfnj' on [type='text'] >> nth=17
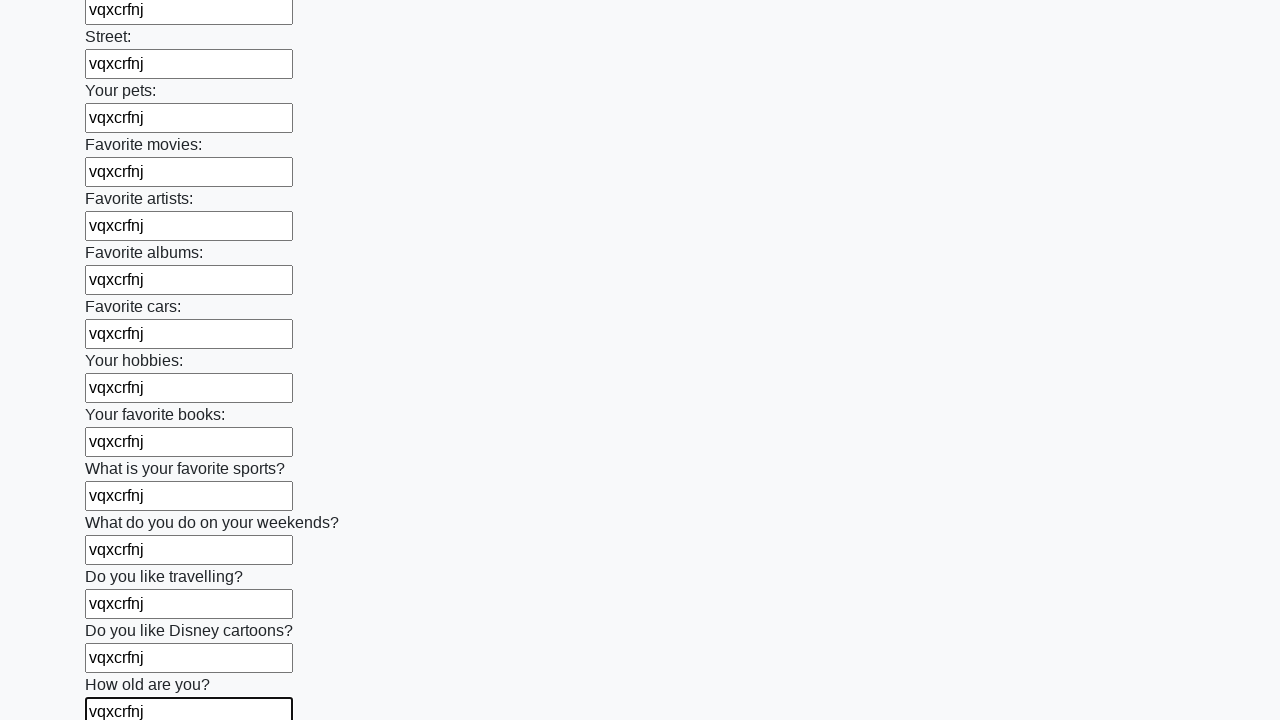

Filled text input field with 'vqxcrfnj' on [type='text'] >> nth=18
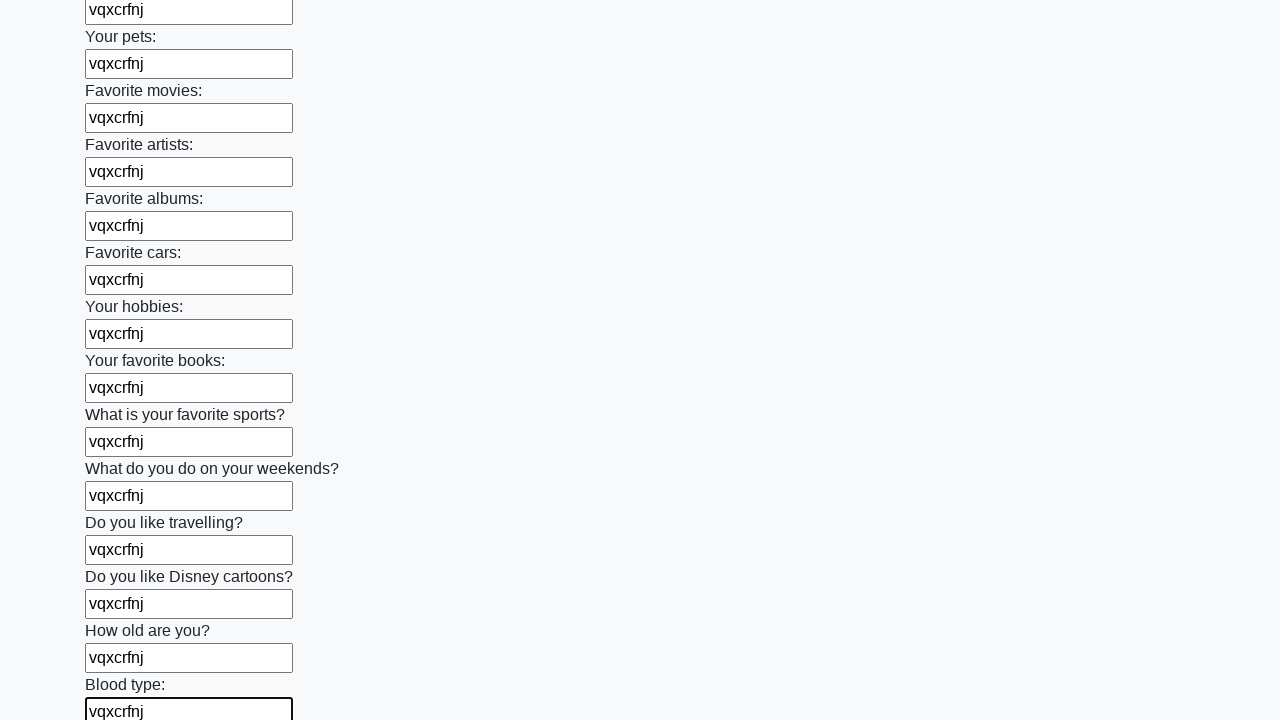

Filled text input field with 'vqxcrfnj' on [type='text'] >> nth=19
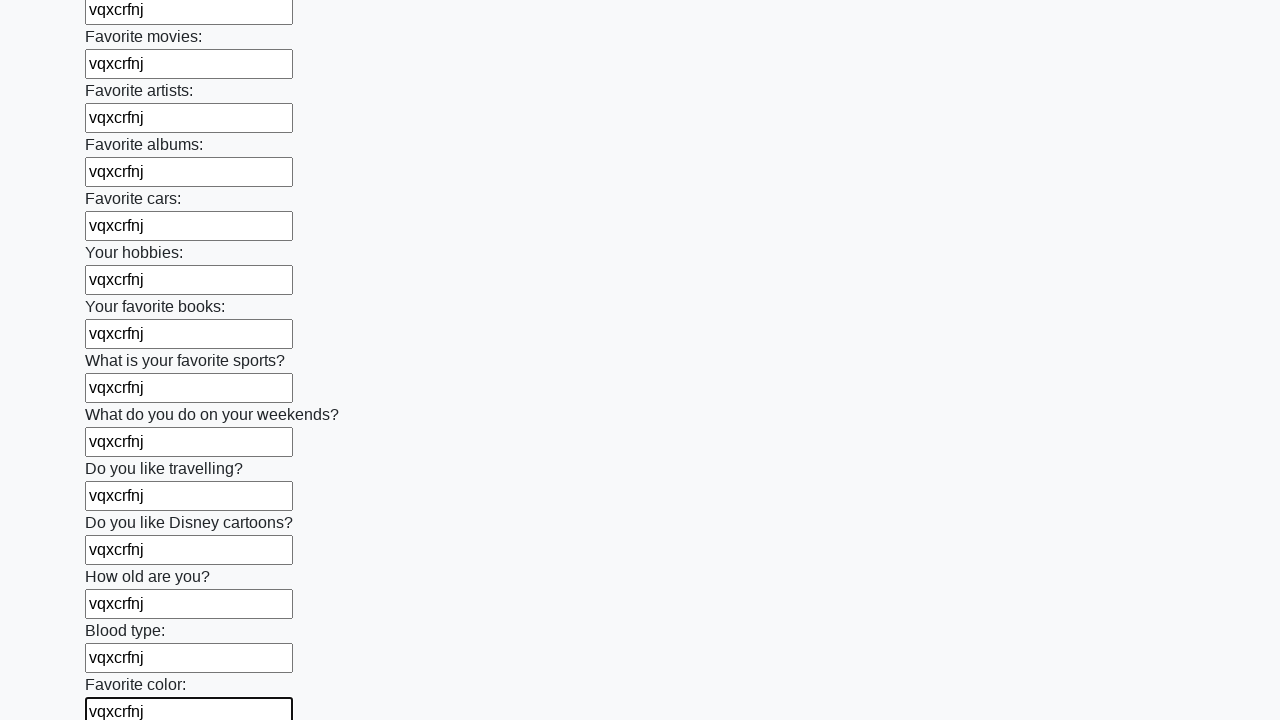

Filled text input field with 'vqxcrfnj' on [type='text'] >> nth=20
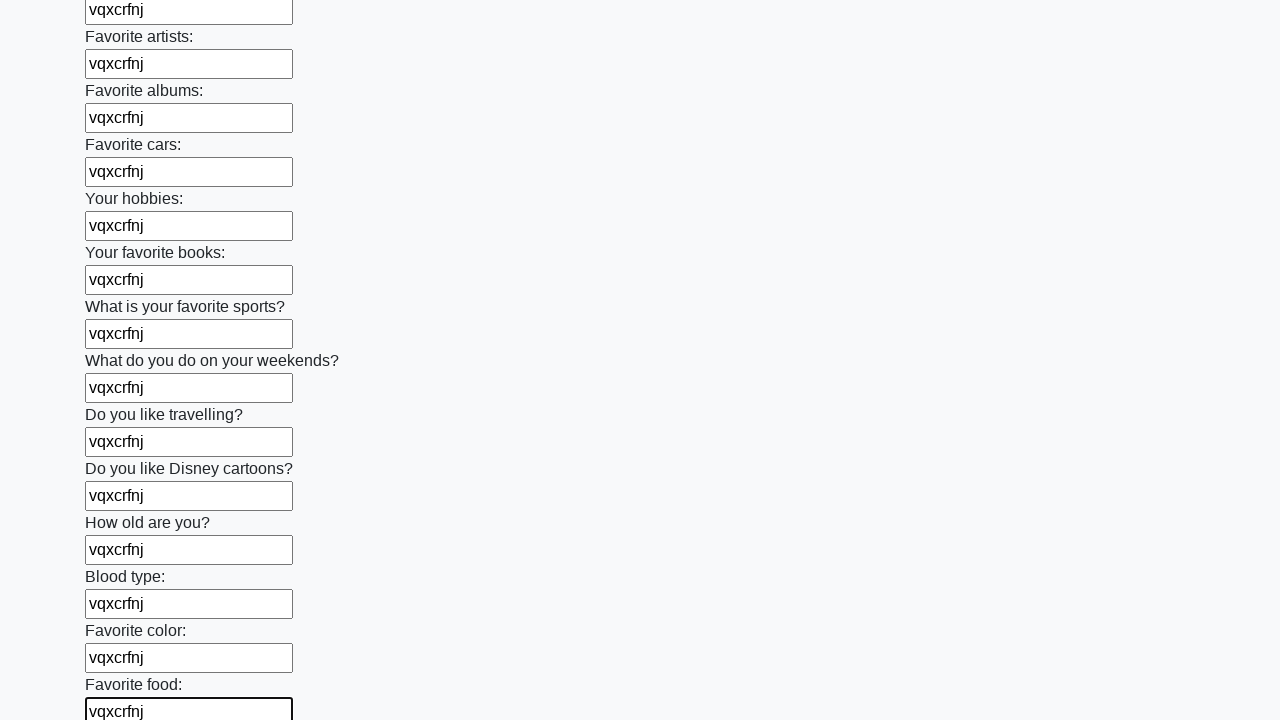

Filled text input field with 'vqxcrfnj' on [type='text'] >> nth=21
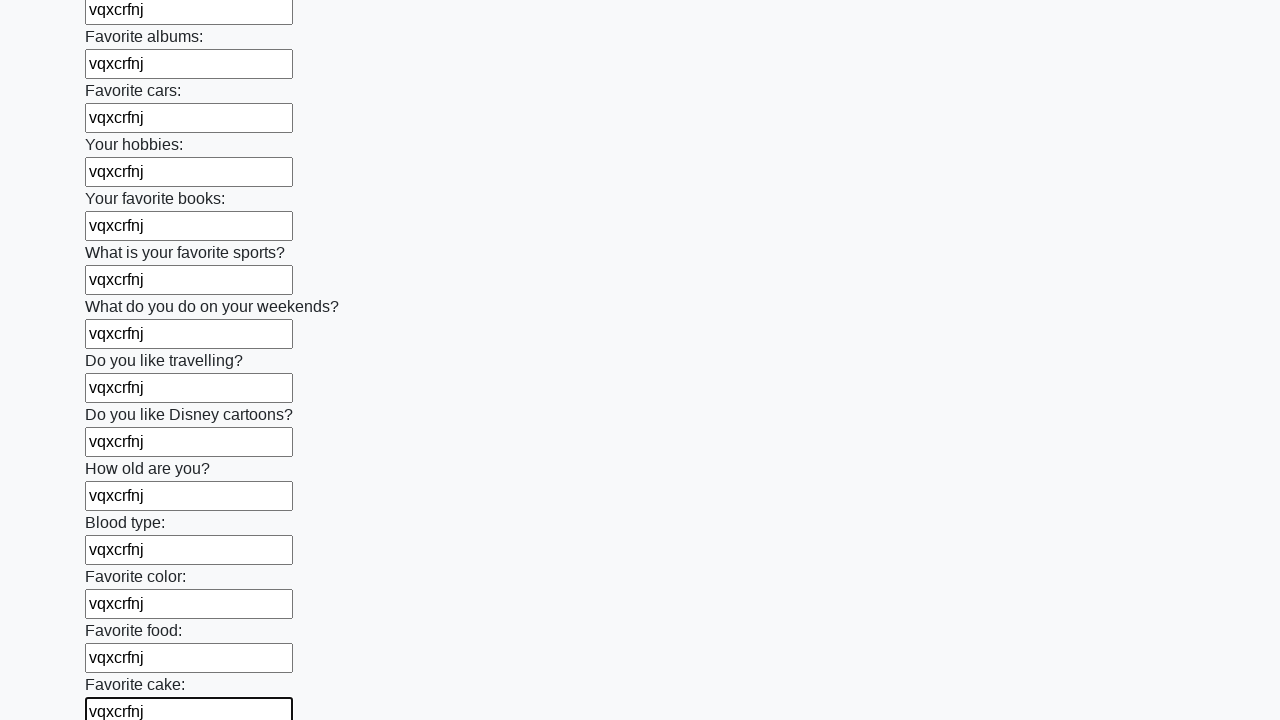

Filled text input field with 'vqxcrfnj' on [type='text'] >> nth=22
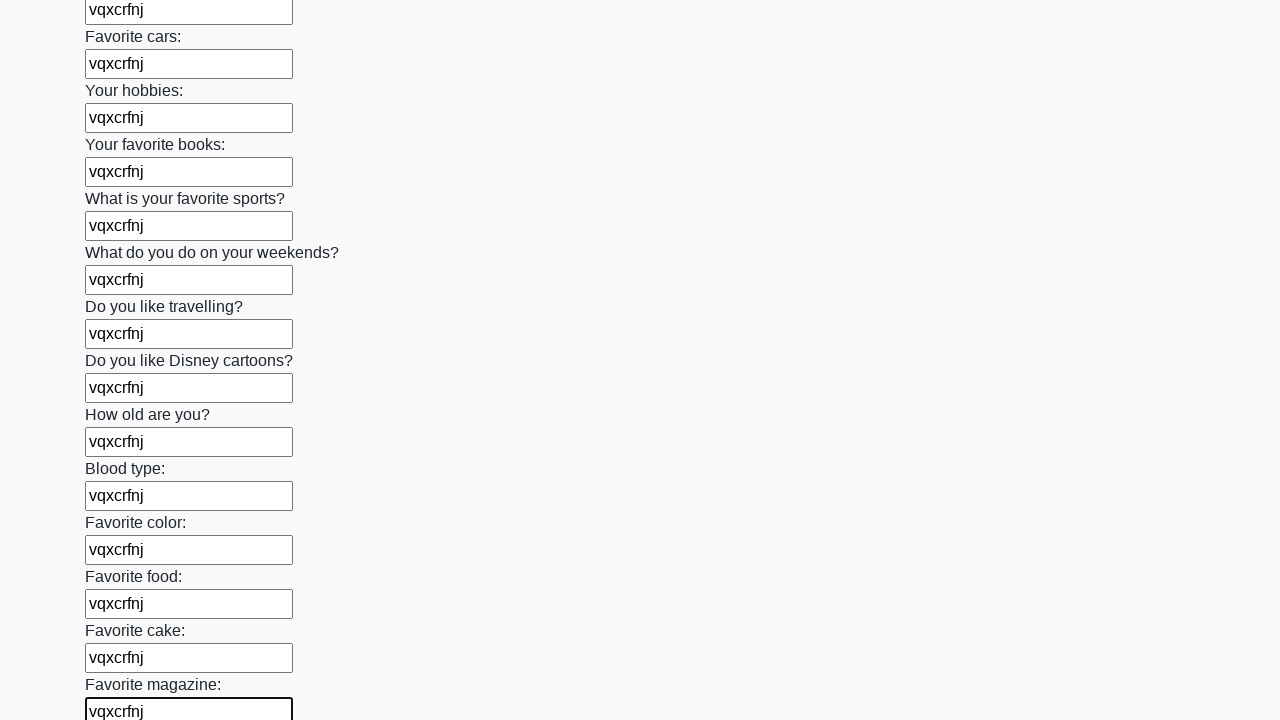

Filled text input field with 'vqxcrfnj' on [type='text'] >> nth=23
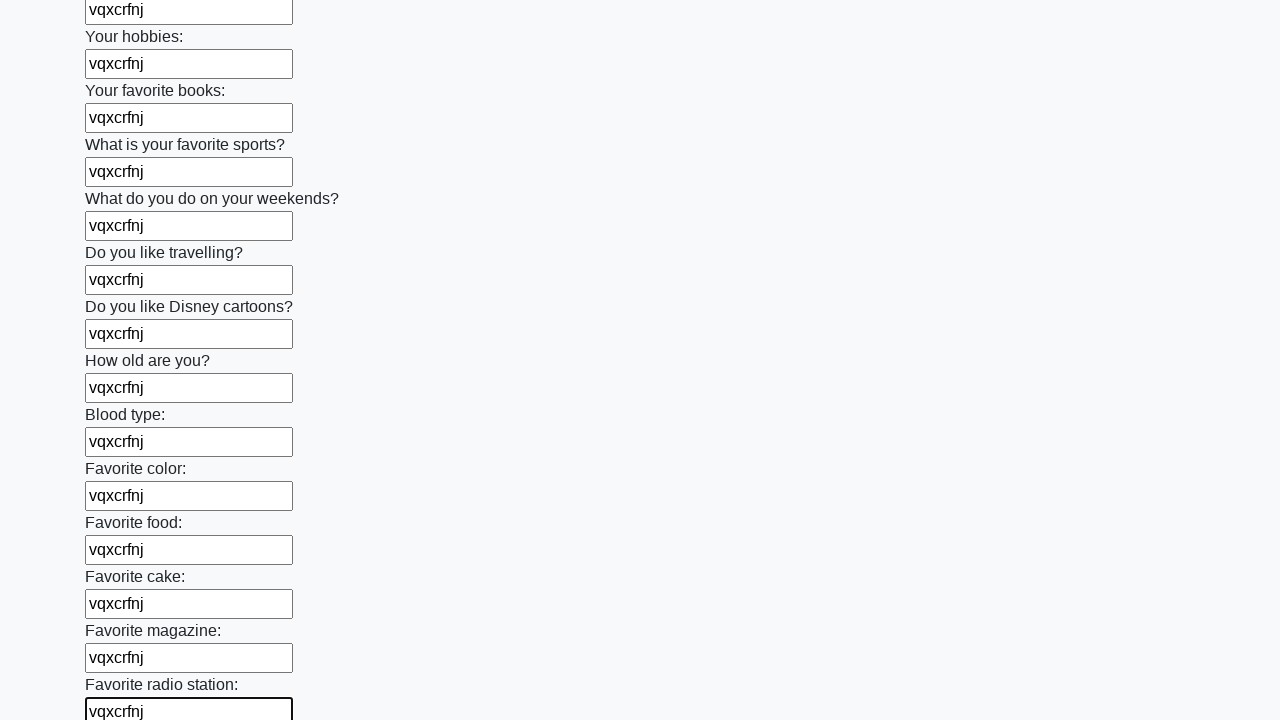

Filled text input field with 'vqxcrfnj' on [type='text'] >> nth=24
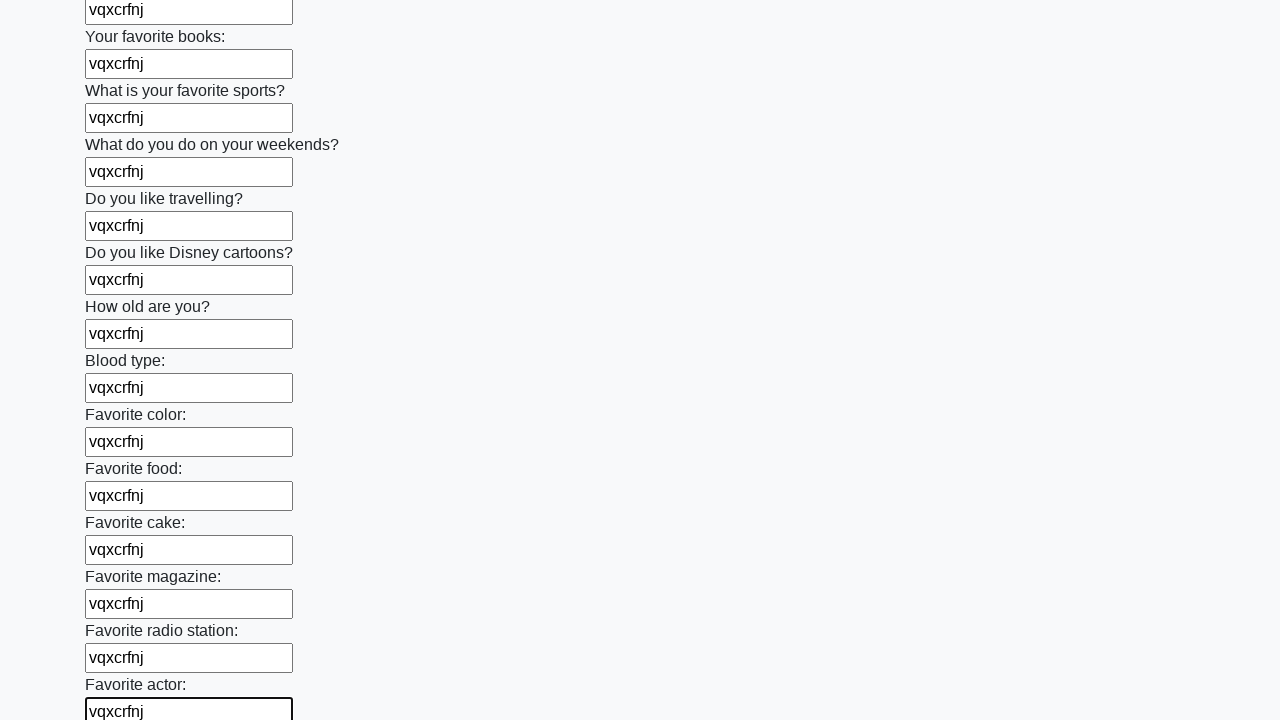

Filled text input field with 'vqxcrfnj' on [type='text'] >> nth=25
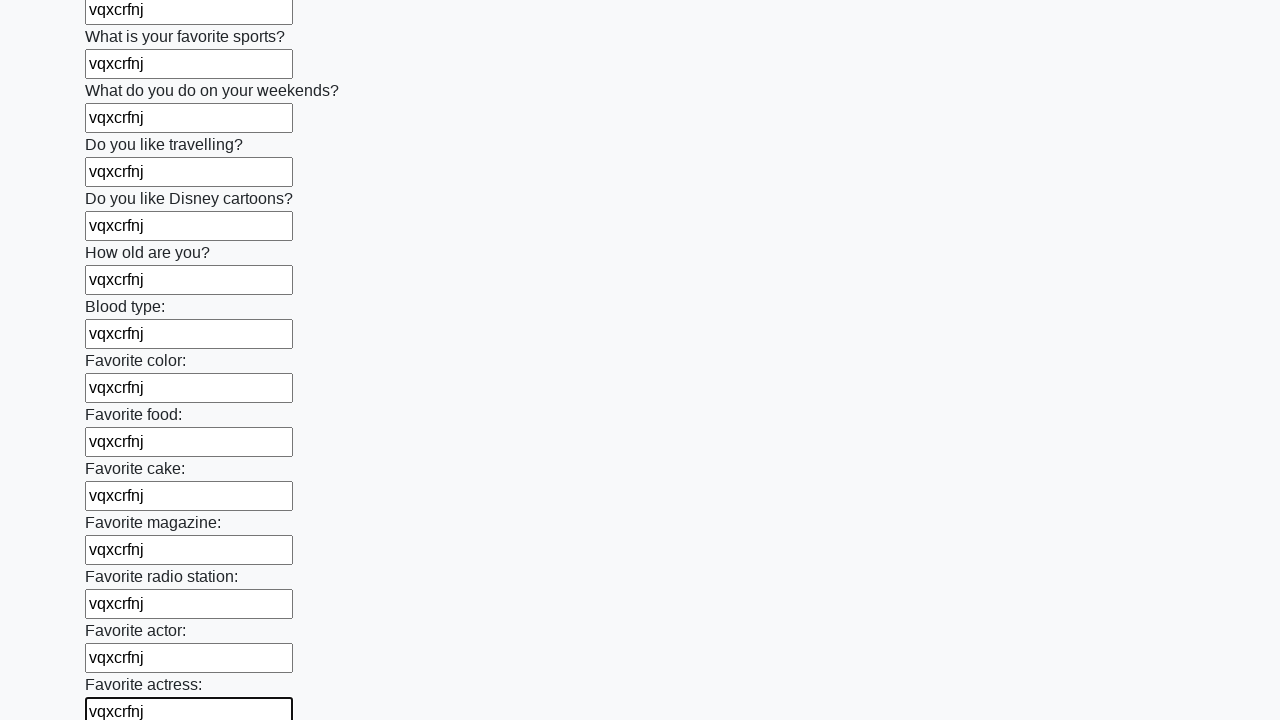

Filled text input field with 'vqxcrfnj' on [type='text'] >> nth=26
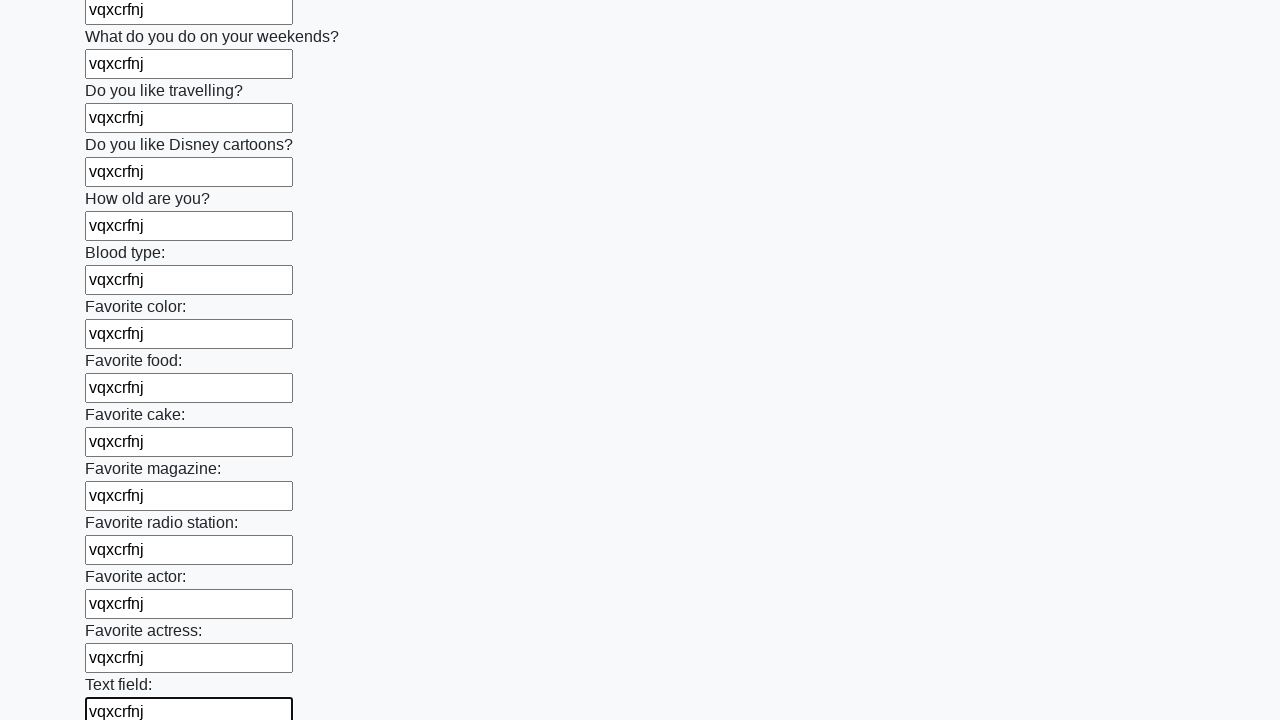

Filled text input field with 'vqxcrfnj' on [type='text'] >> nth=27
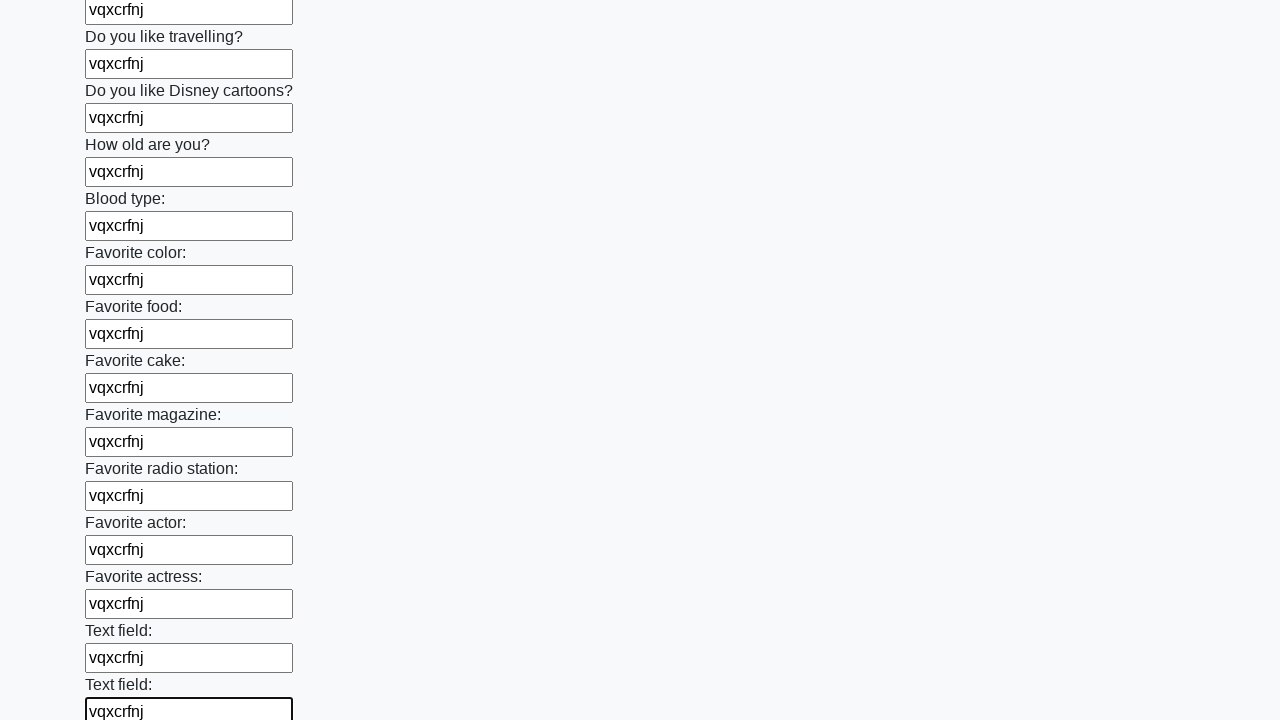

Filled text input field with 'vqxcrfnj' on [type='text'] >> nth=28
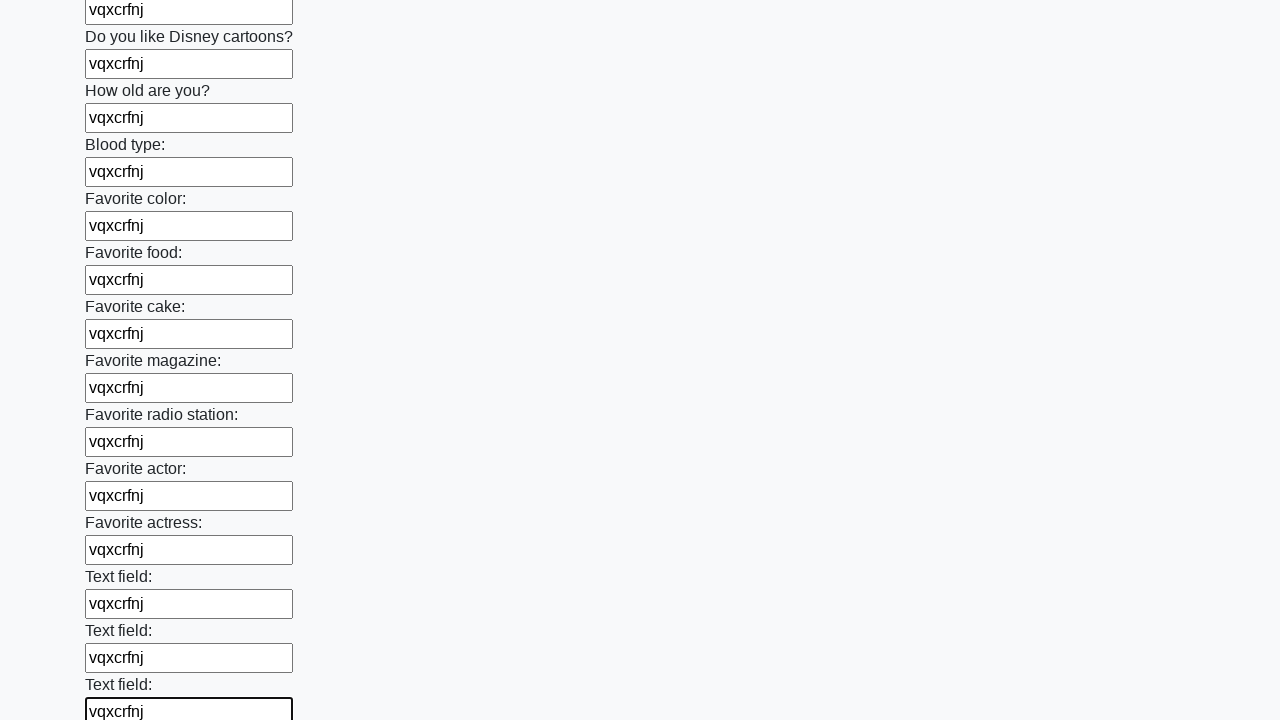

Filled text input field with 'vqxcrfnj' on [type='text'] >> nth=29
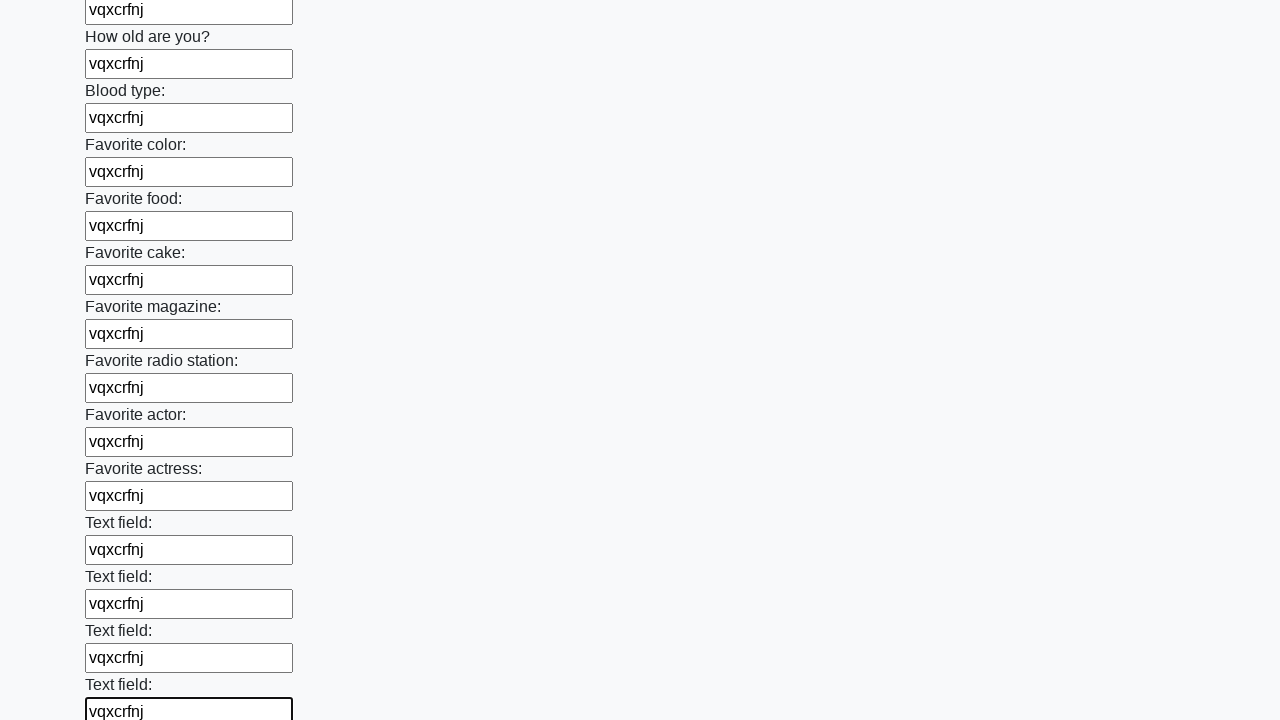

Filled text input field with 'vqxcrfnj' on [type='text'] >> nth=30
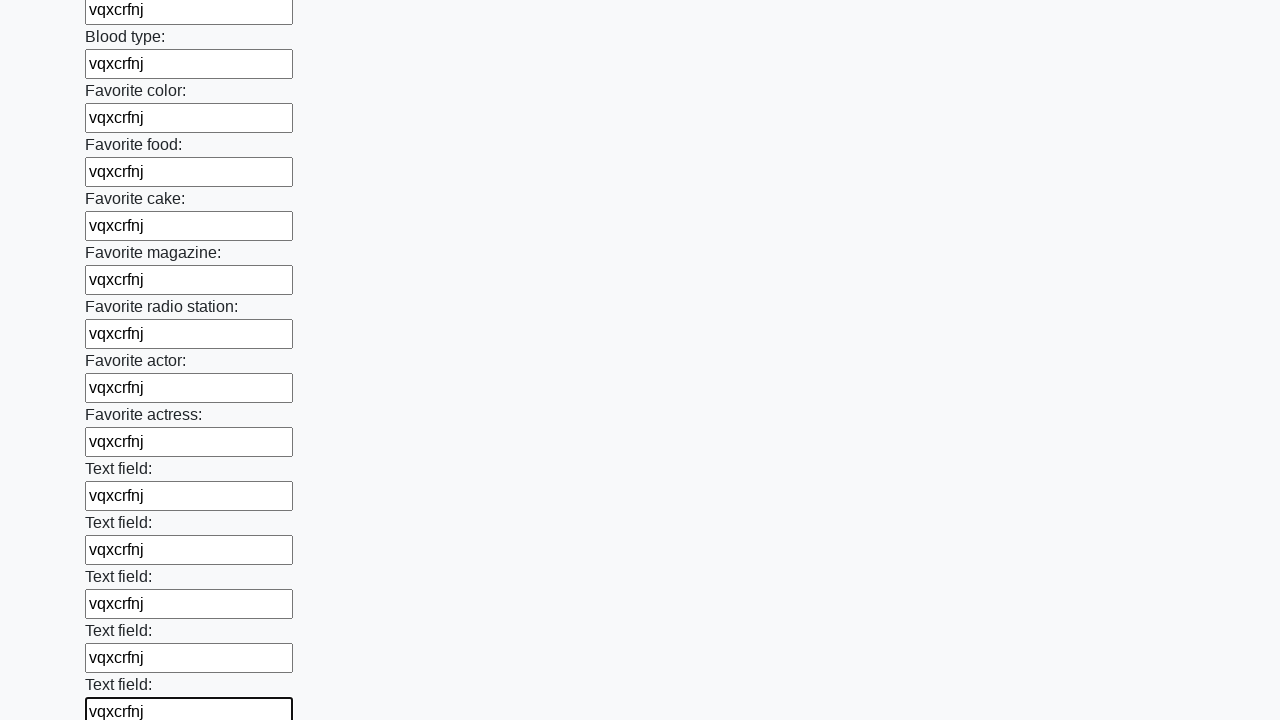

Filled text input field with 'vqxcrfnj' on [type='text'] >> nth=31
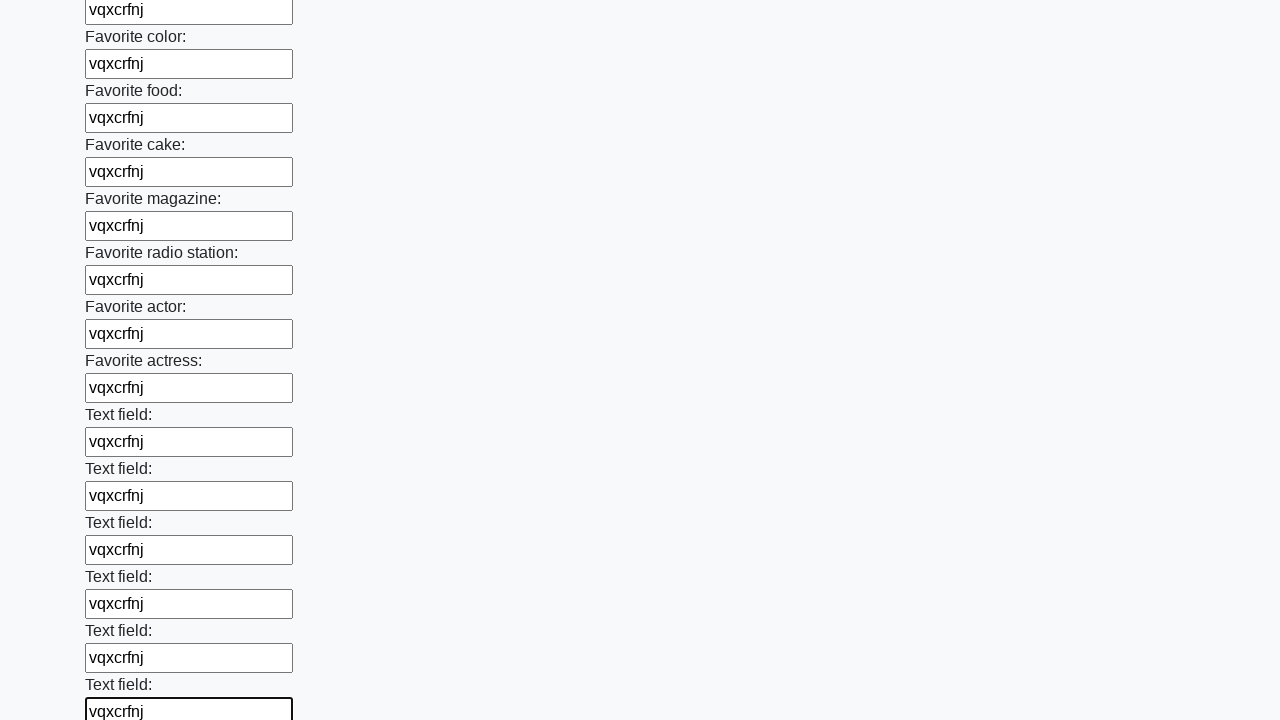

Filled text input field with 'vqxcrfnj' on [type='text'] >> nth=32
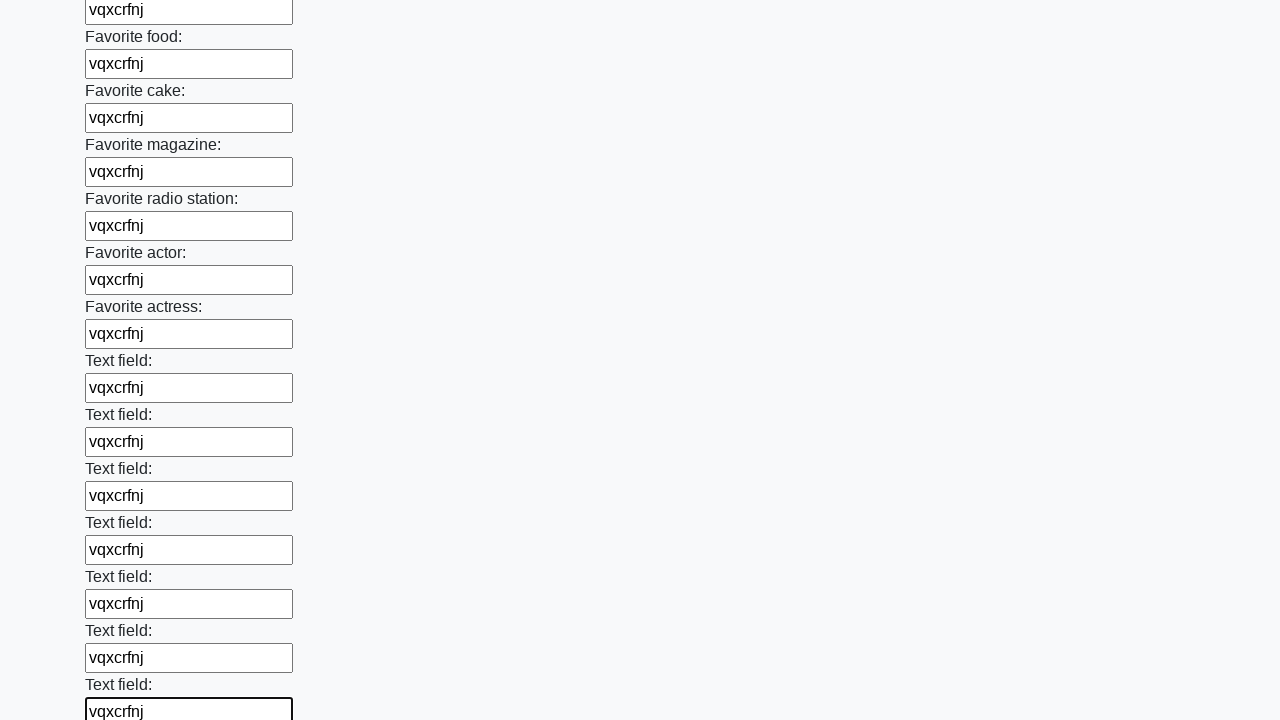

Filled text input field with 'vqxcrfnj' on [type='text'] >> nth=33
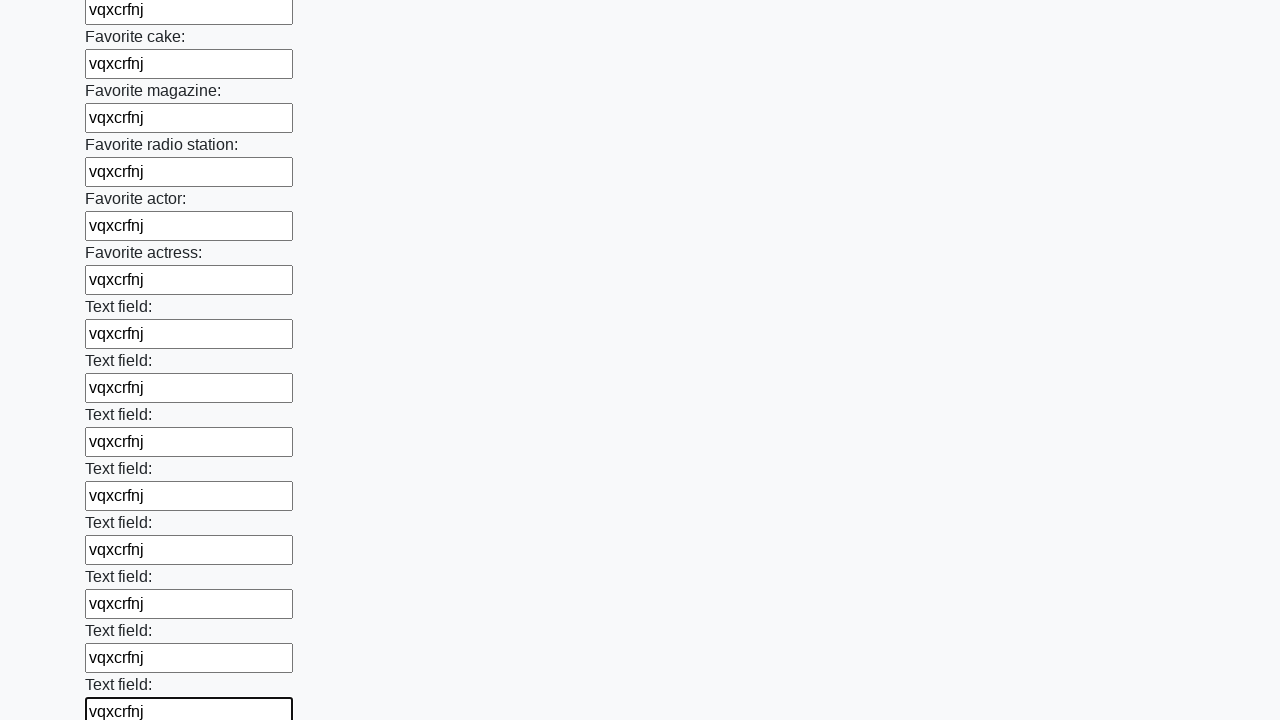

Filled text input field with 'vqxcrfnj' on [type='text'] >> nth=34
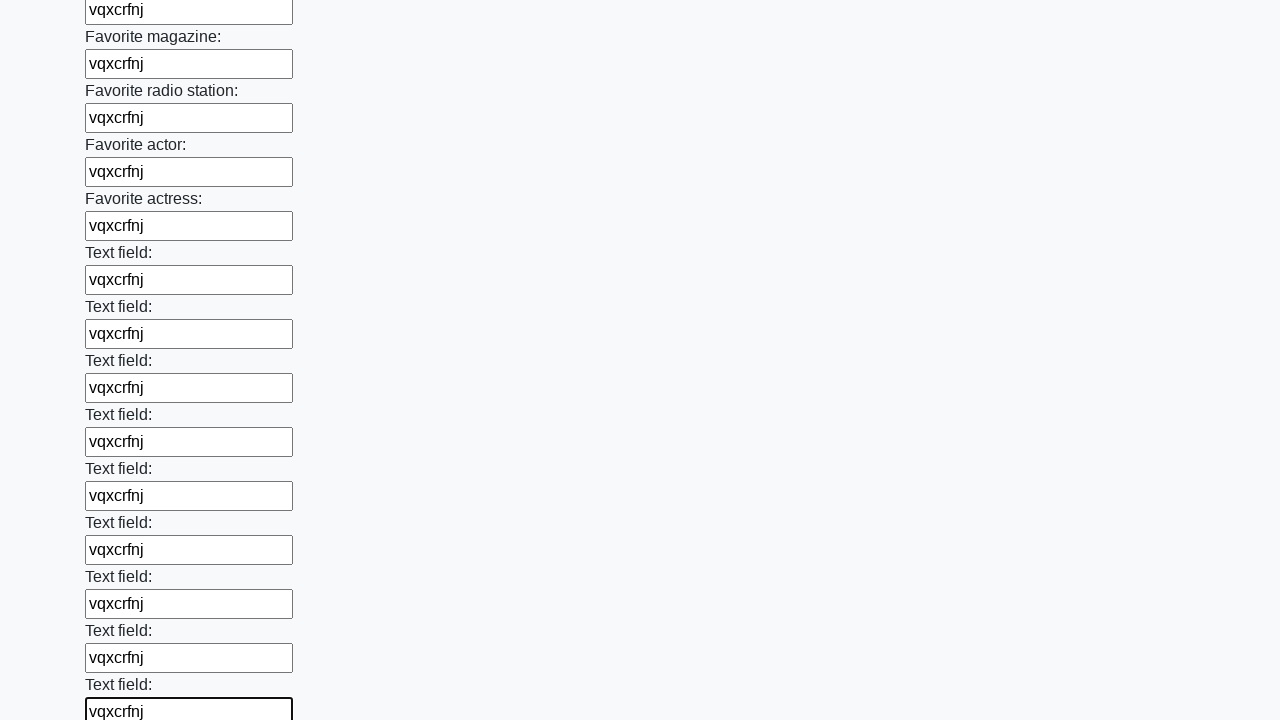

Filled text input field with 'vqxcrfnj' on [type='text'] >> nth=35
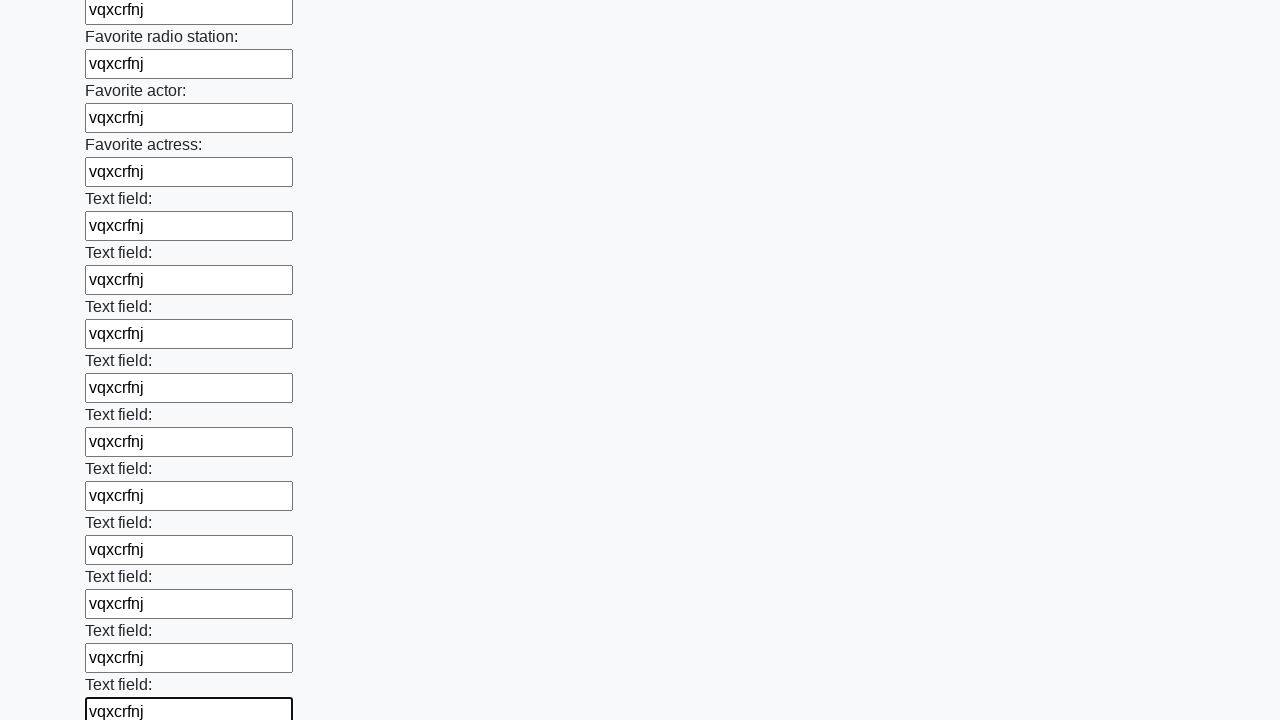

Filled text input field with 'vqxcrfnj' on [type='text'] >> nth=36
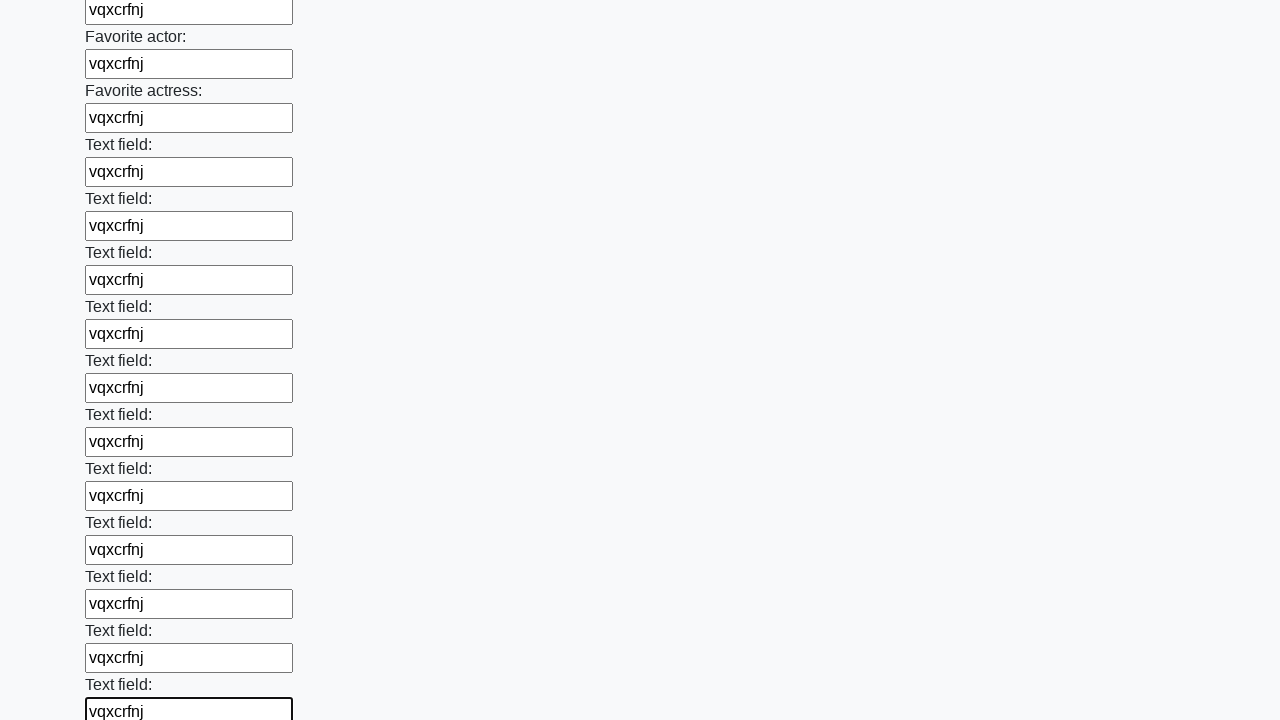

Filled text input field with 'vqxcrfnj' on [type='text'] >> nth=37
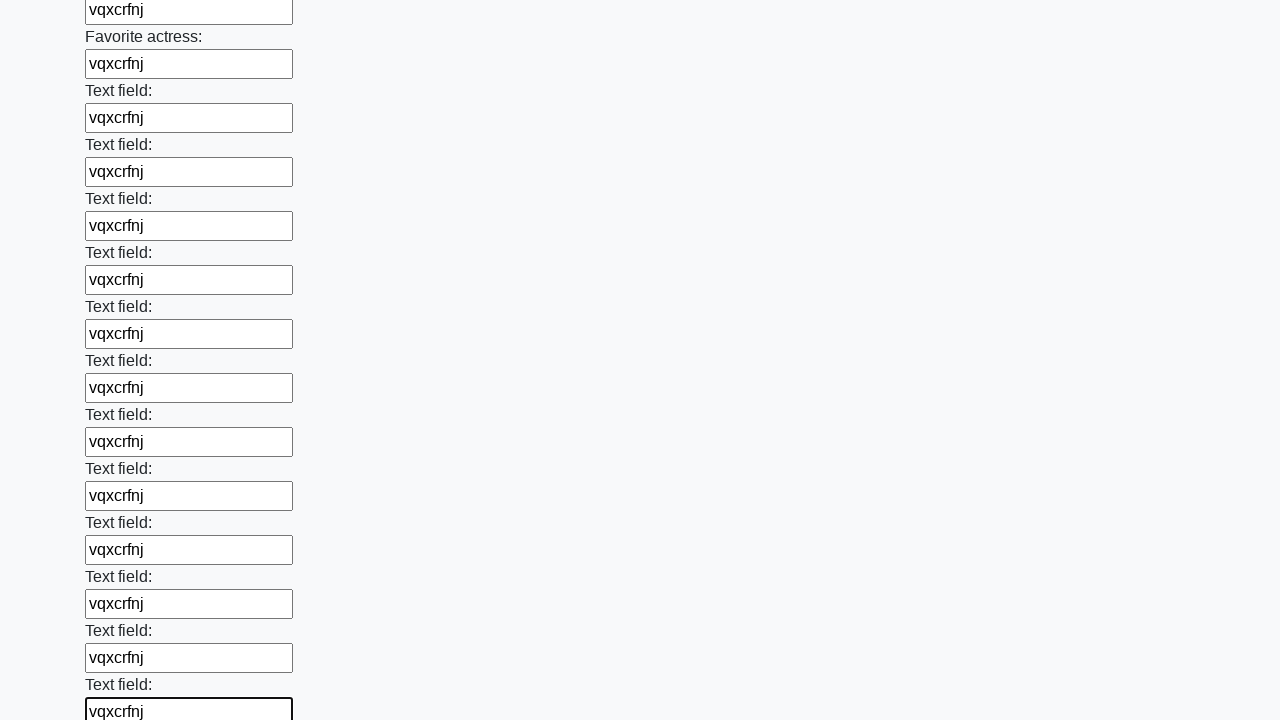

Filled text input field with 'vqxcrfnj' on [type='text'] >> nth=38
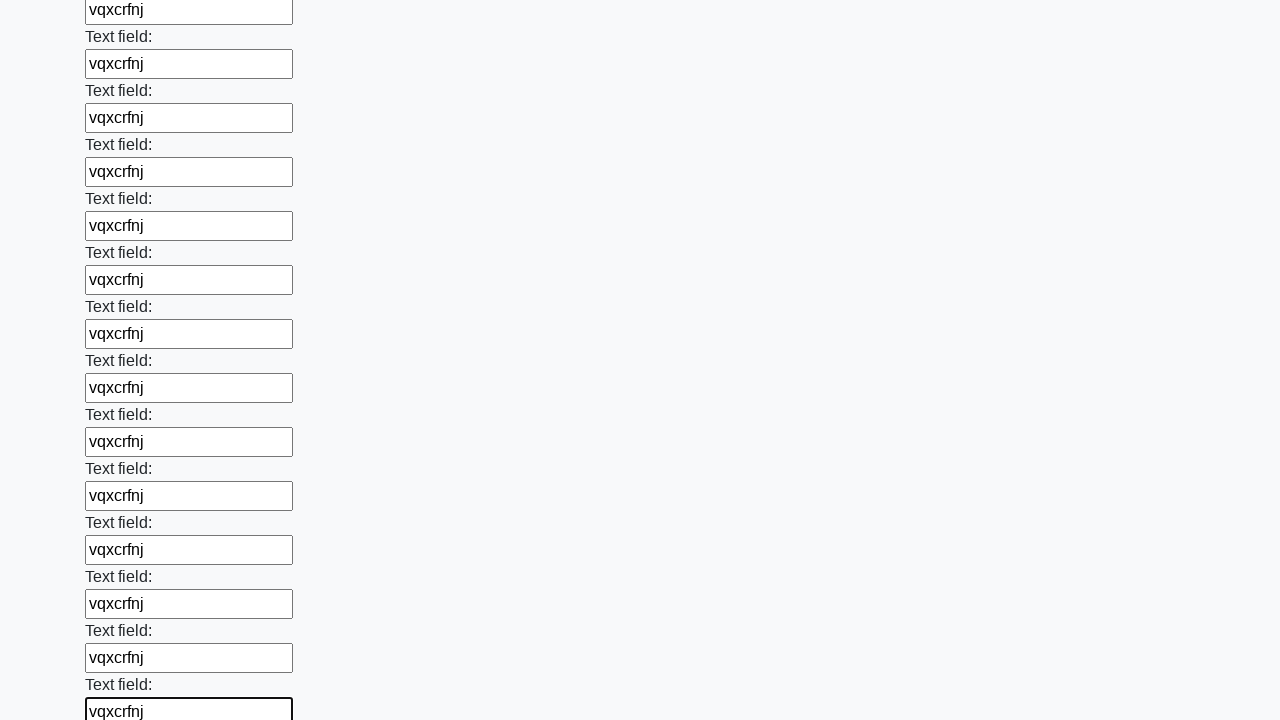

Filled text input field with 'vqxcrfnj' on [type='text'] >> nth=39
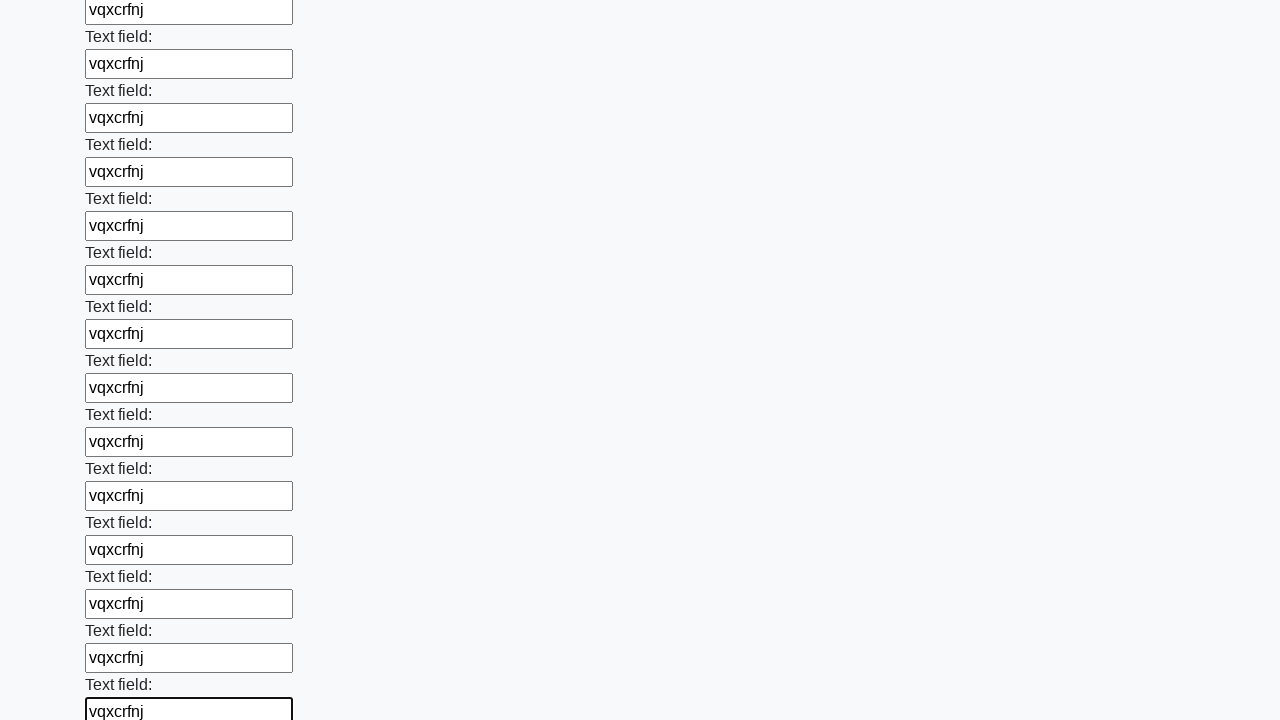

Filled text input field with 'vqxcrfnj' on [type='text'] >> nth=40
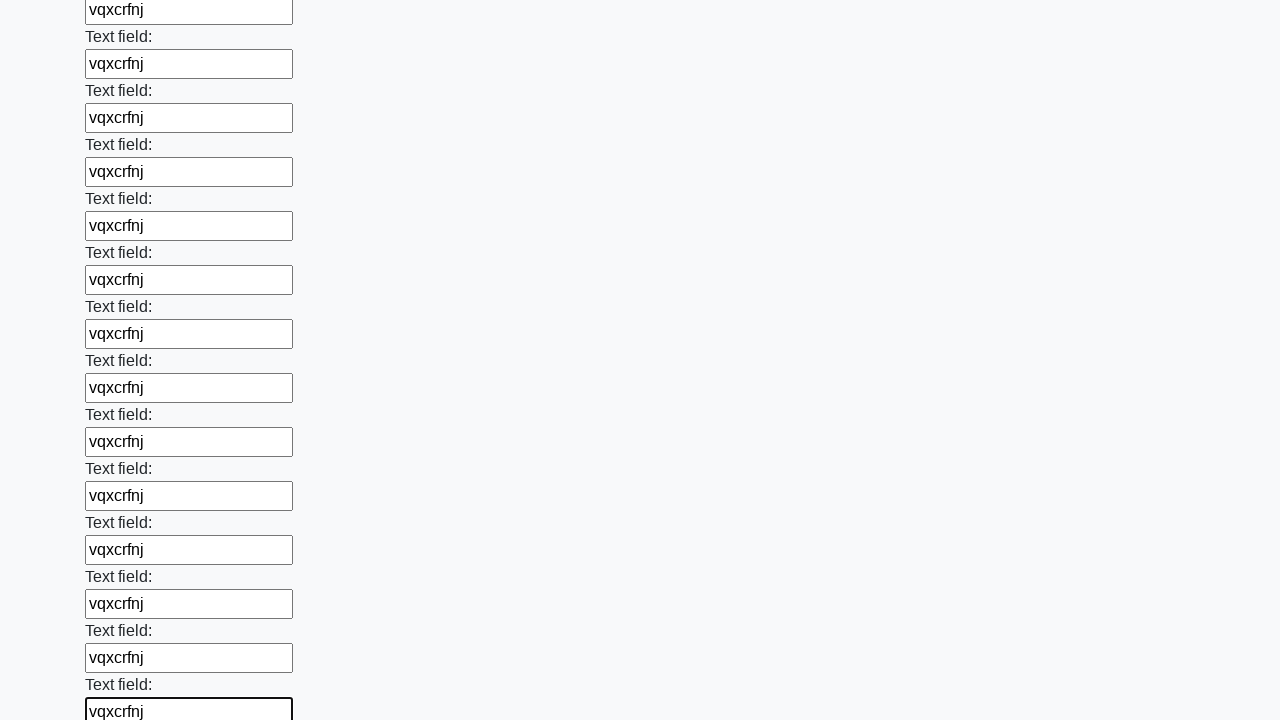

Filled text input field with 'vqxcrfnj' on [type='text'] >> nth=41
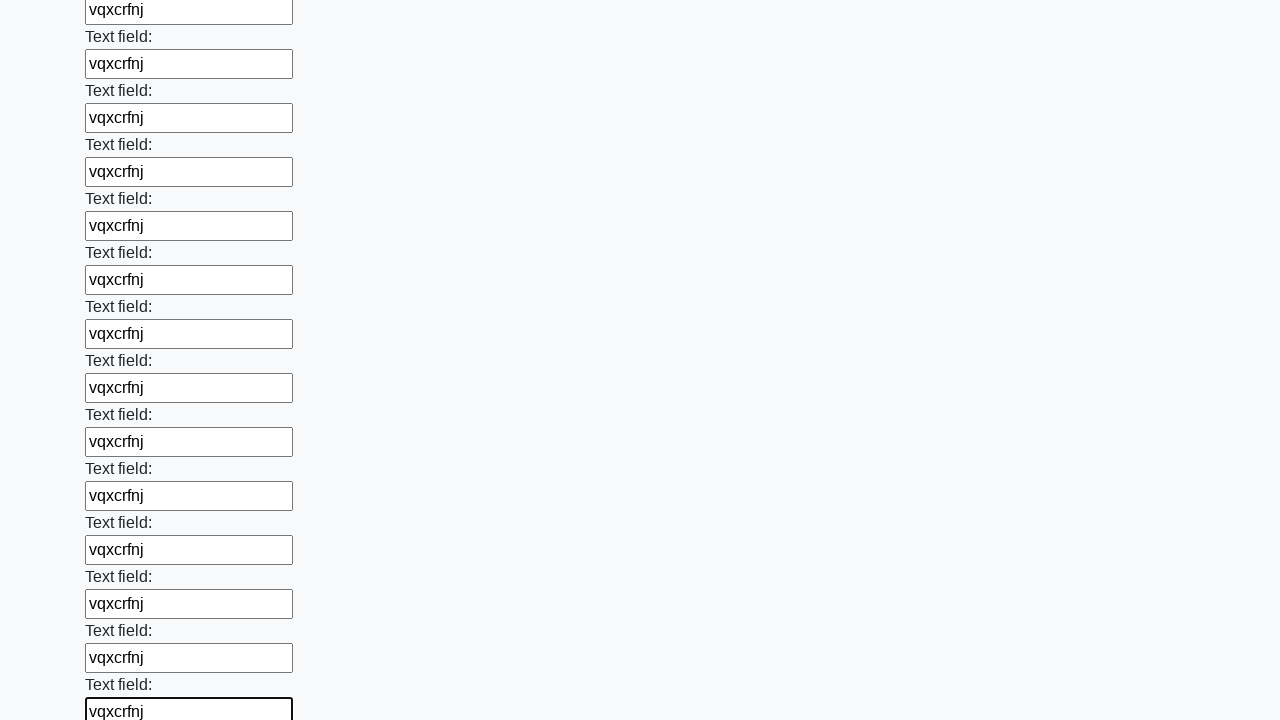

Filled text input field with 'vqxcrfnj' on [type='text'] >> nth=42
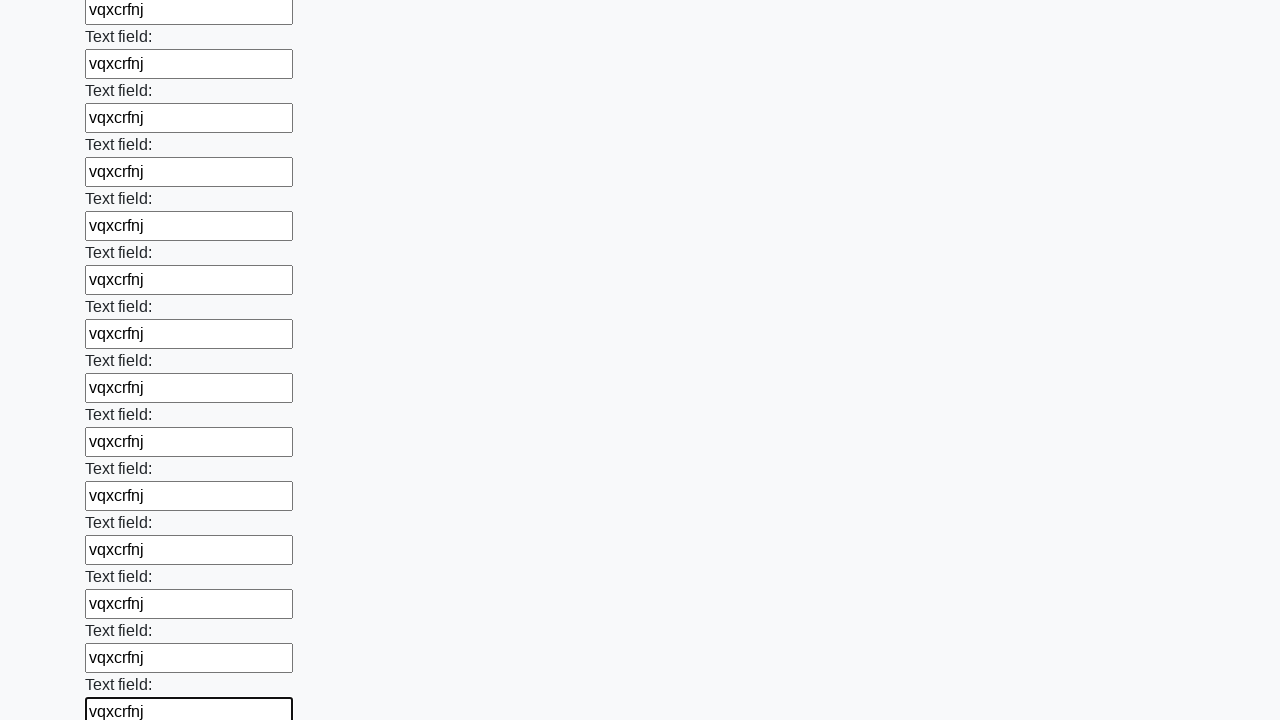

Filled text input field with 'vqxcrfnj' on [type='text'] >> nth=43
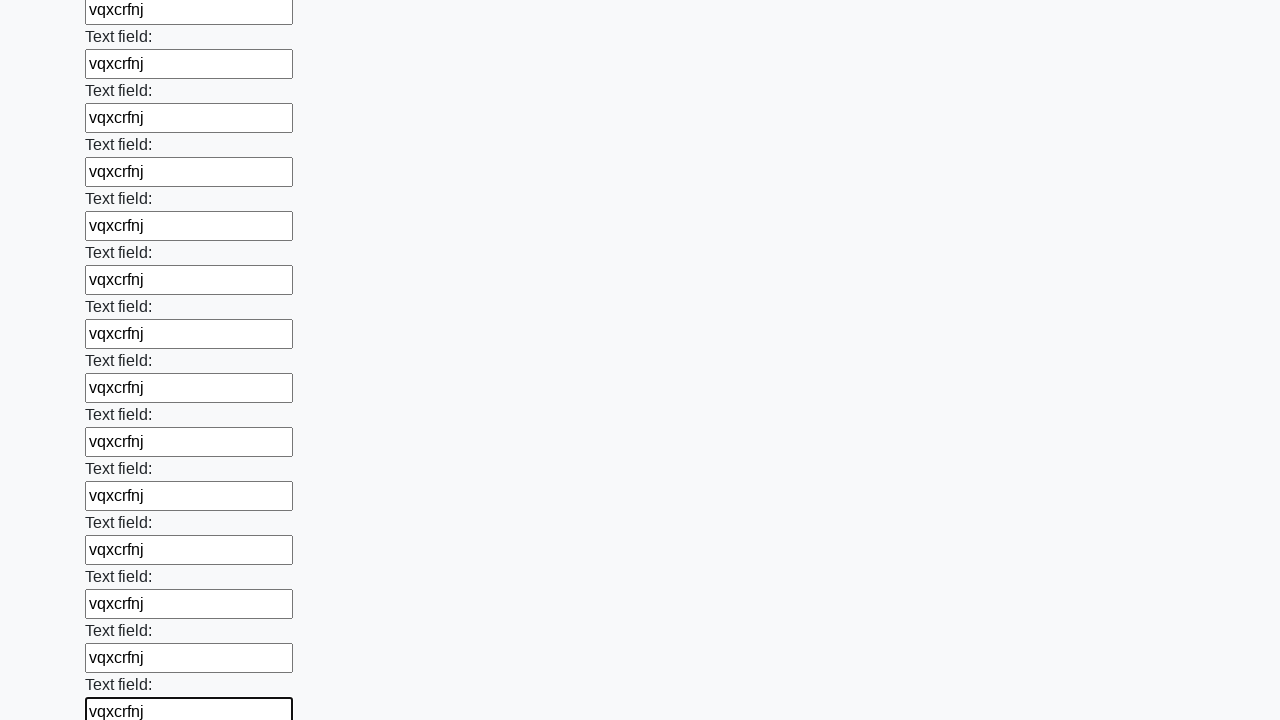

Filled text input field with 'vqxcrfnj' on [type='text'] >> nth=44
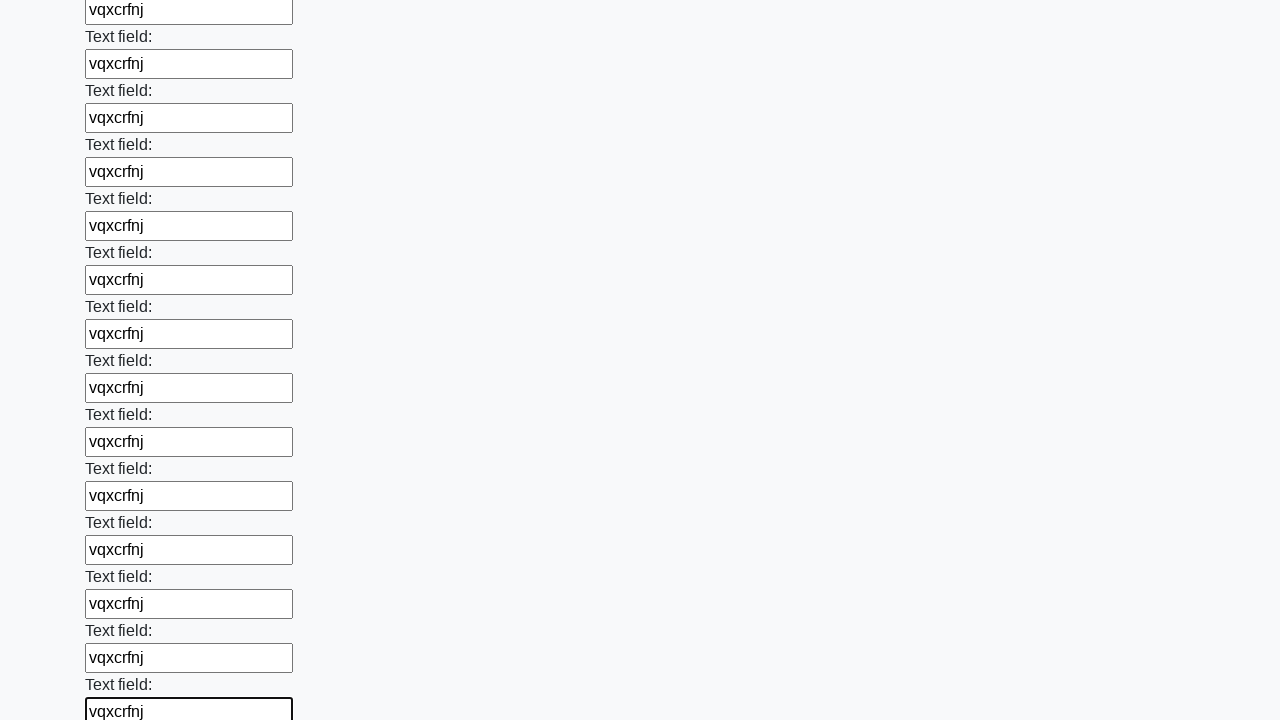

Filled text input field with 'vqxcrfnj' on [type='text'] >> nth=45
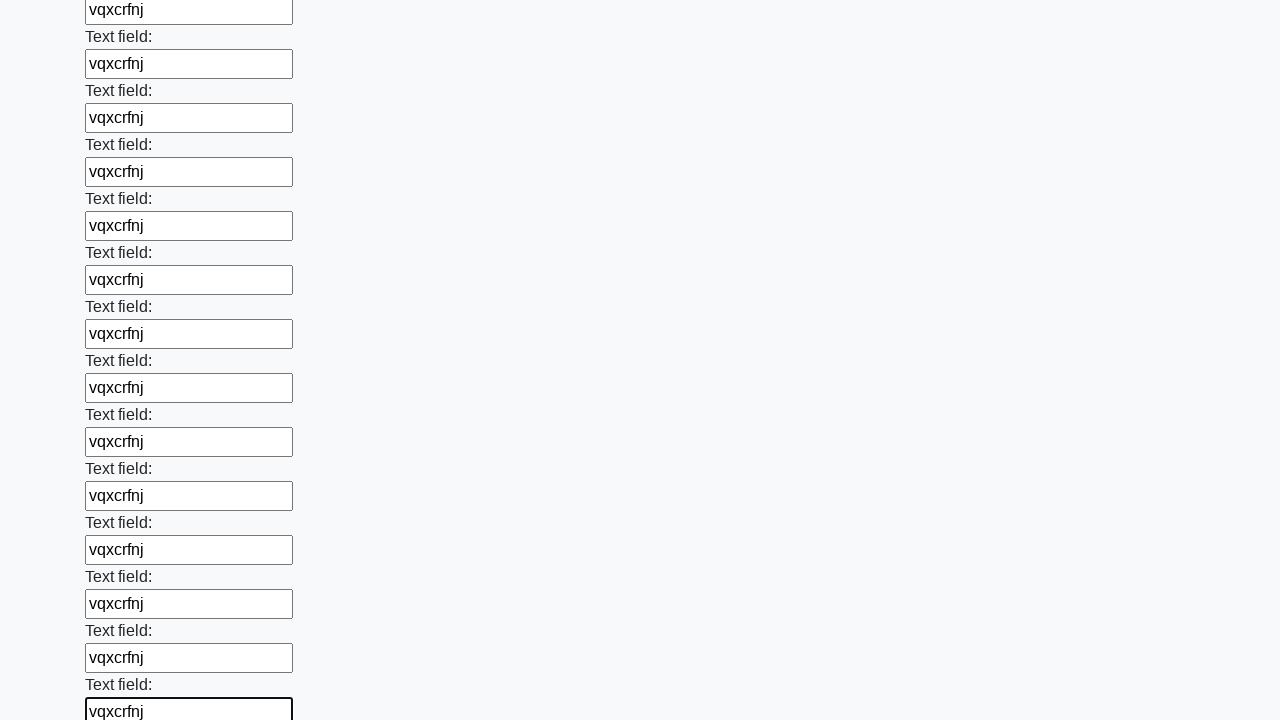

Filled text input field with 'vqxcrfnj' on [type='text'] >> nth=46
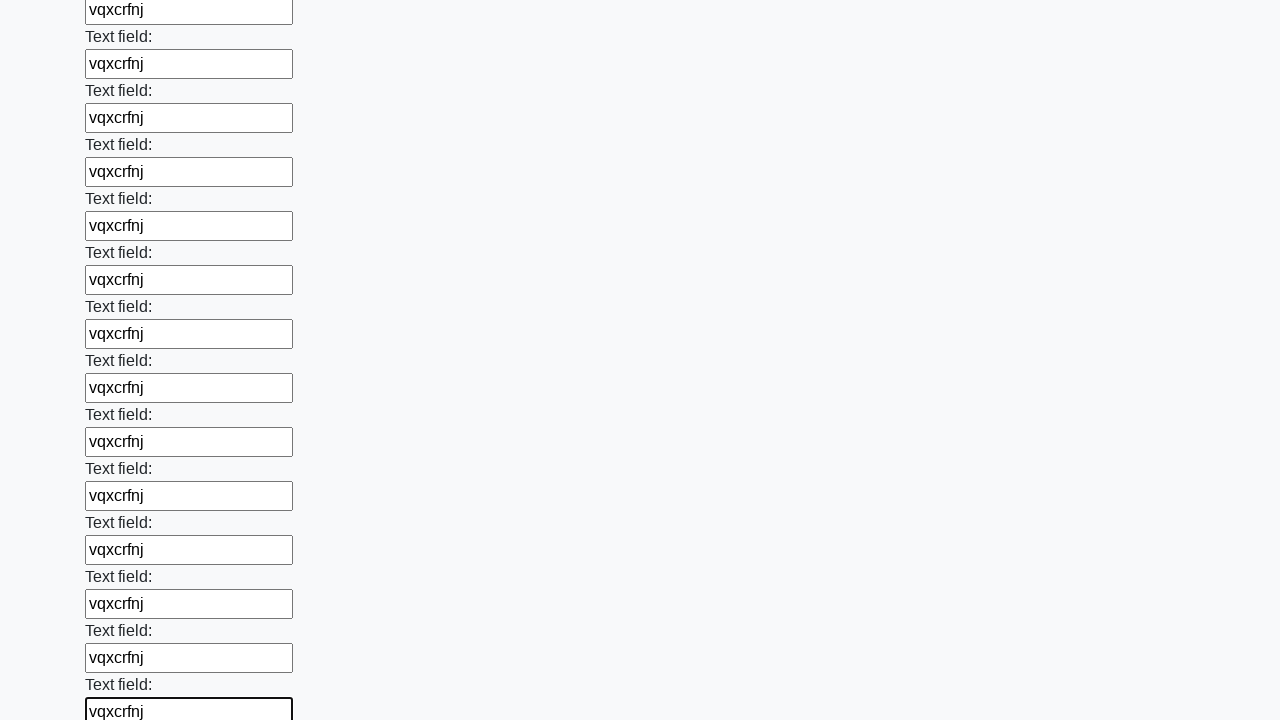

Filled text input field with 'vqxcrfnj' on [type='text'] >> nth=47
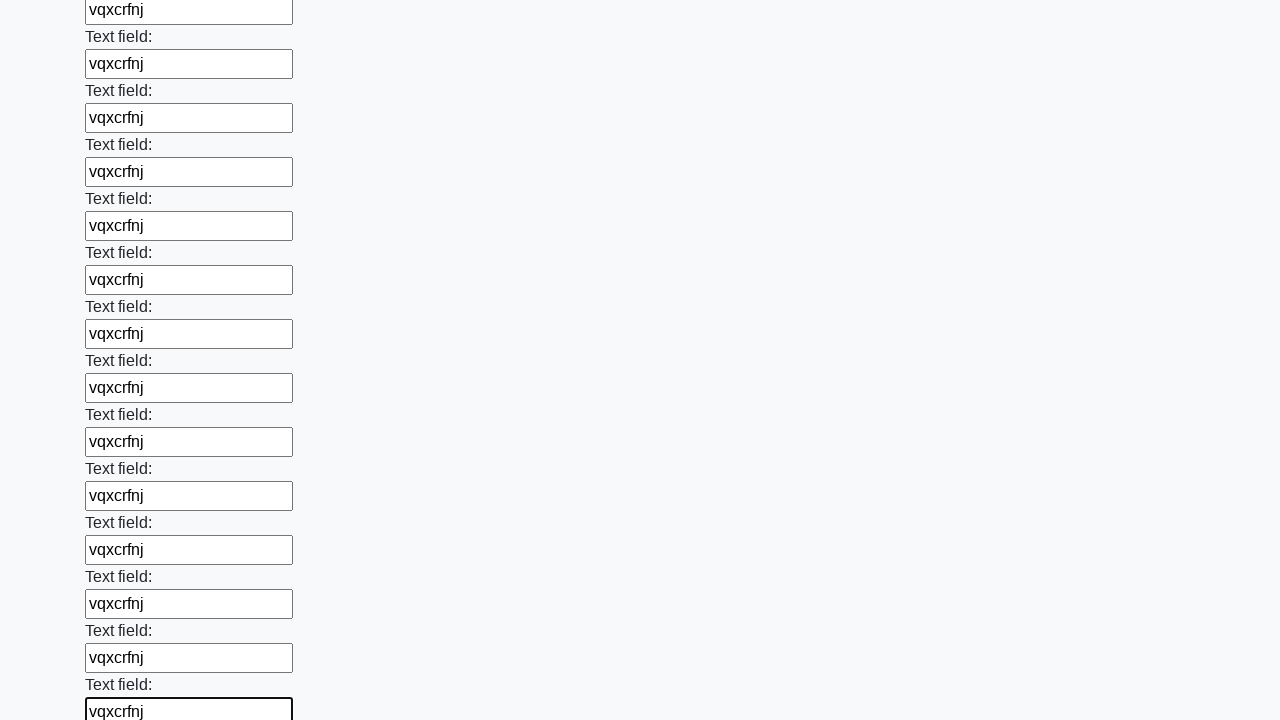

Filled text input field with 'vqxcrfnj' on [type='text'] >> nth=48
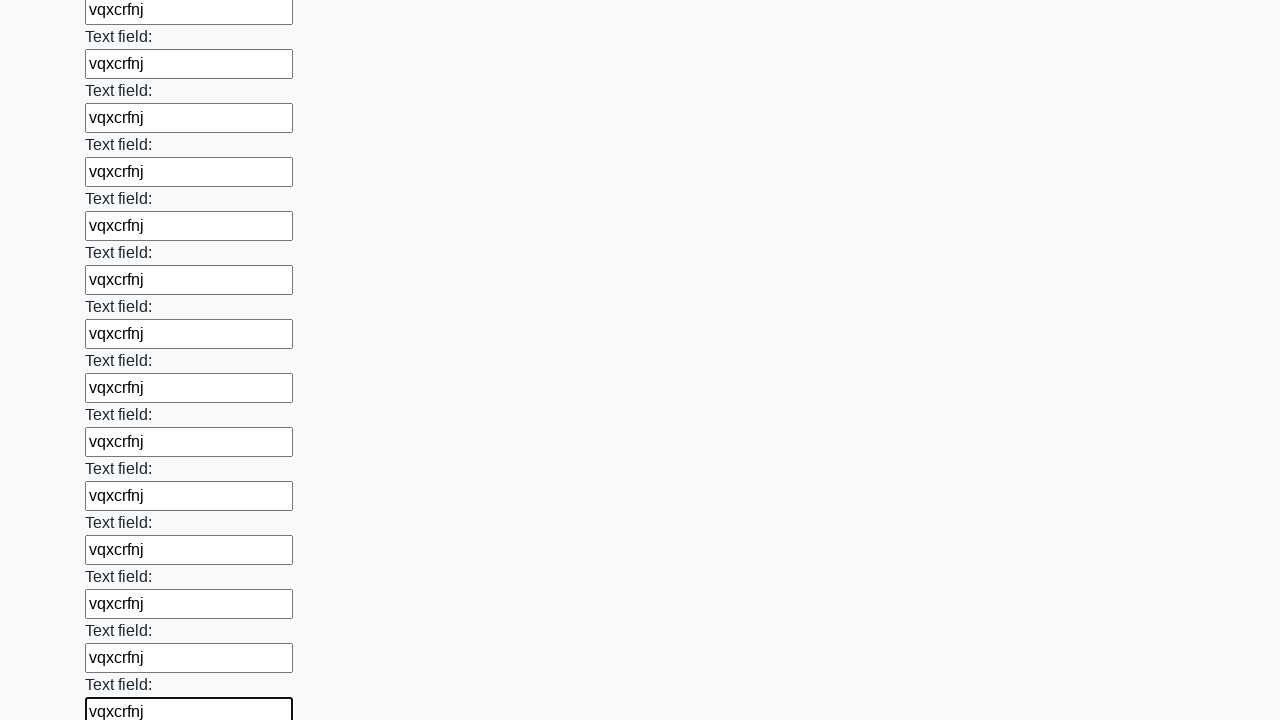

Filled text input field with 'vqxcrfnj' on [type='text'] >> nth=49
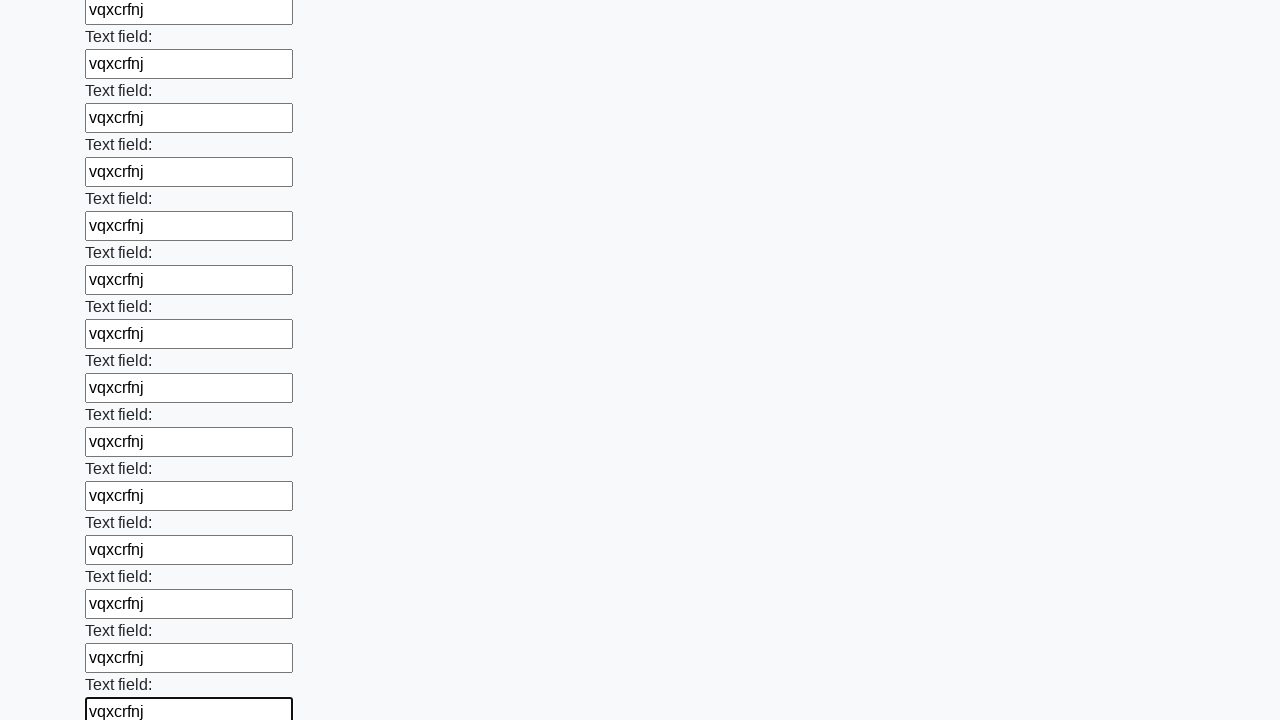

Filled text input field with 'vqxcrfnj' on [type='text'] >> nth=50
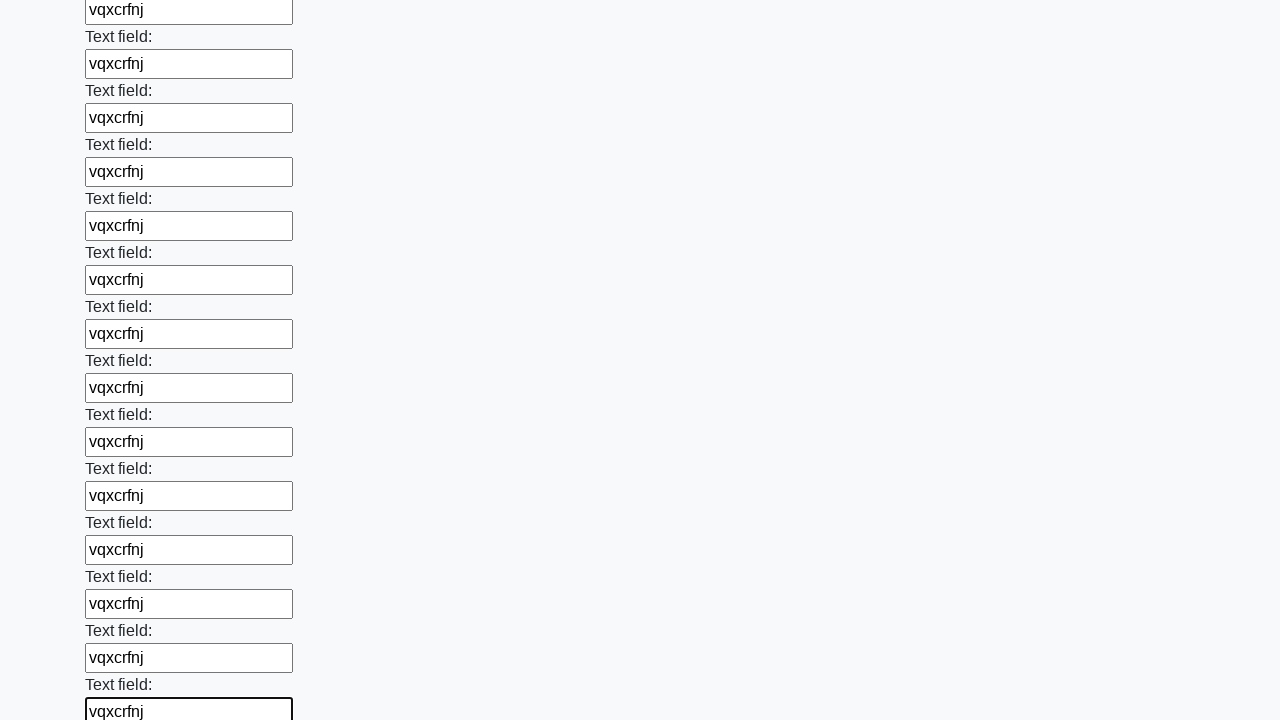

Filled text input field with 'vqxcrfnj' on [type='text'] >> nth=51
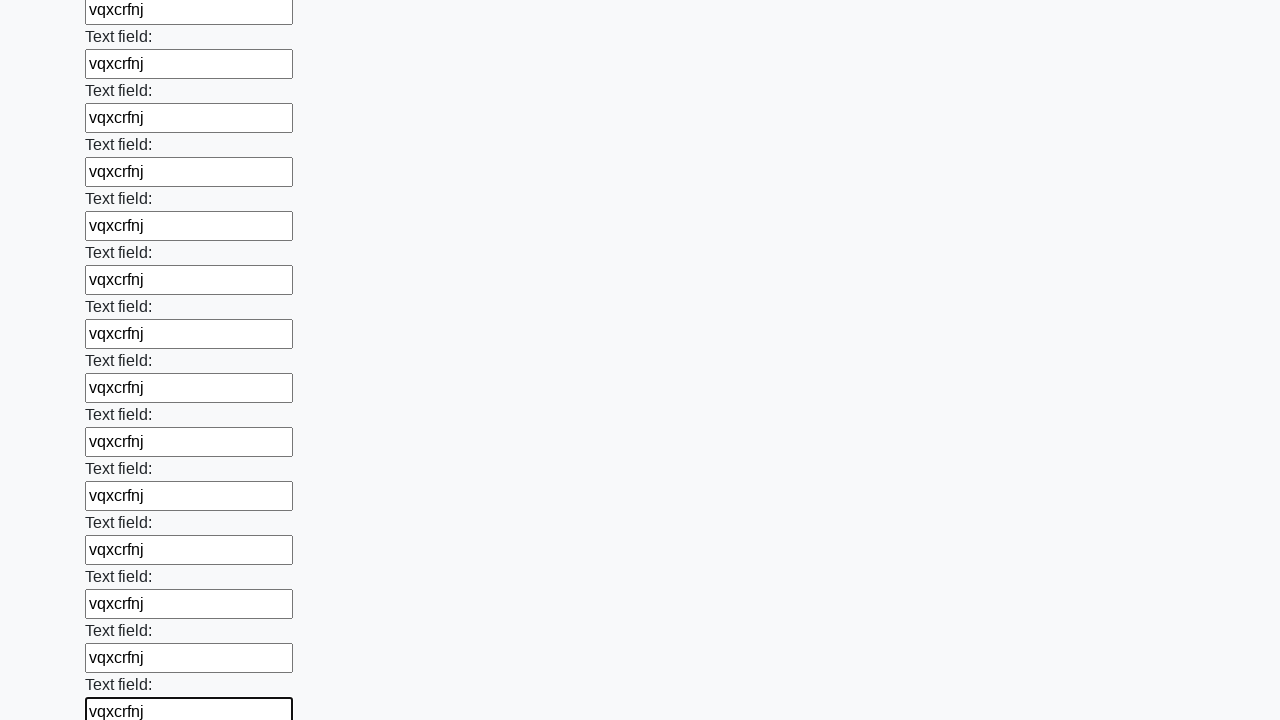

Filled text input field with 'vqxcrfnj' on [type='text'] >> nth=52
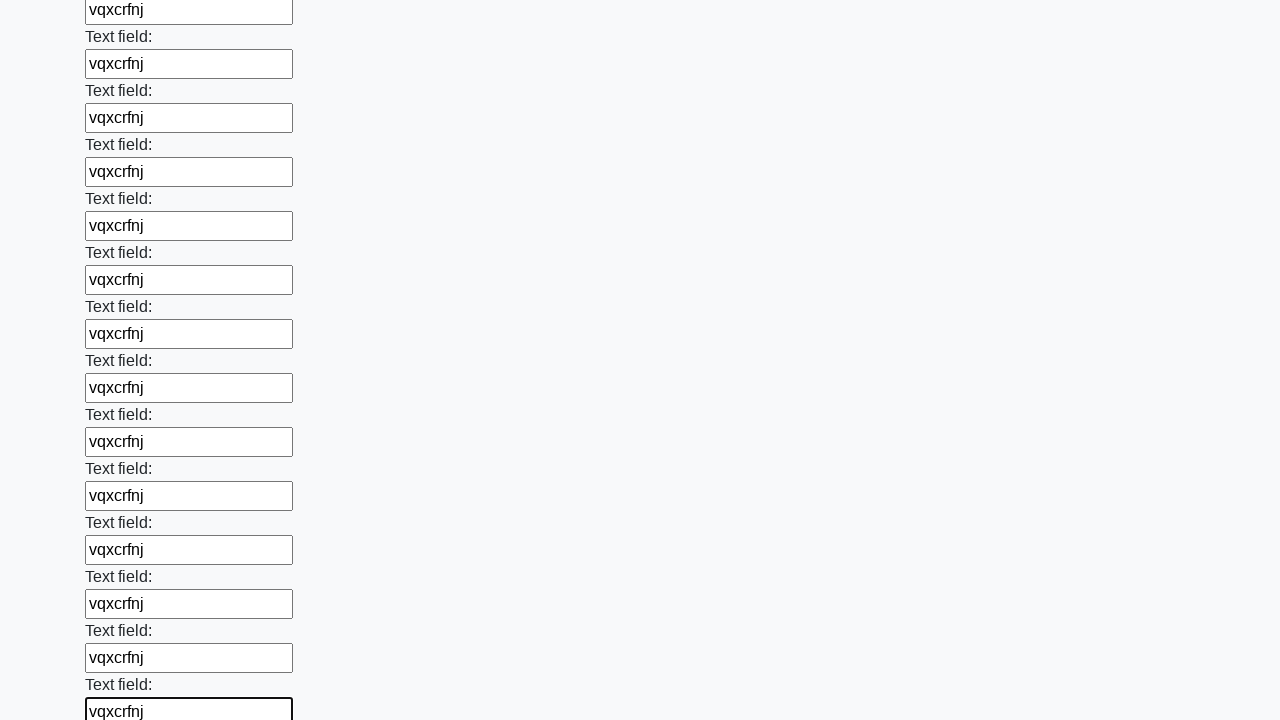

Filled text input field with 'vqxcrfnj' on [type='text'] >> nth=53
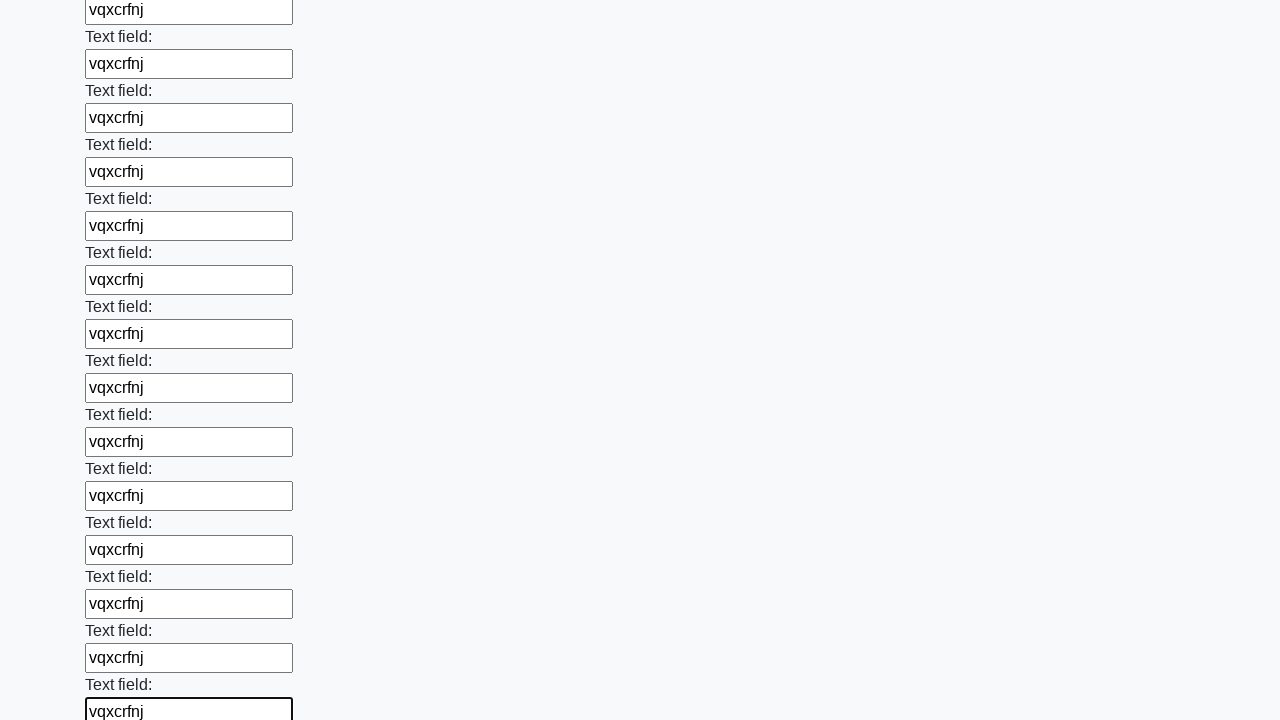

Filled text input field with 'vqxcrfnj' on [type='text'] >> nth=54
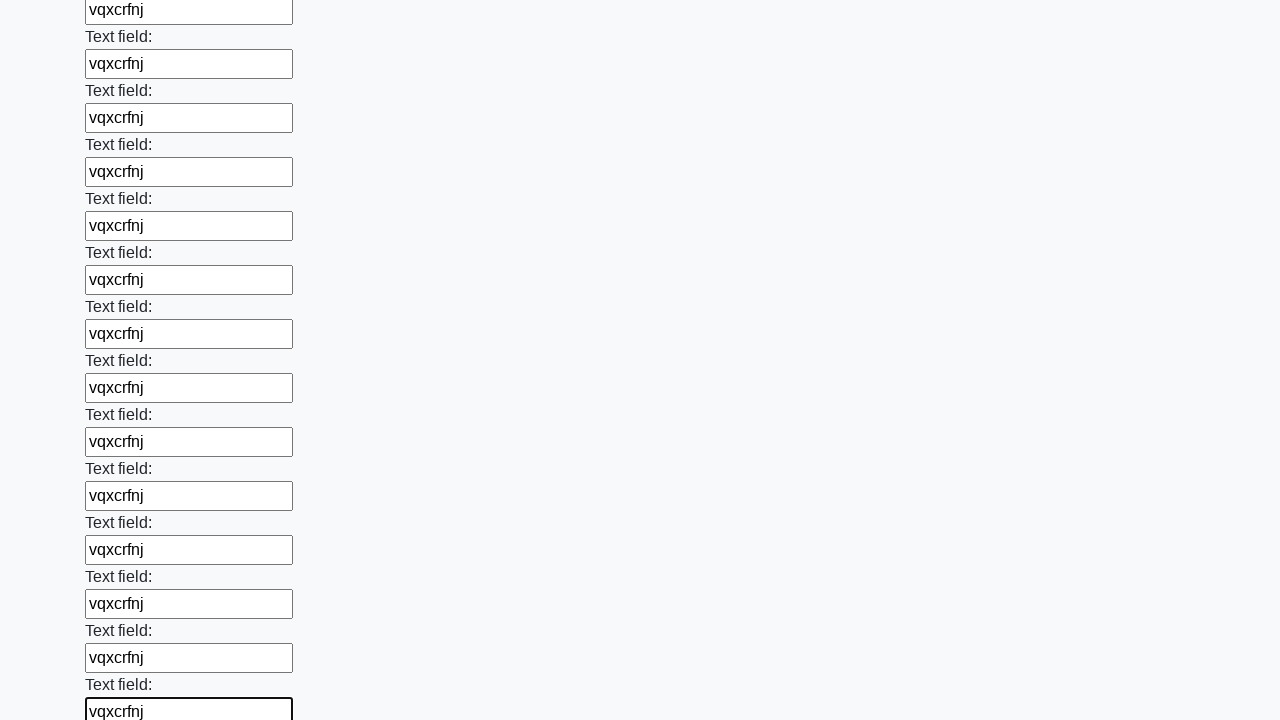

Filled text input field with 'vqxcrfnj' on [type='text'] >> nth=55
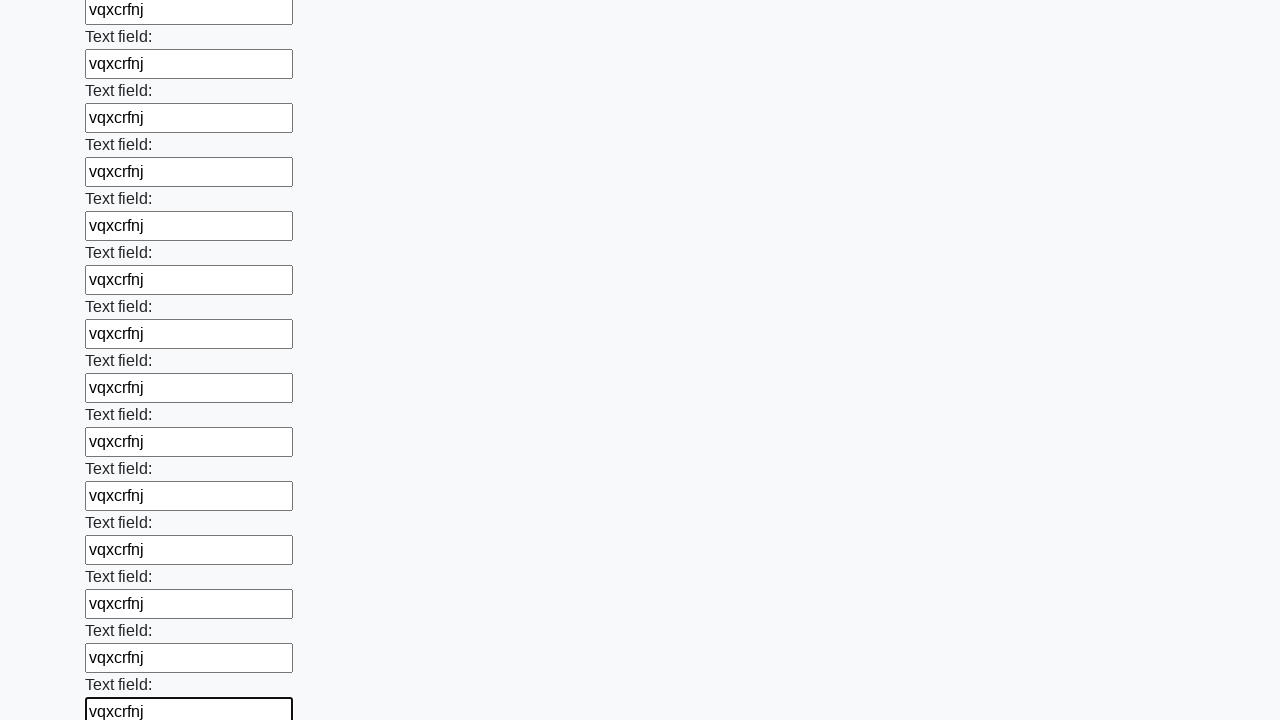

Filled text input field with 'vqxcrfnj' on [type='text'] >> nth=56
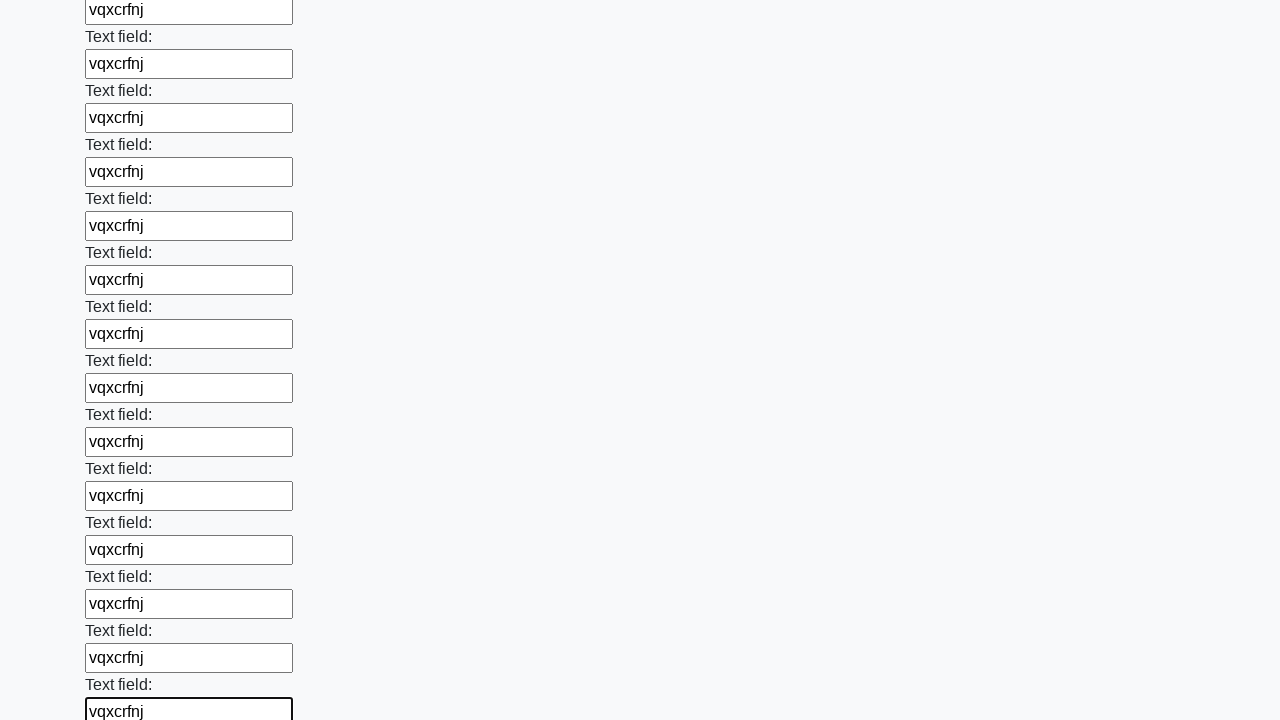

Filled text input field with 'vqxcrfnj' on [type='text'] >> nth=57
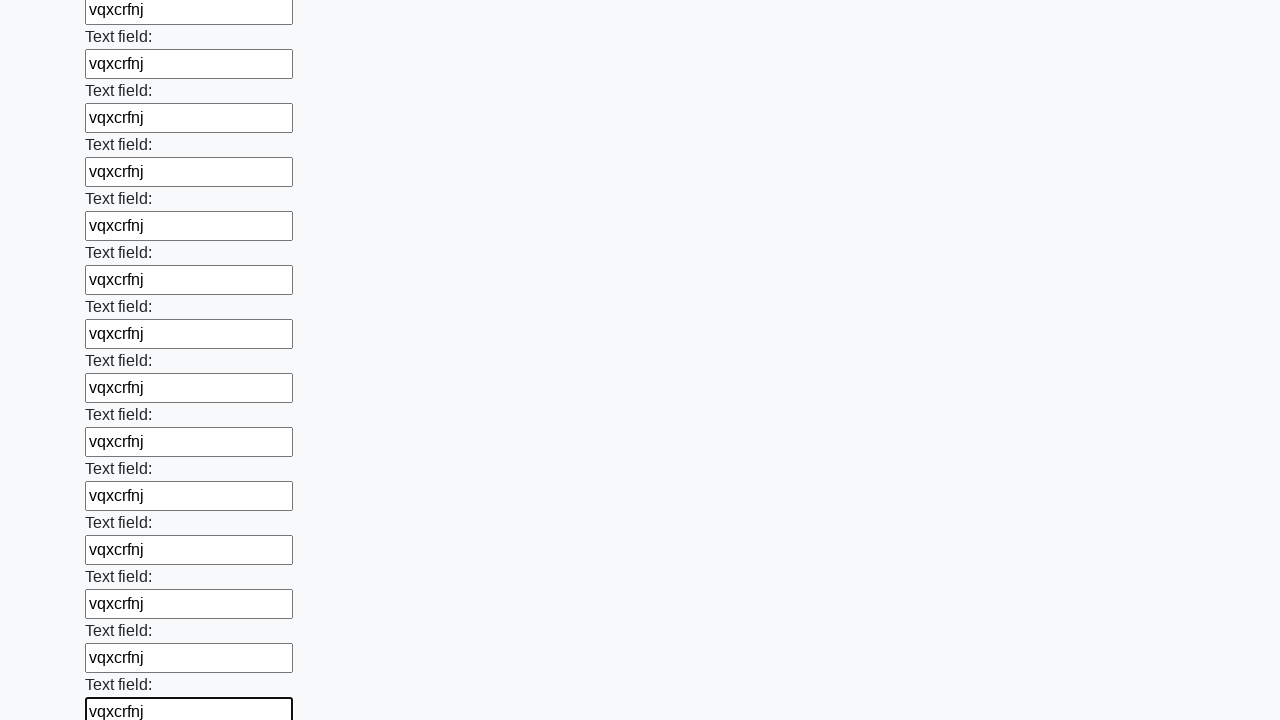

Filled text input field with 'vqxcrfnj' on [type='text'] >> nth=58
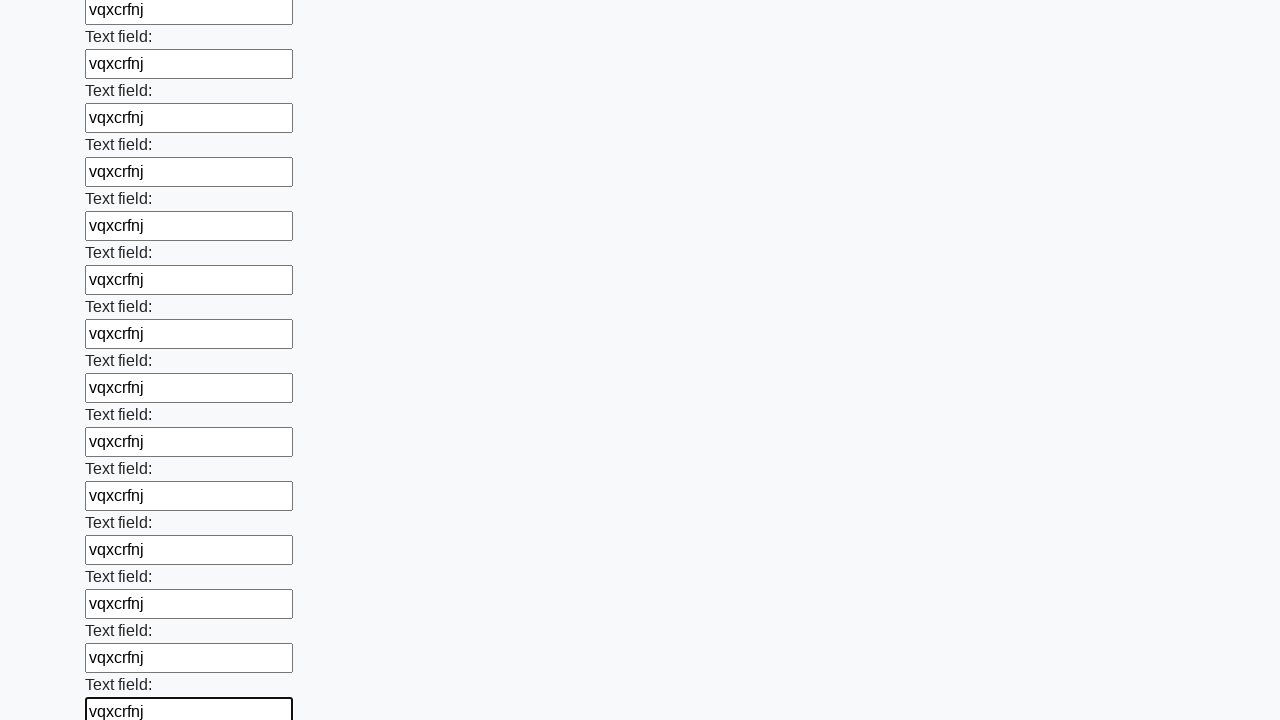

Filled text input field with 'vqxcrfnj' on [type='text'] >> nth=59
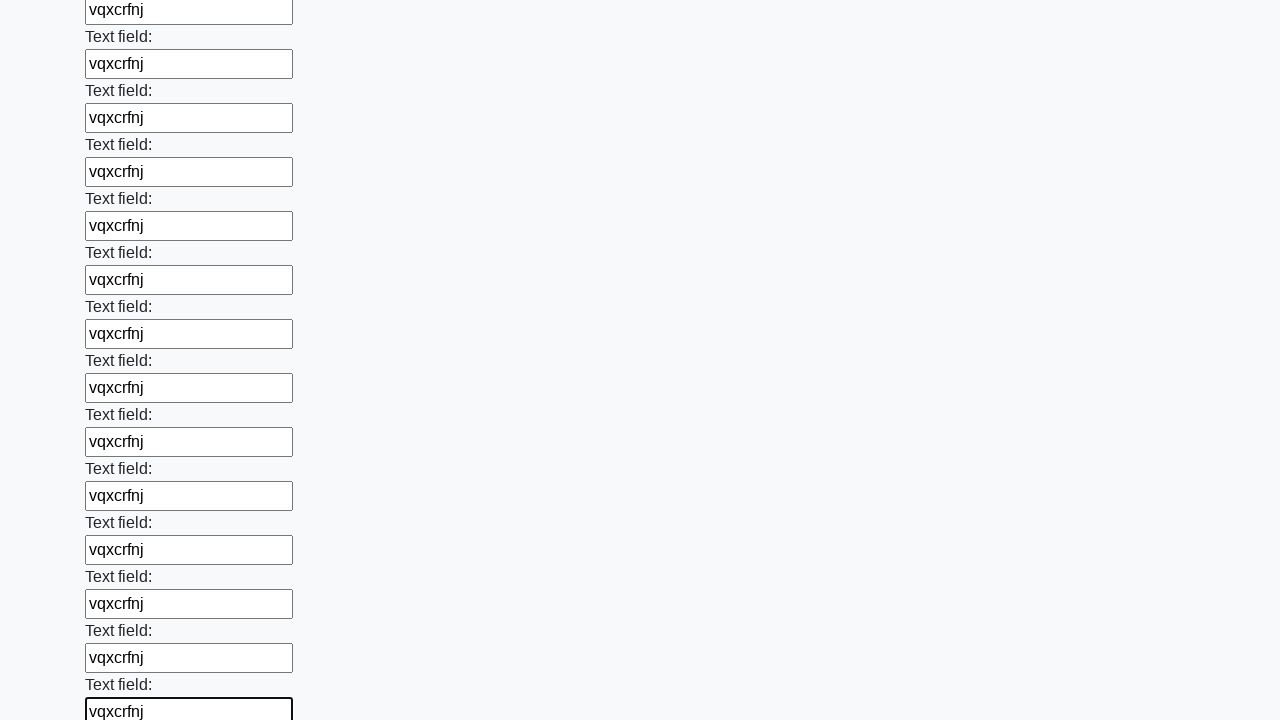

Filled text input field with 'vqxcrfnj' on [type='text'] >> nth=60
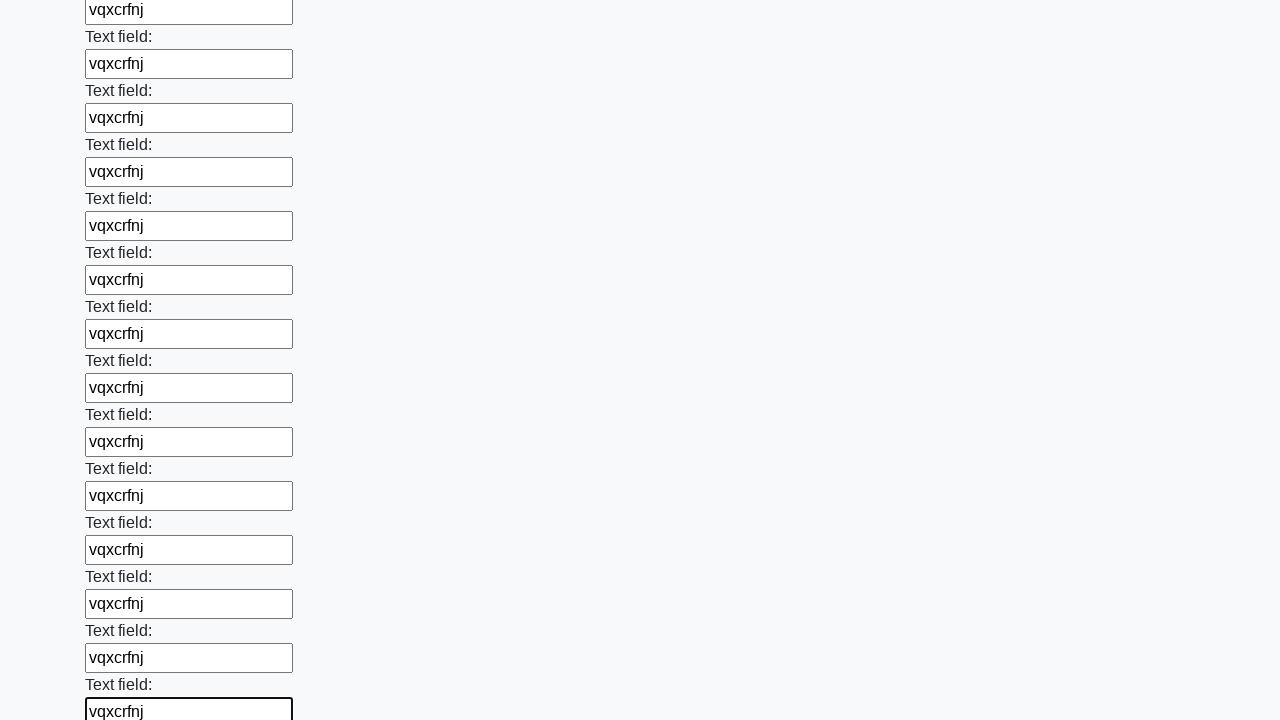

Filled text input field with 'vqxcrfnj' on [type='text'] >> nth=61
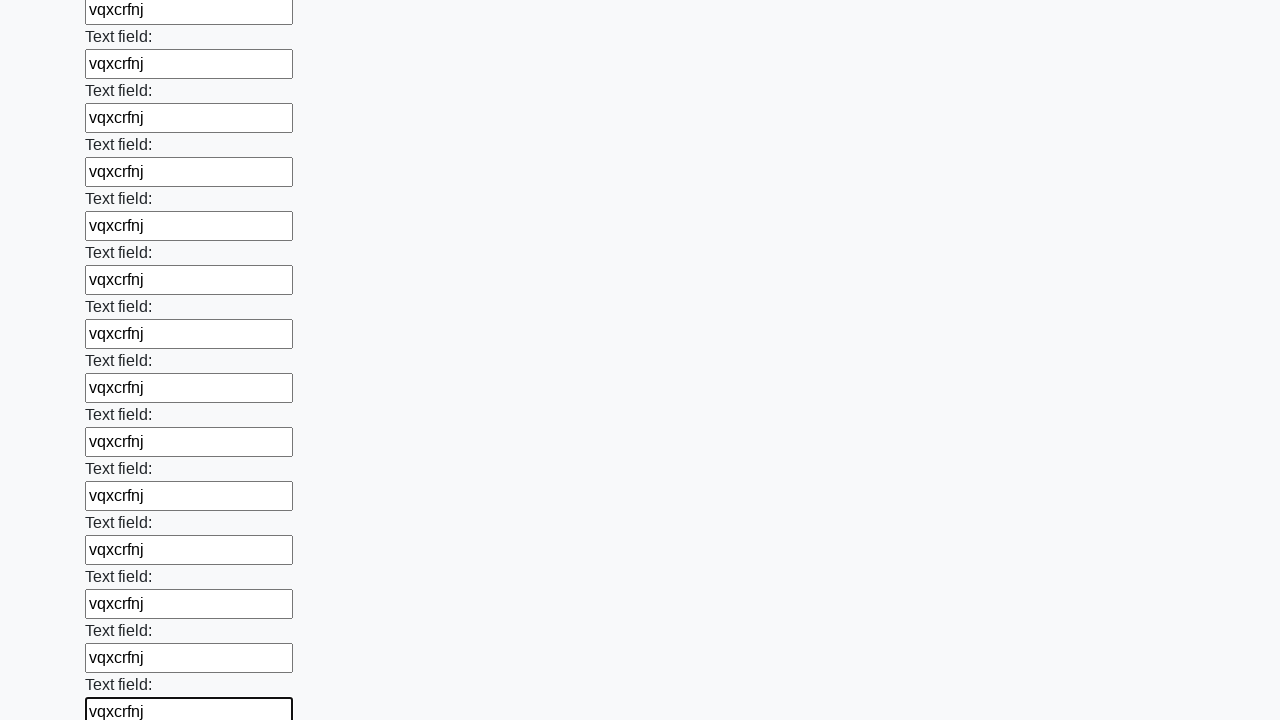

Filled text input field with 'vqxcrfnj' on [type='text'] >> nth=62
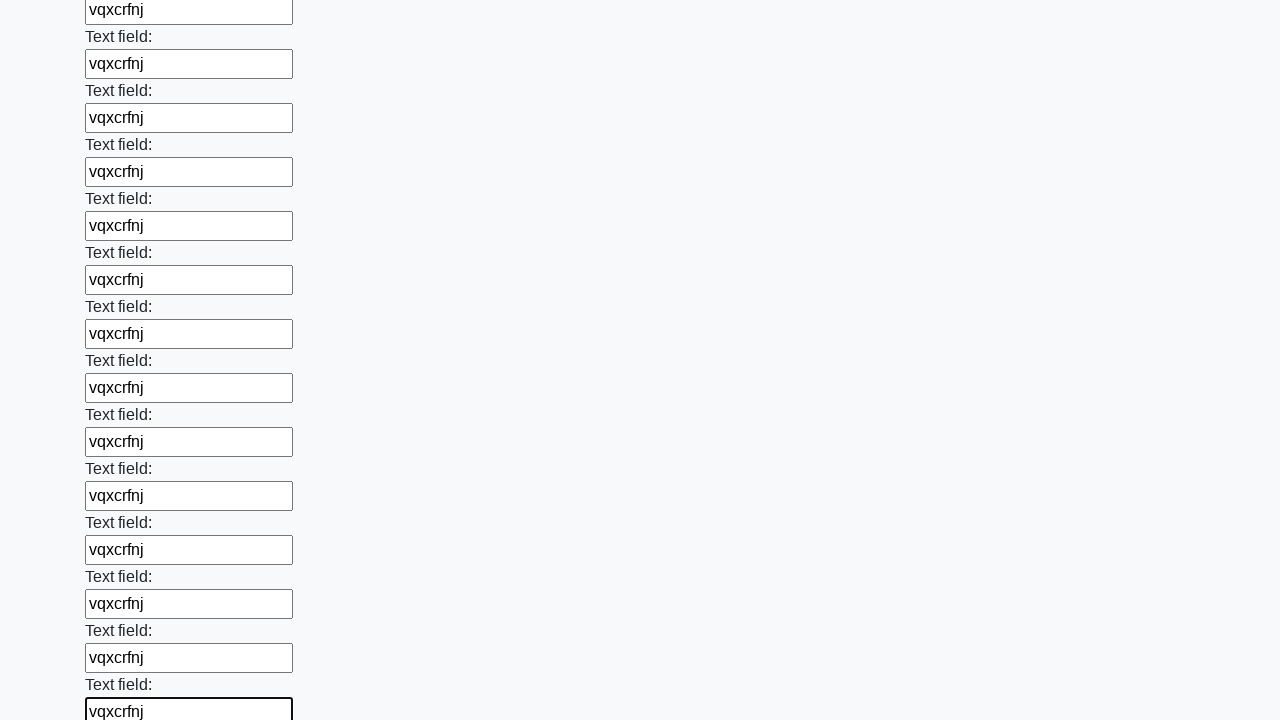

Filled text input field with 'vqxcrfnj' on [type='text'] >> nth=63
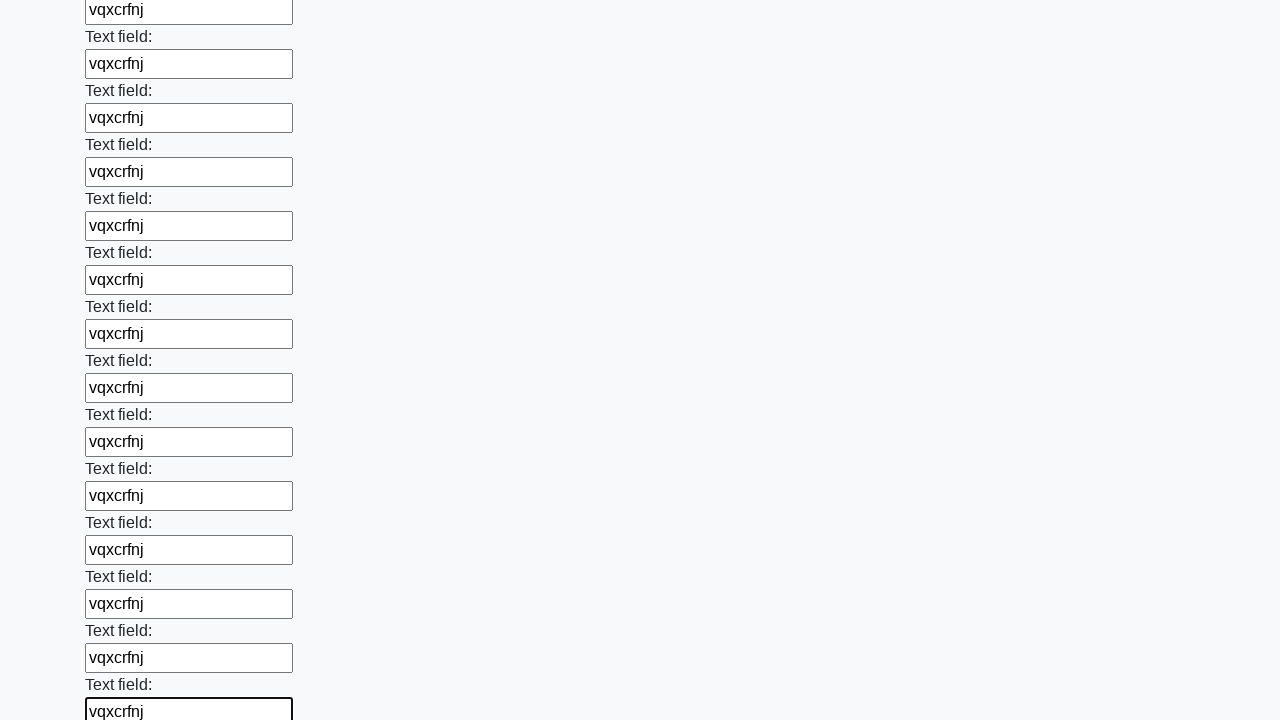

Filled text input field with 'vqxcrfnj' on [type='text'] >> nth=64
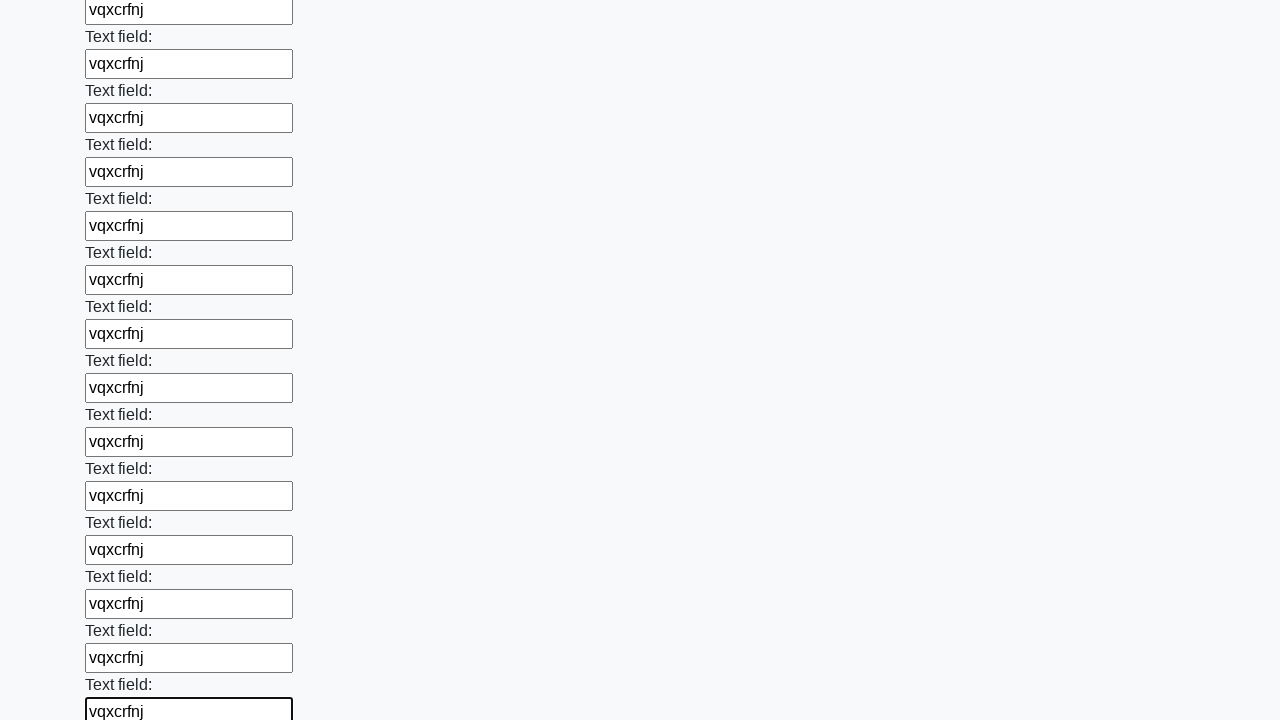

Filled text input field with 'vqxcrfnj' on [type='text'] >> nth=65
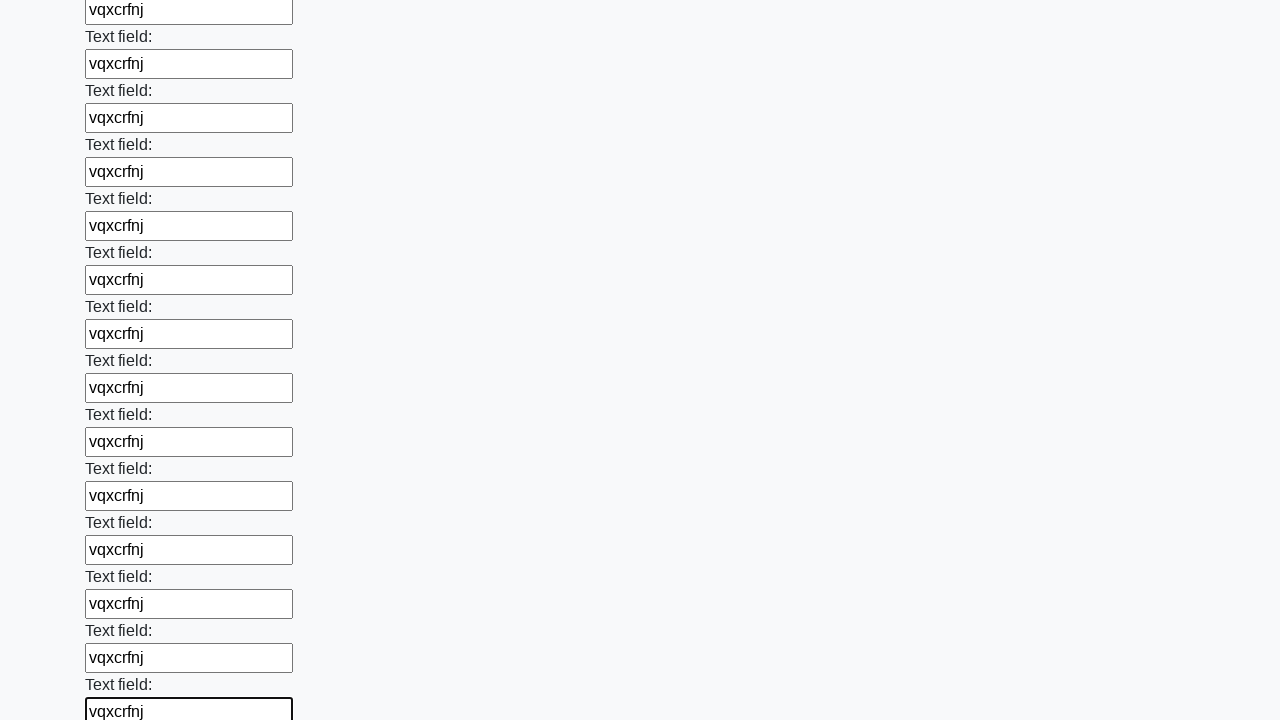

Filled text input field with 'vqxcrfnj' on [type='text'] >> nth=66
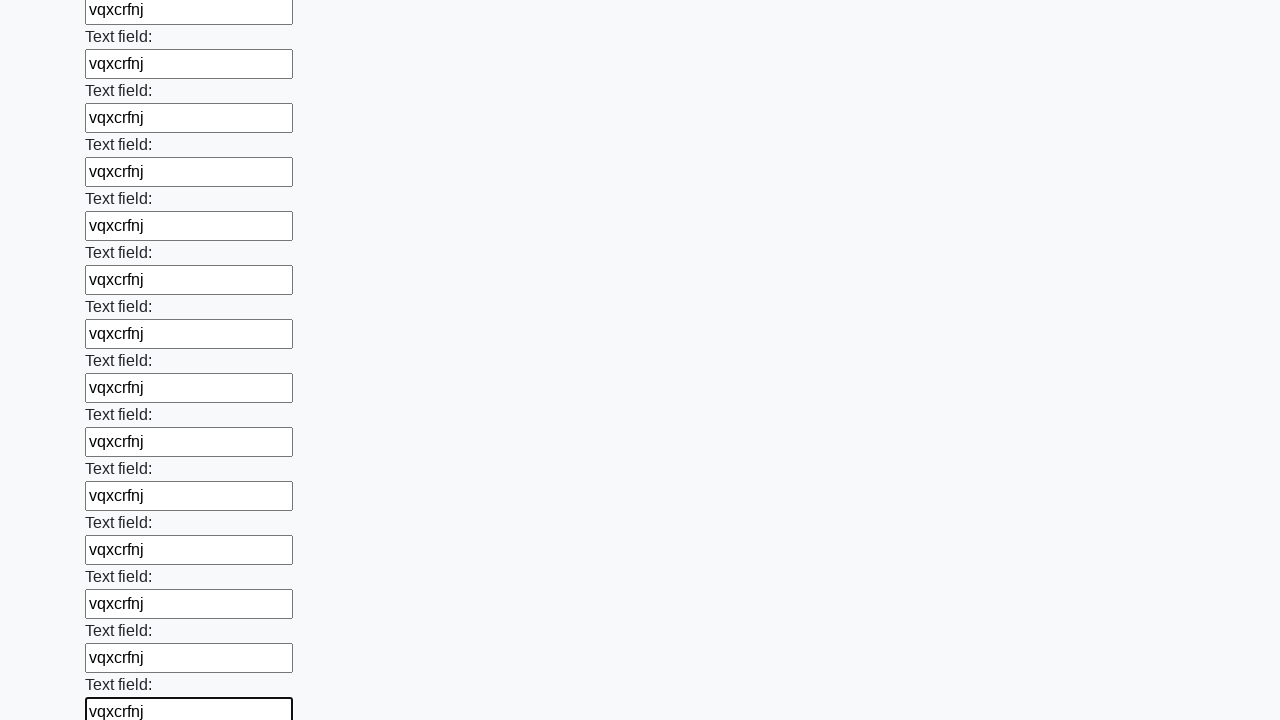

Filled text input field with 'vqxcrfnj' on [type='text'] >> nth=67
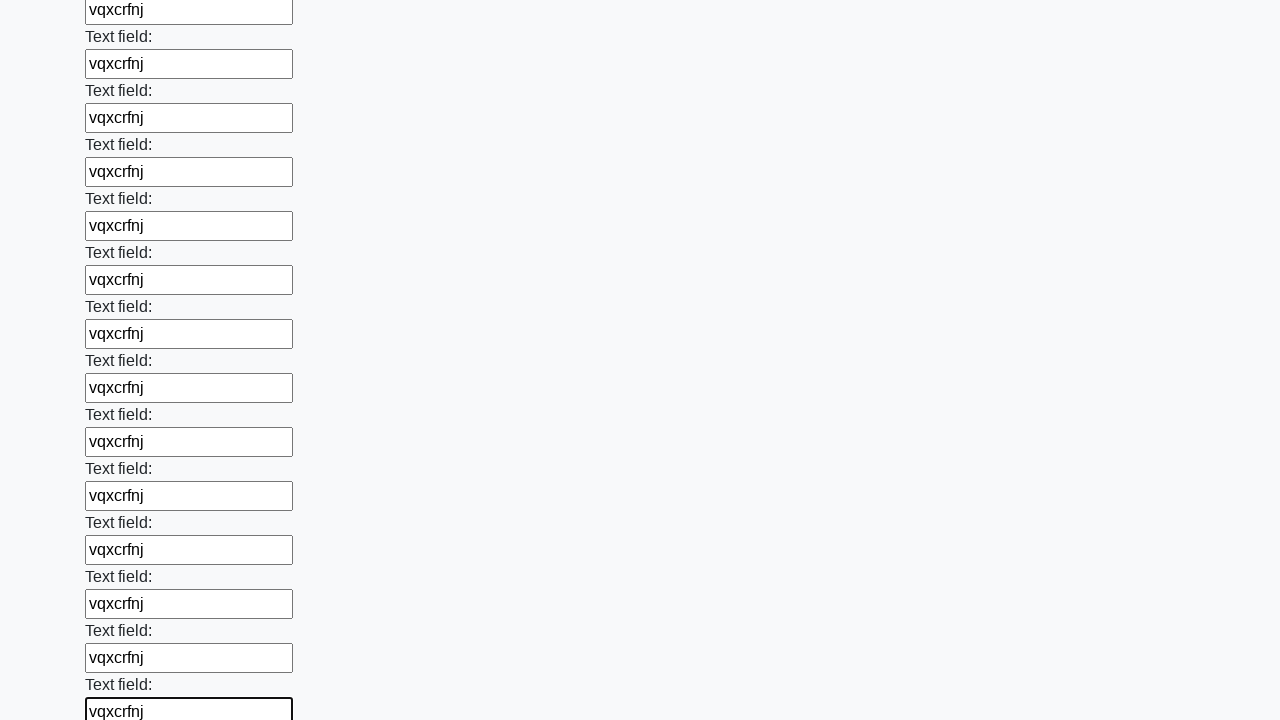

Filled text input field with 'vqxcrfnj' on [type='text'] >> nth=68
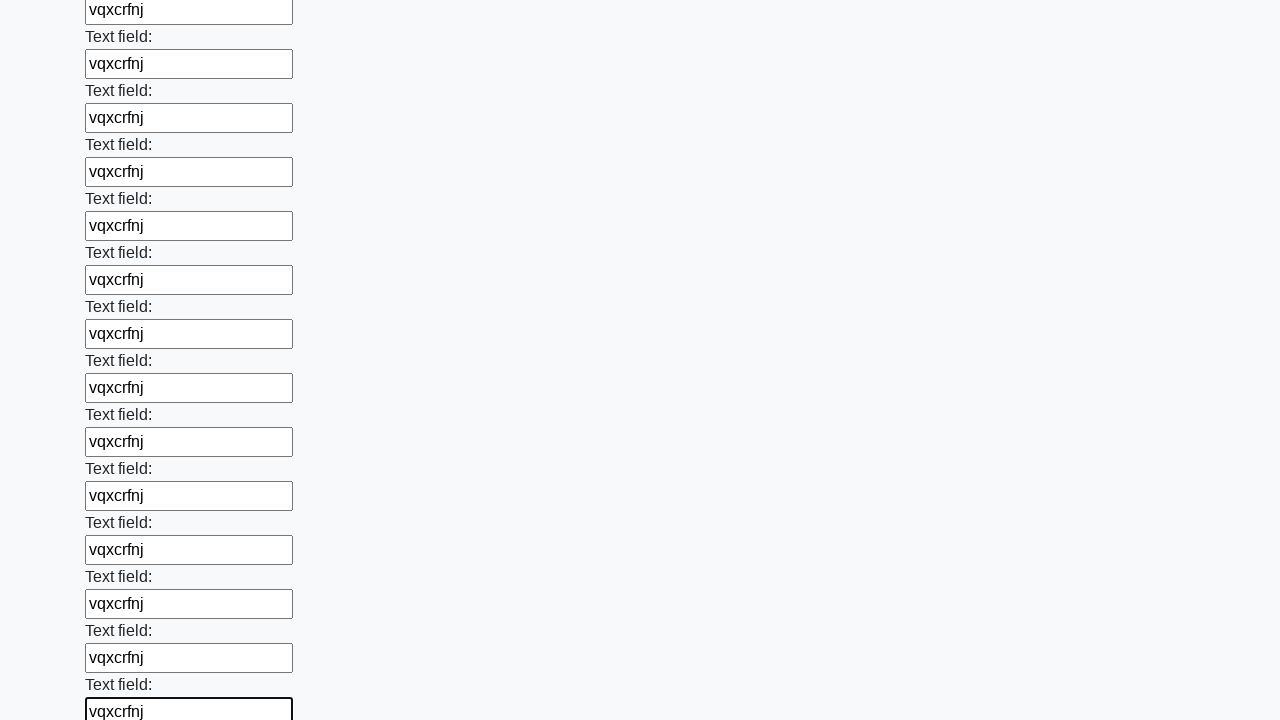

Filled text input field with 'vqxcrfnj' on [type='text'] >> nth=69
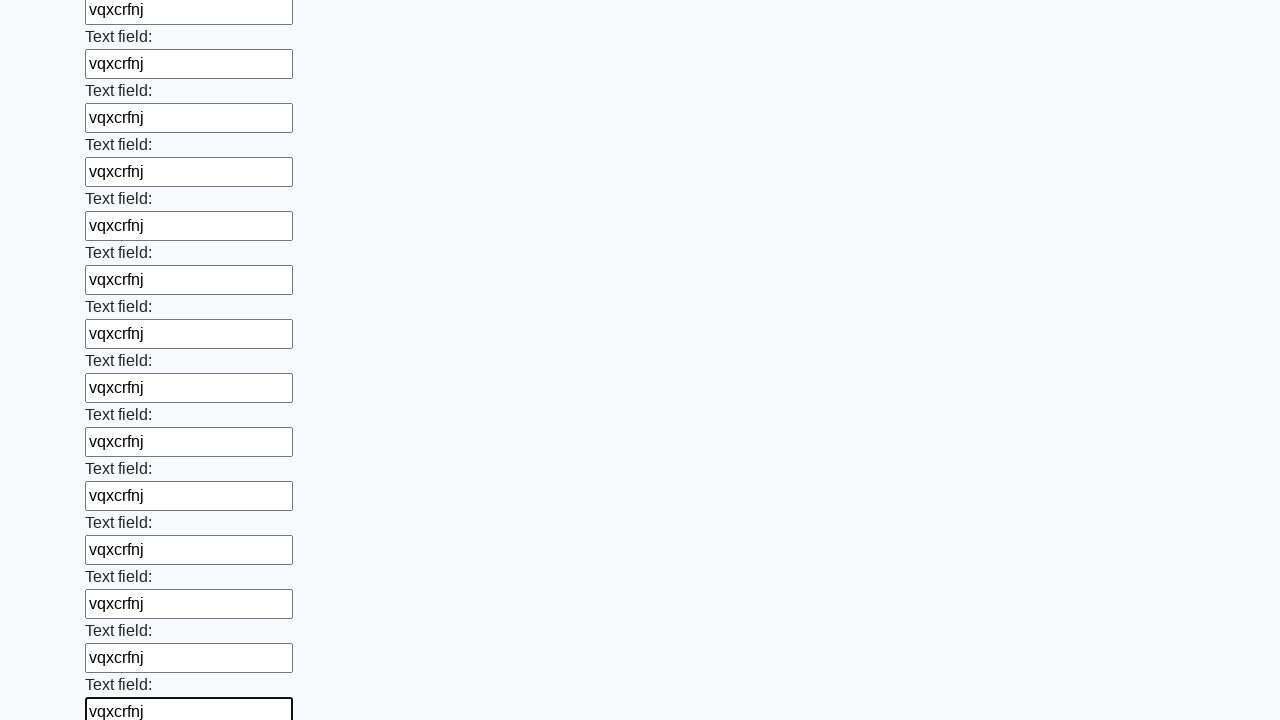

Filled text input field with 'vqxcrfnj' on [type='text'] >> nth=70
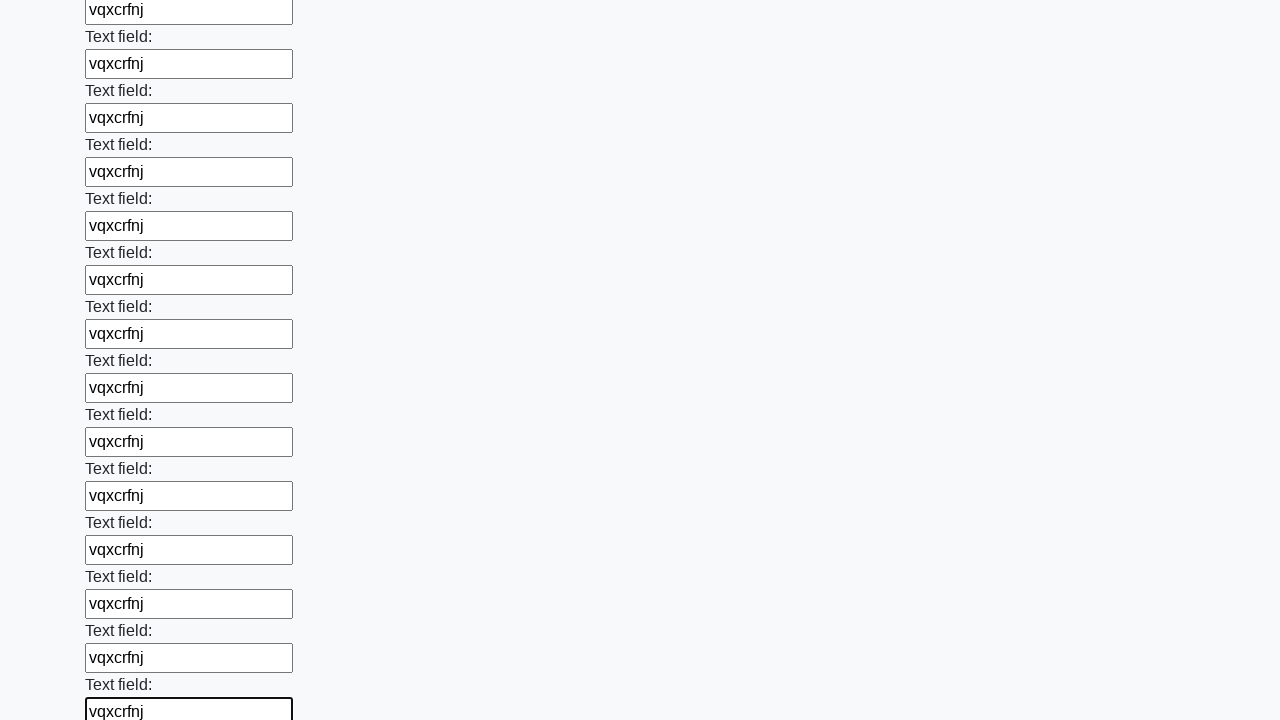

Filled text input field with 'vqxcrfnj' on [type='text'] >> nth=71
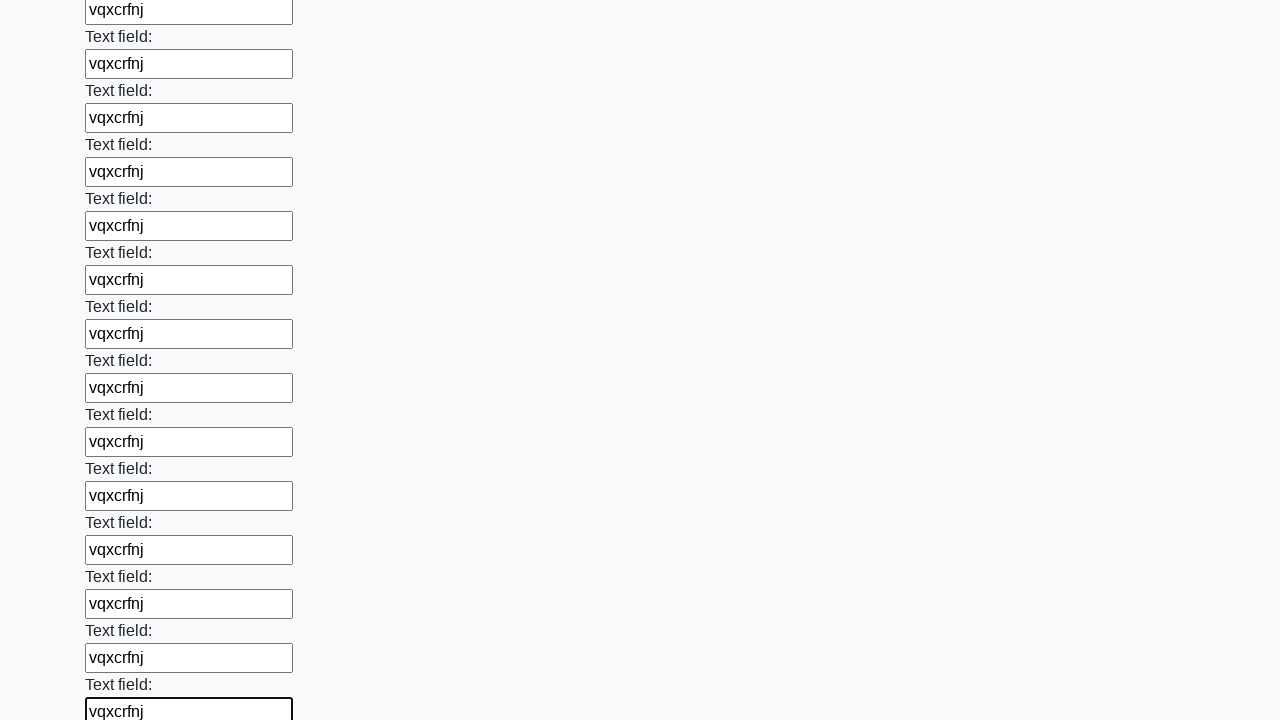

Filled text input field with 'vqxcrfnj' on [type='text'] >> nth=72
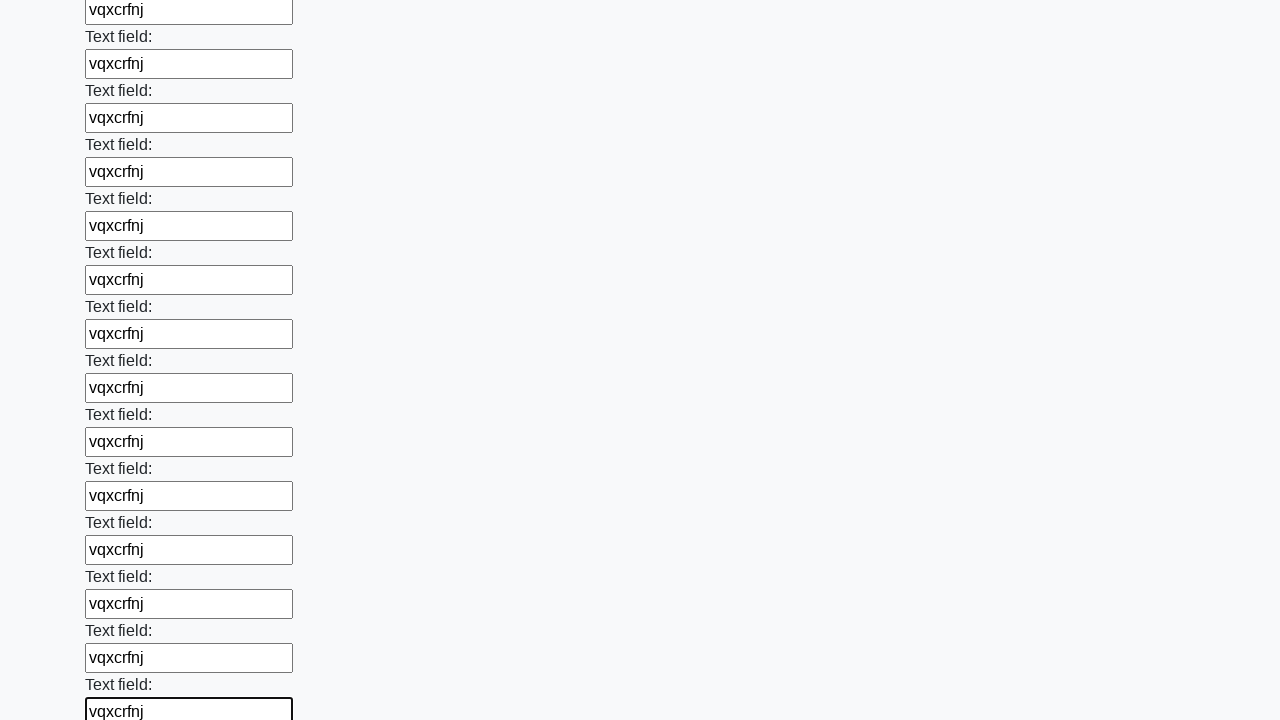

Filled text input field with 'vqxcrfnj' on [type='text'] >> nth=73
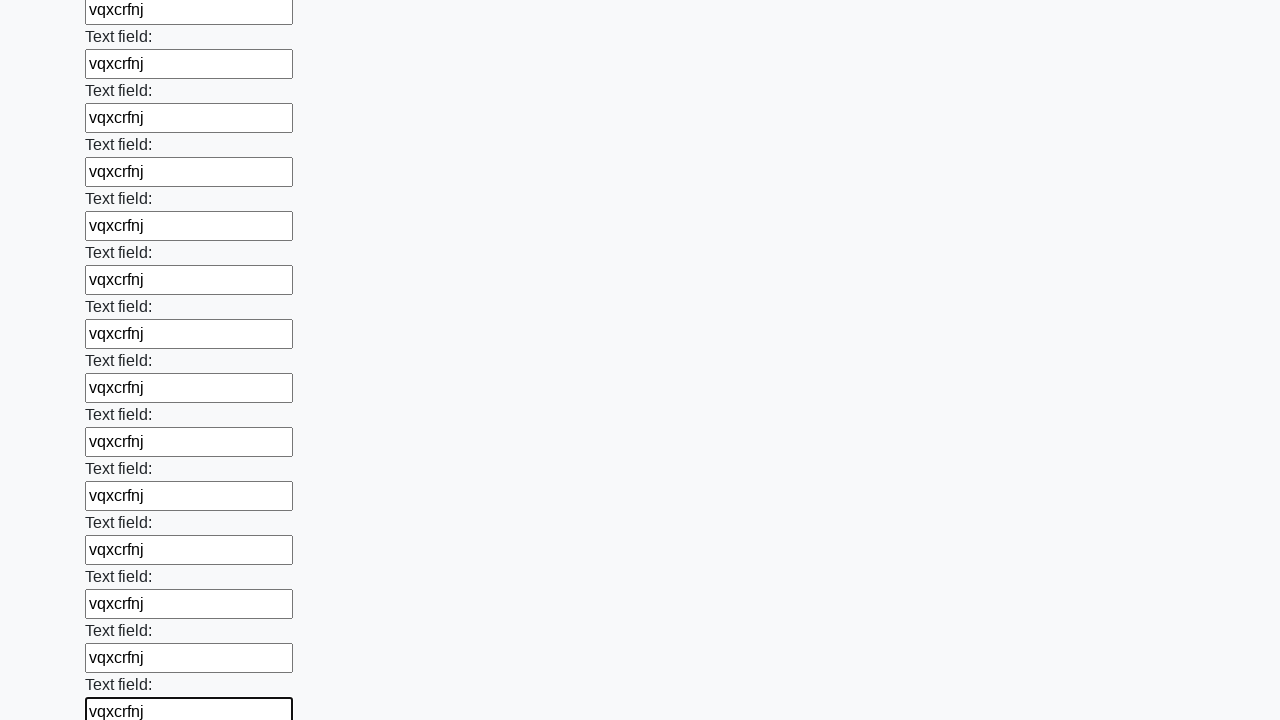

Filled text input field with 'vqxcrfnj' on [type='text'] >> nth=74
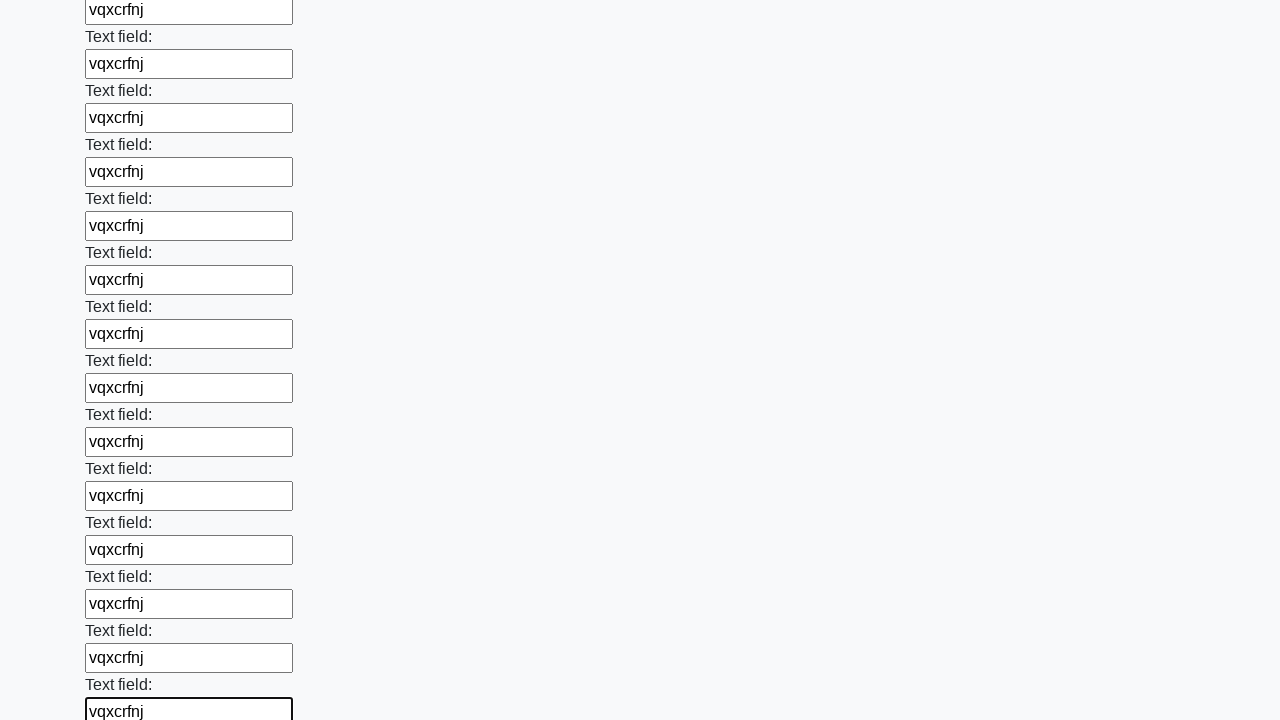

Filled text input field with 'vqxcrfnj' on [type='text'] >> nth=75
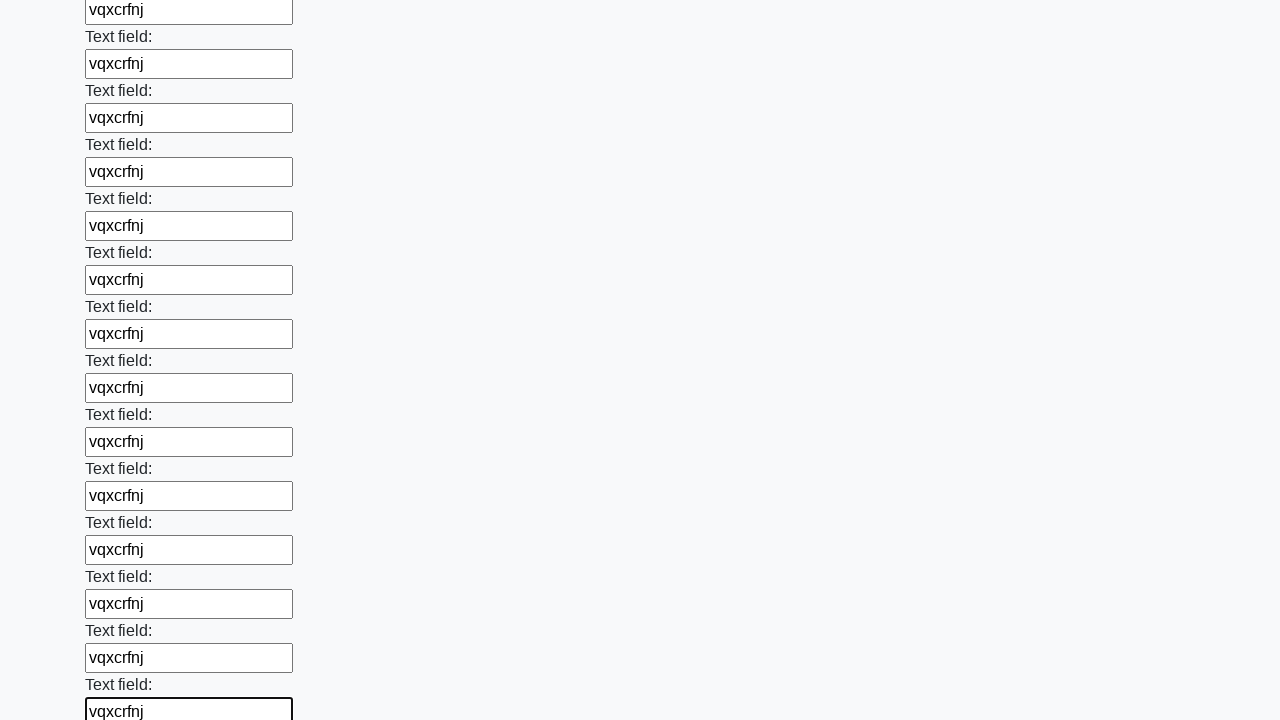

Filled text input field with 'vqxcrfnj' on [type='text'] >> nth=76
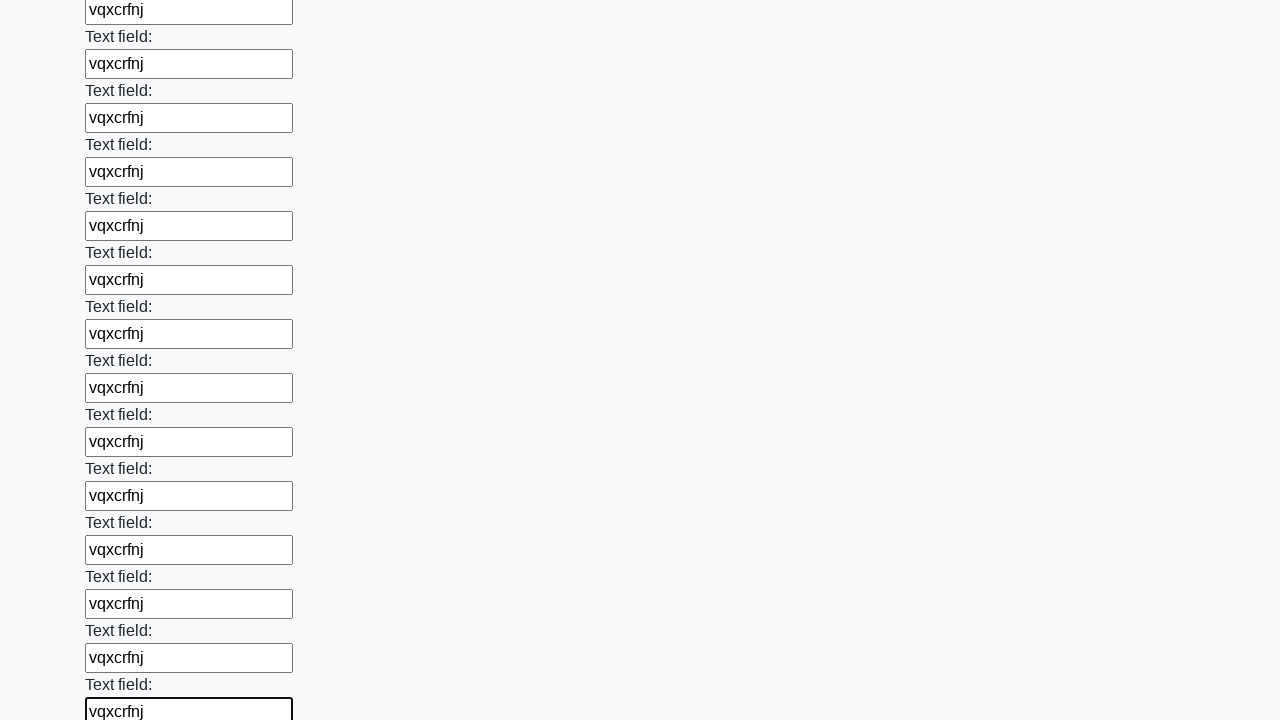

Filled text input field with 'vqxcrfnj' on [type='text'] >> nth=77
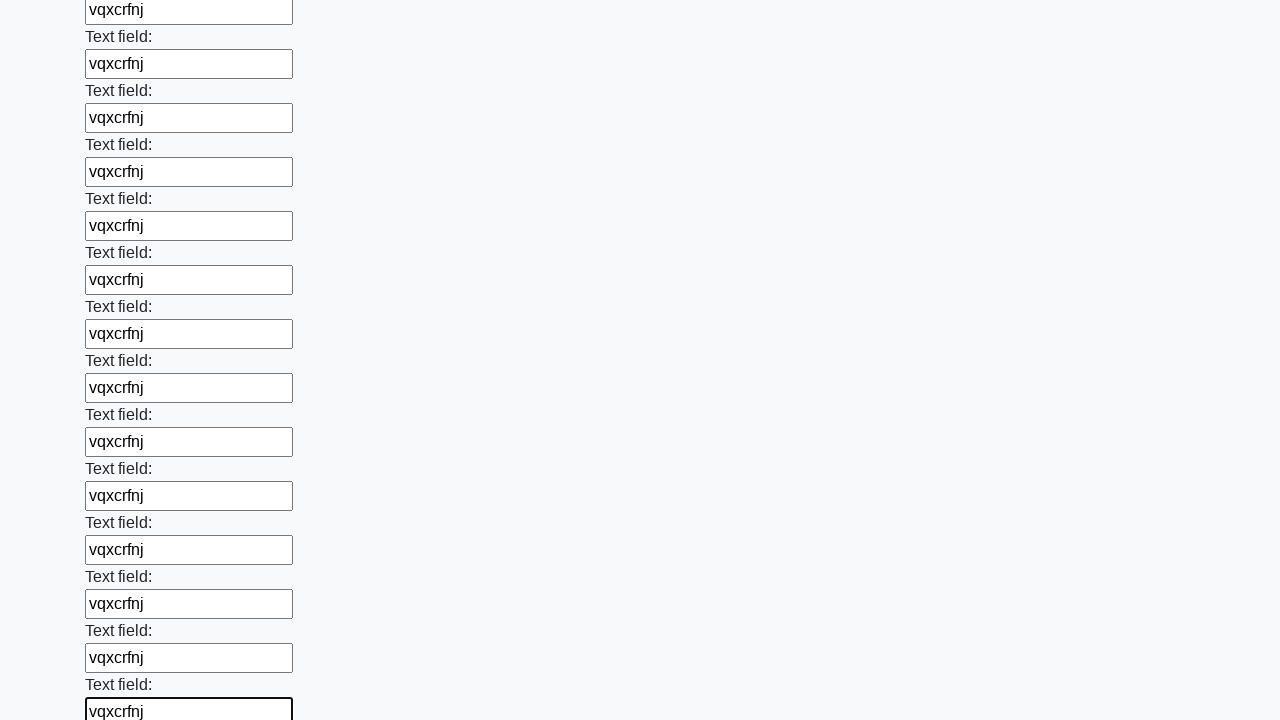

Filled text input field with 'vqxcrfnj' on [type='text'] >> nth=78
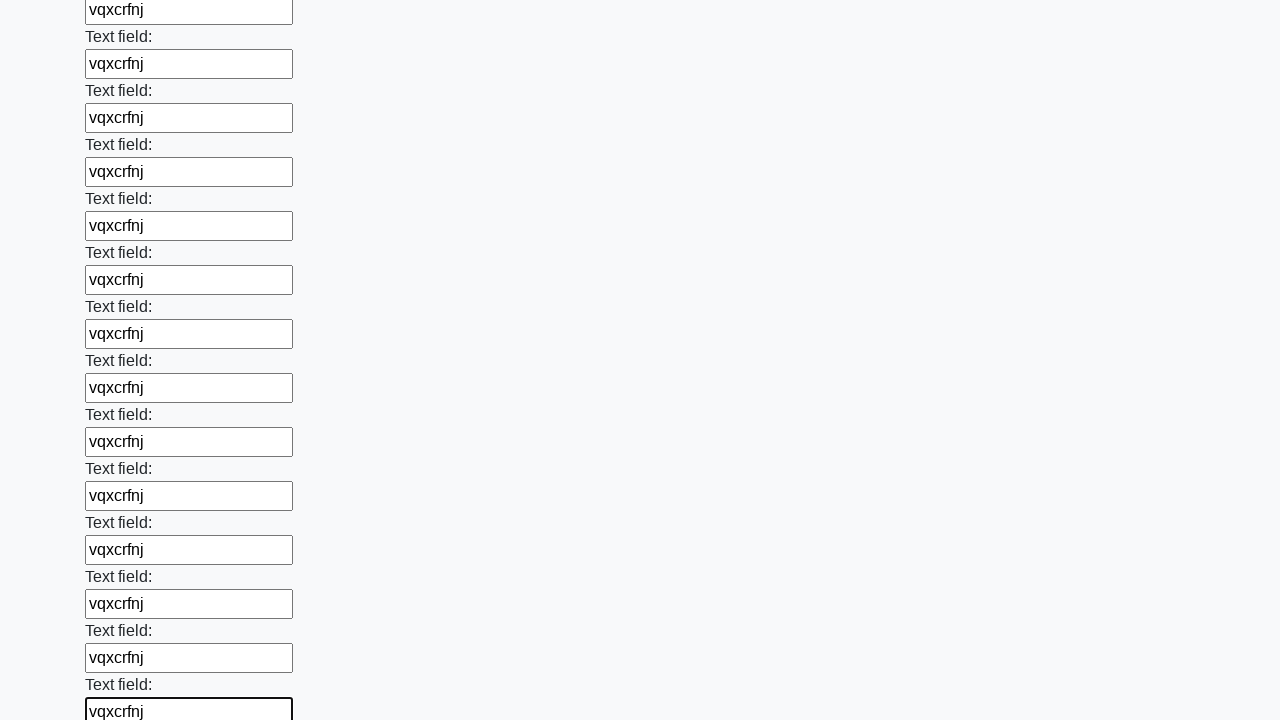

Filled text input field with 'vqxcrfnj' on [type='text'] >> nth=79
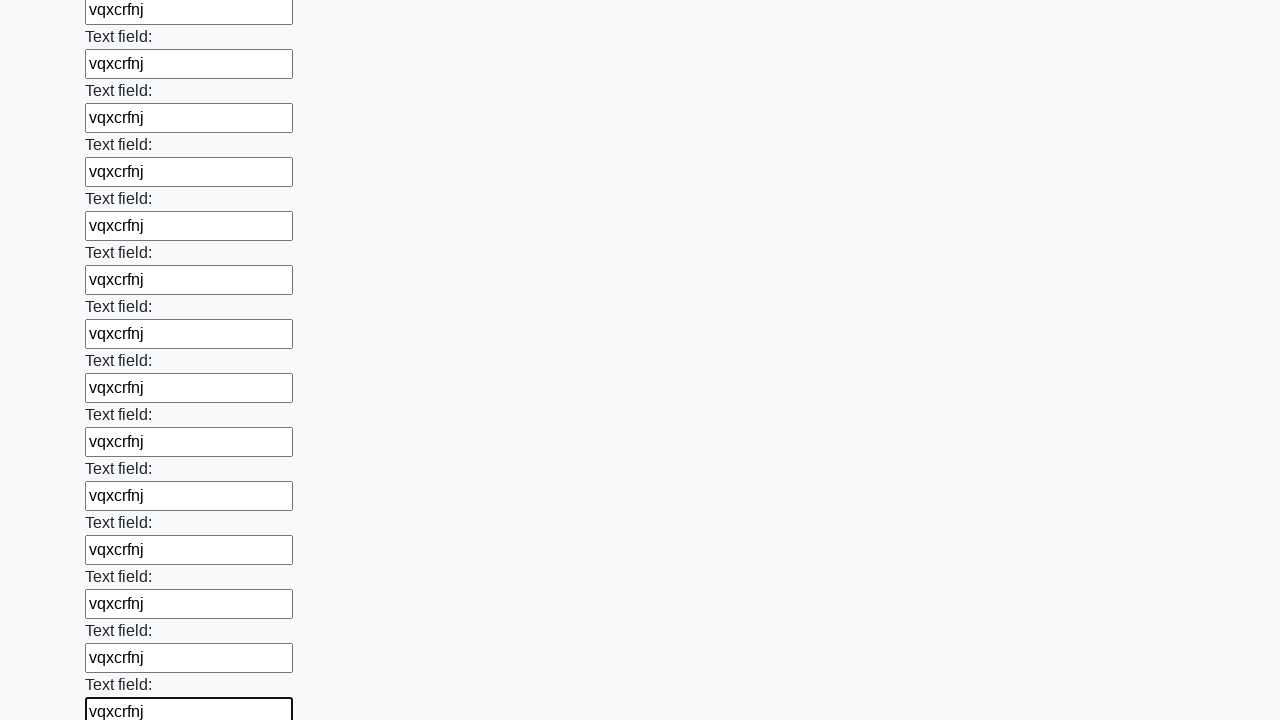

Filled text input field with 'vqxcrfnj' on [type='text'] >> nth=80
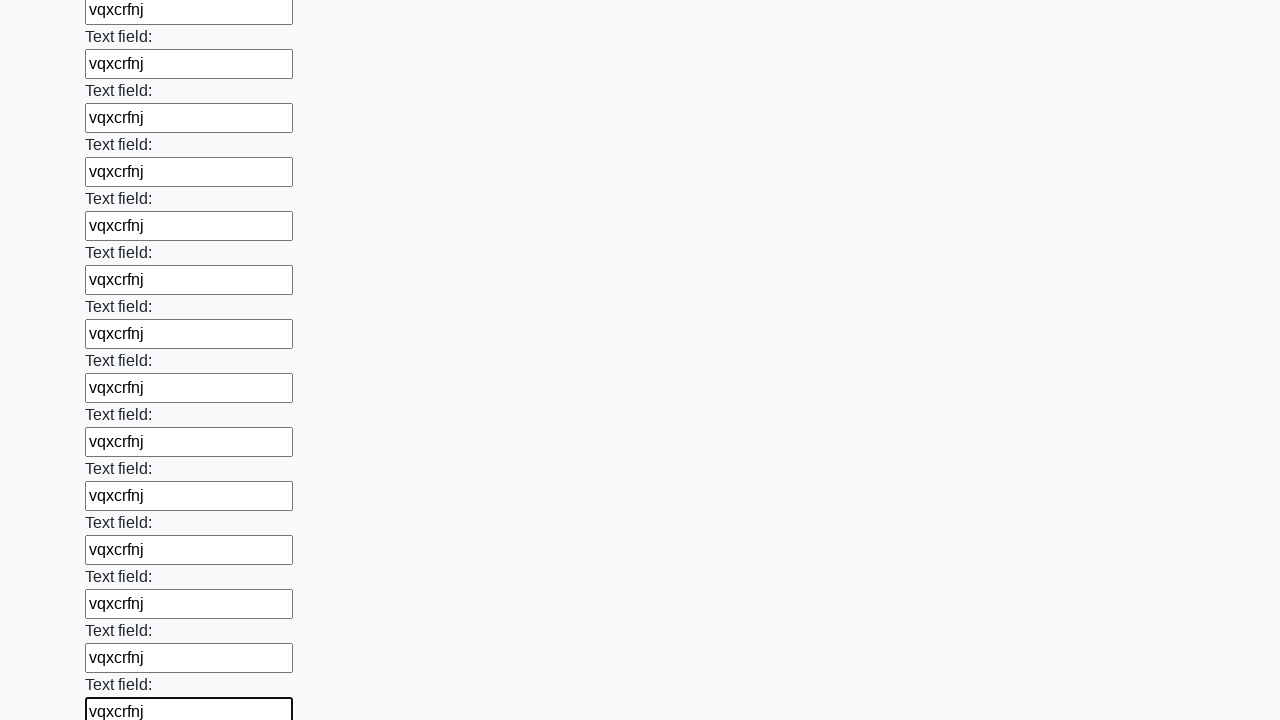

Filled text input field with 'vqxcrfnj' on [type='text'] >> nth=81
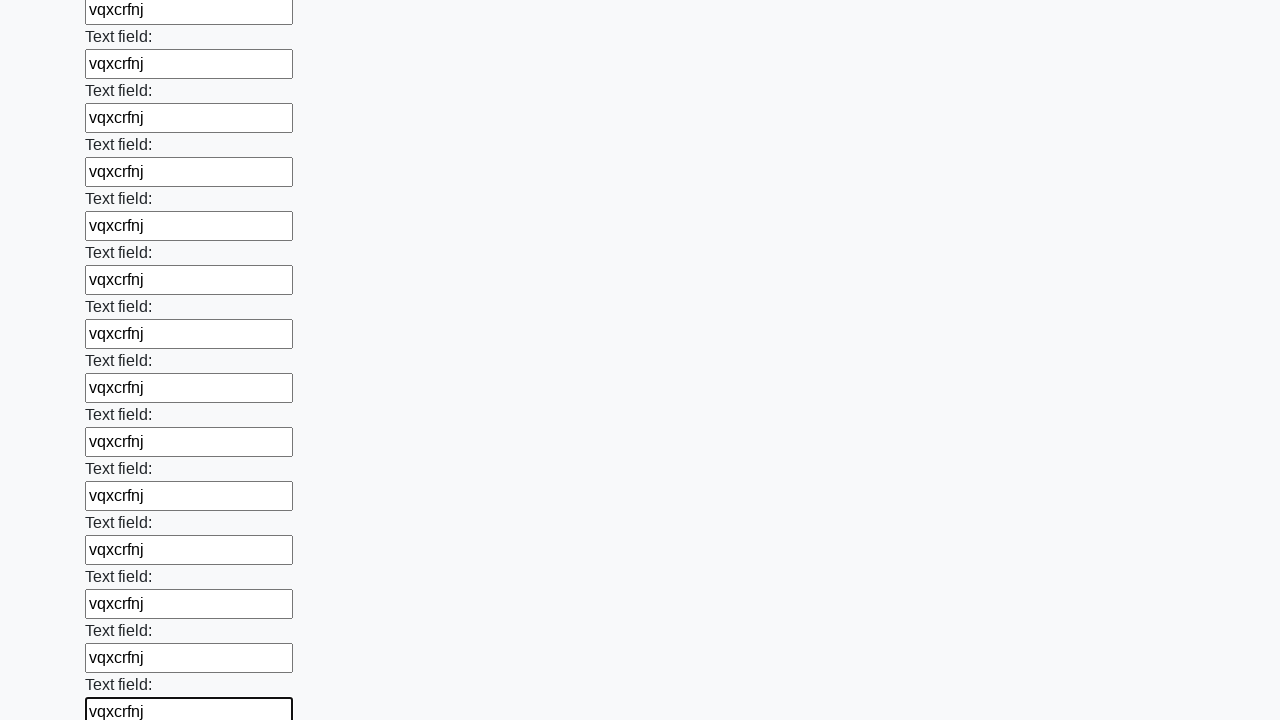

Filled text input field with 'vqxcrfnj' on [type='text'] >> nth=82
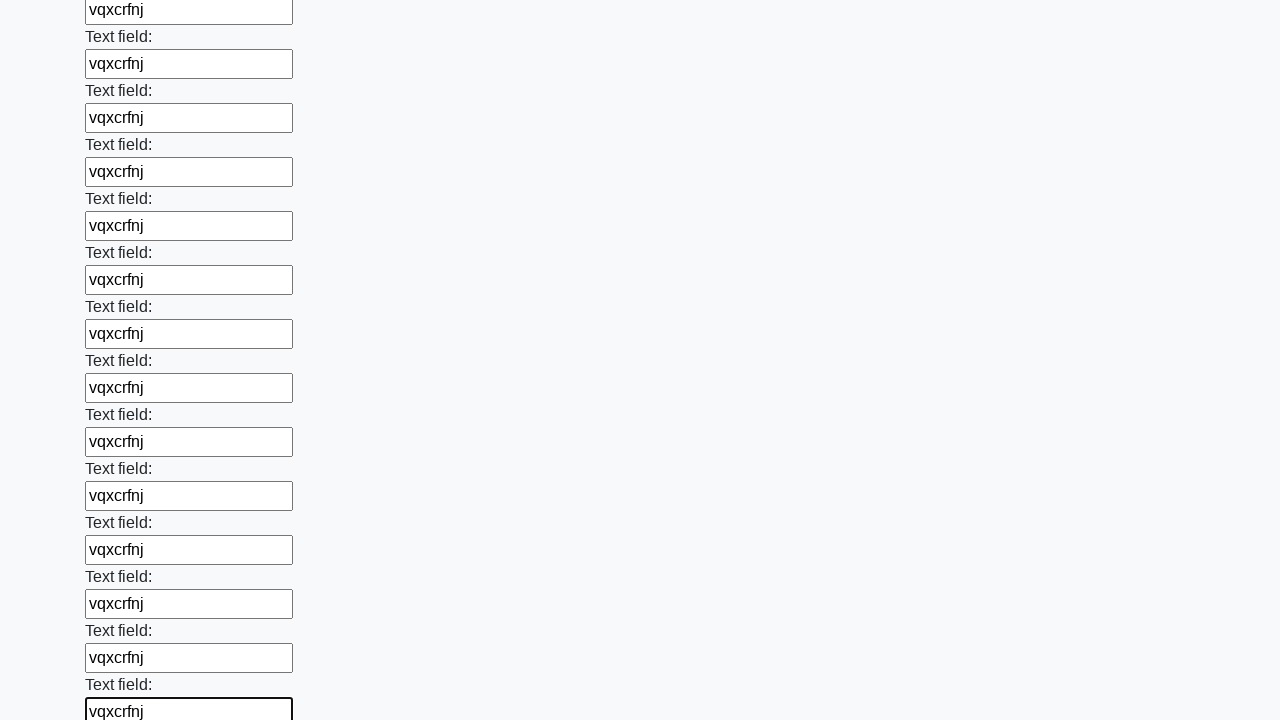

Filled text input field with 'vqxcrfnj' on [type='text'] >> nth=83
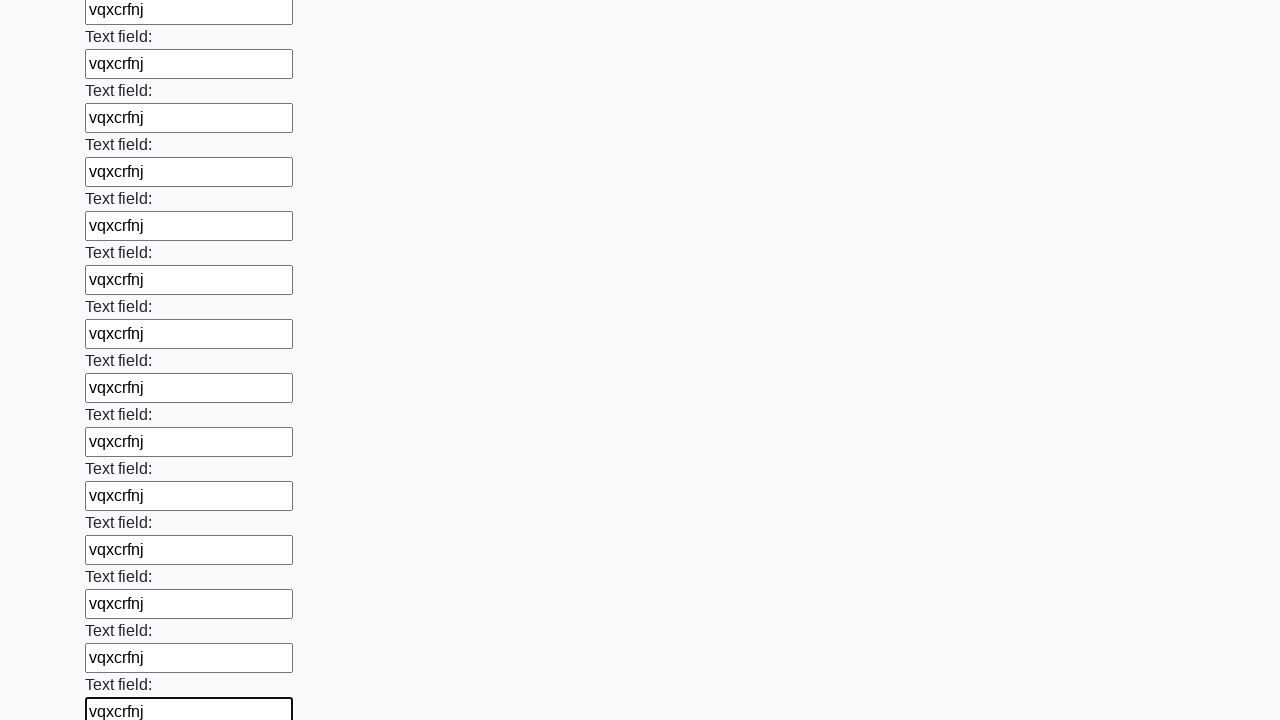

Filled text input field with 'vqxcrfnj' on [type='text'] >> nth=84
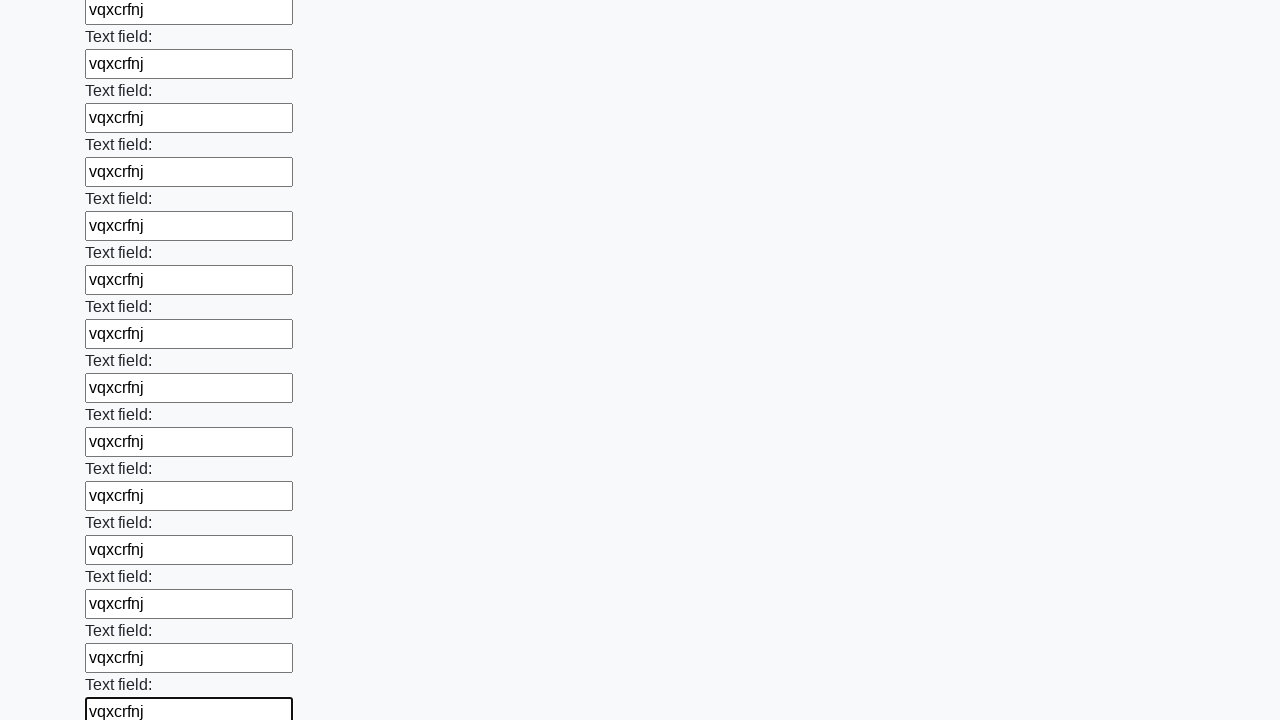

Filled text input field with 'vqxcrfnj' on [type='text'] >> nth=85
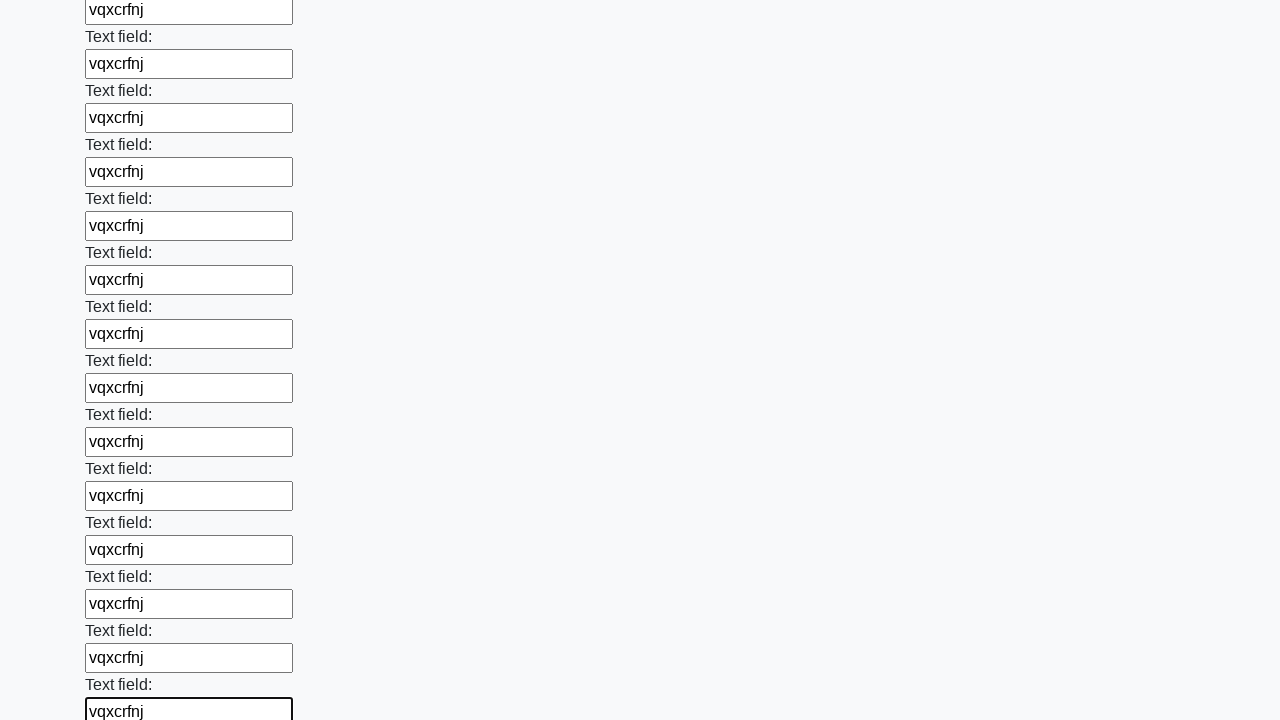

Filled text input field with 'vqxcrfnj' on [type='text'] >> nth=86
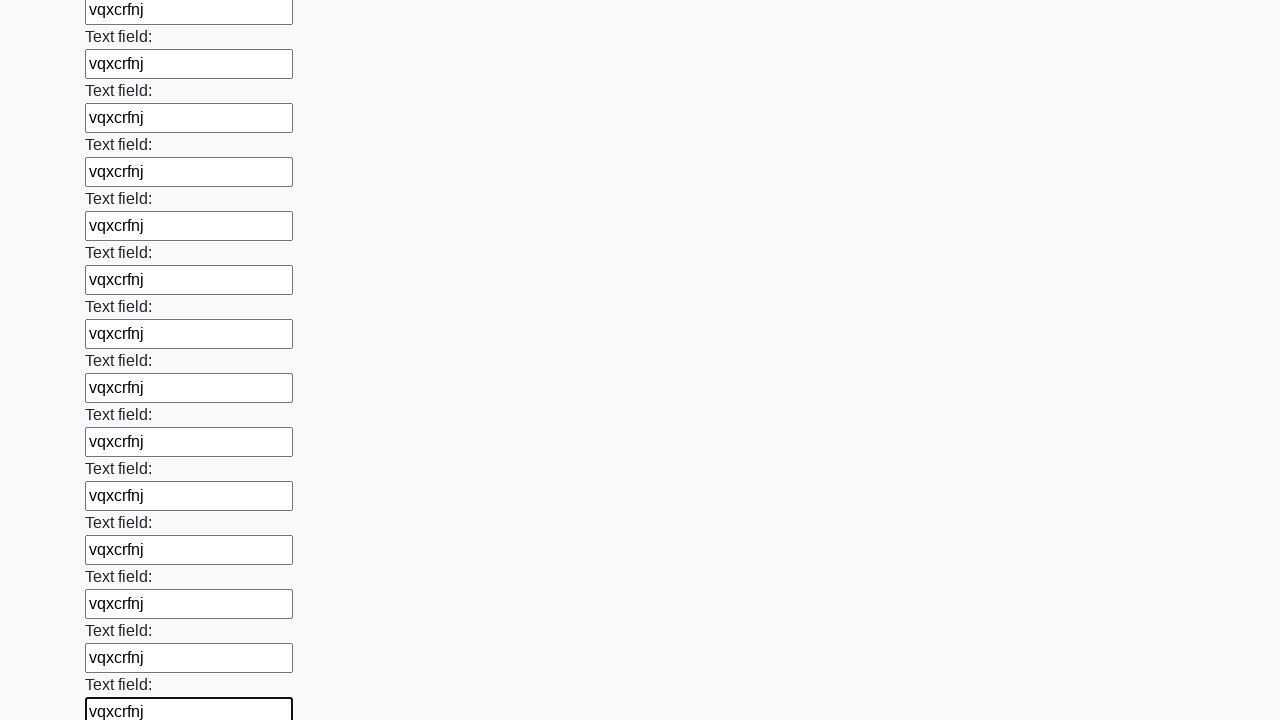

Filled text input field with 'vqxcrfnj' on [type='text'] >> nth=87
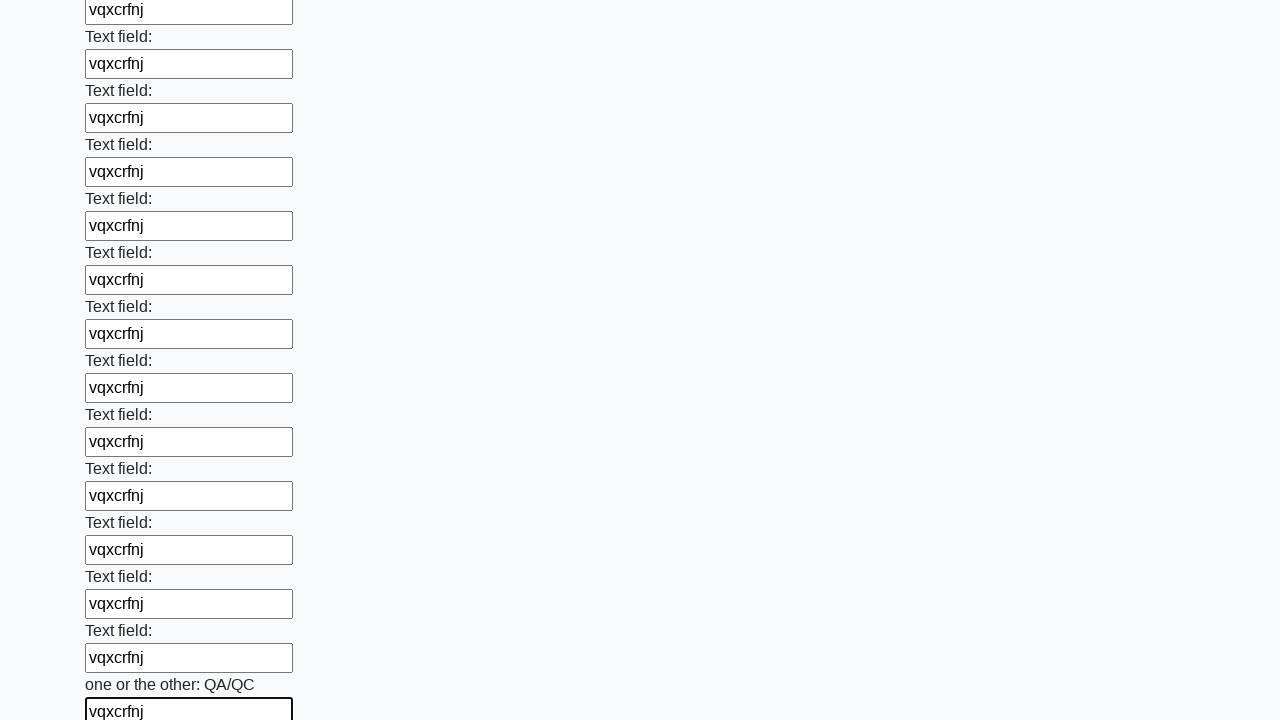

Filled text input field with 'vqxcrfnj' on [type='text'] >> nth=88
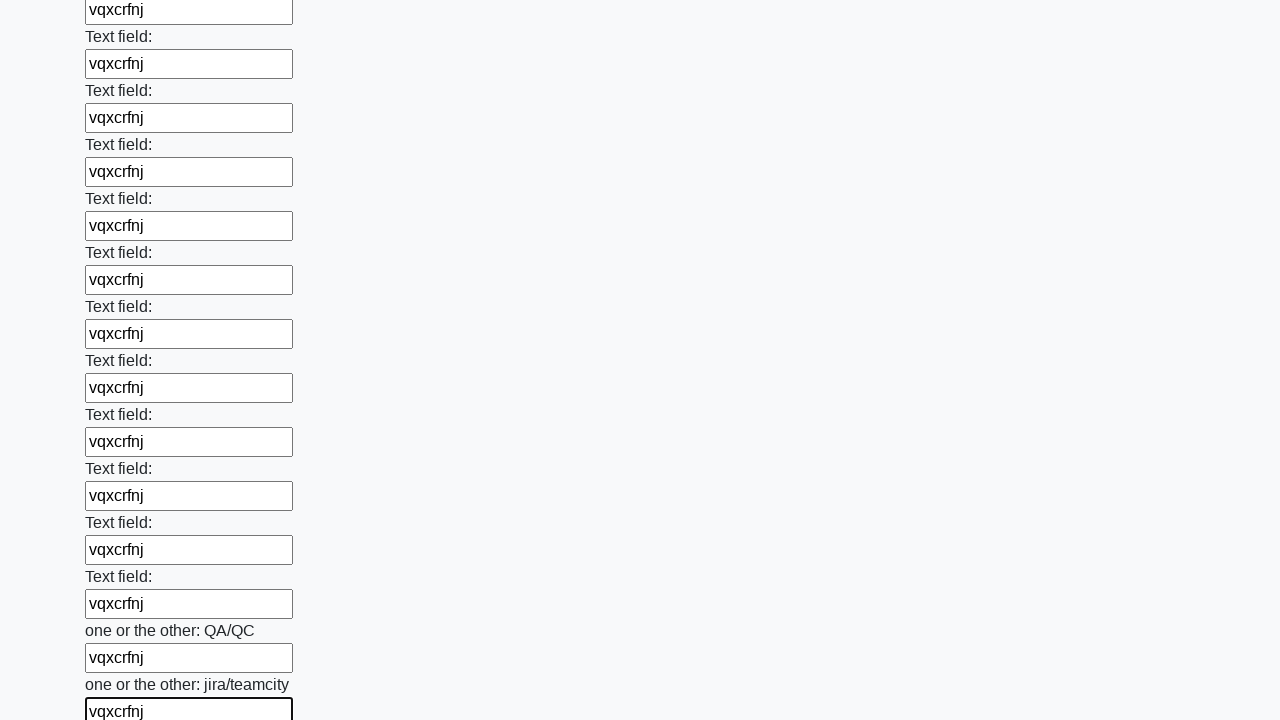

Filled text input field with 'vqxcrfnj' on [type='text'] >> nth=89
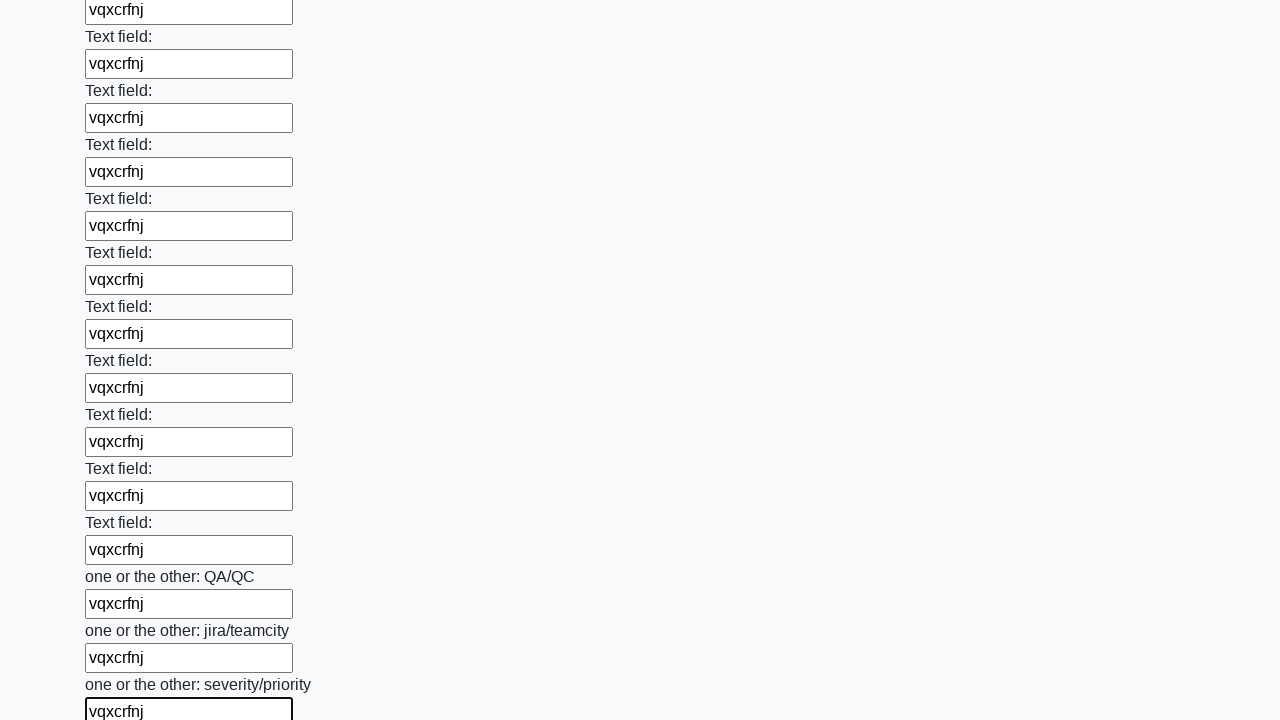

Filled text input field with 'vqxcrfnj' on [type='text'] >> nth=90
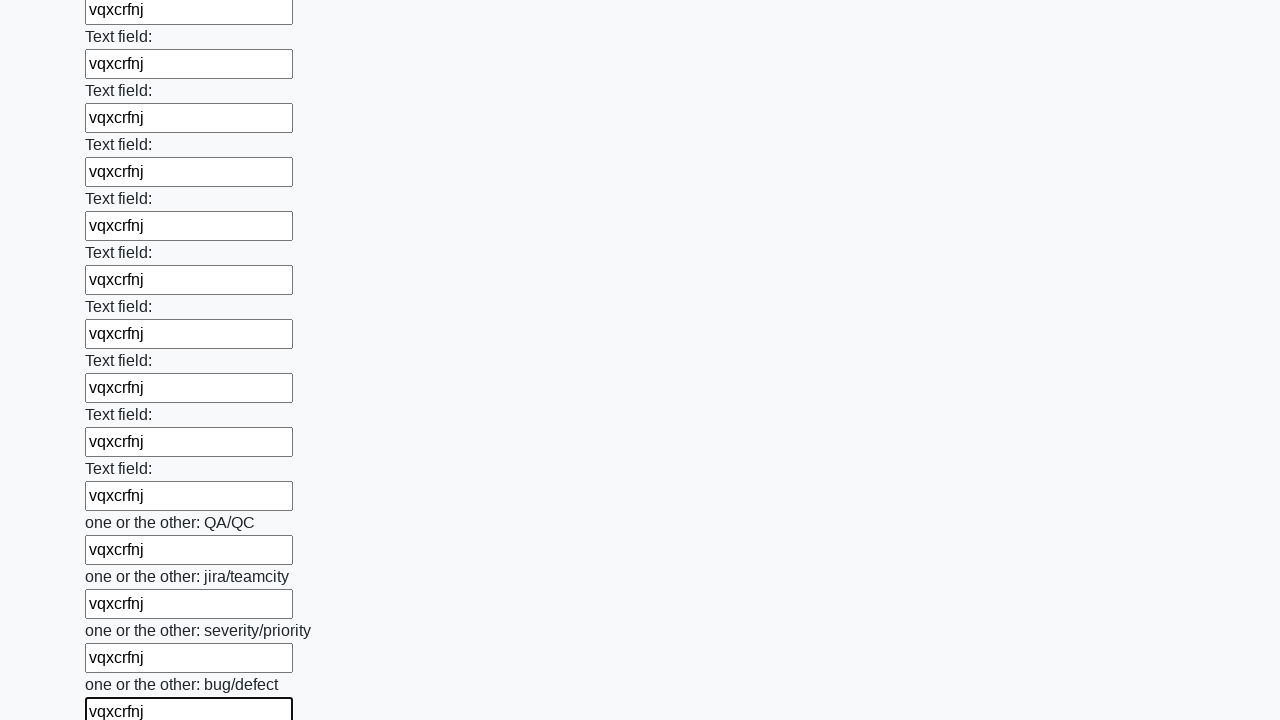

Filled text input field with 'vqxcrfnj' on [type='text'] >> nth=91
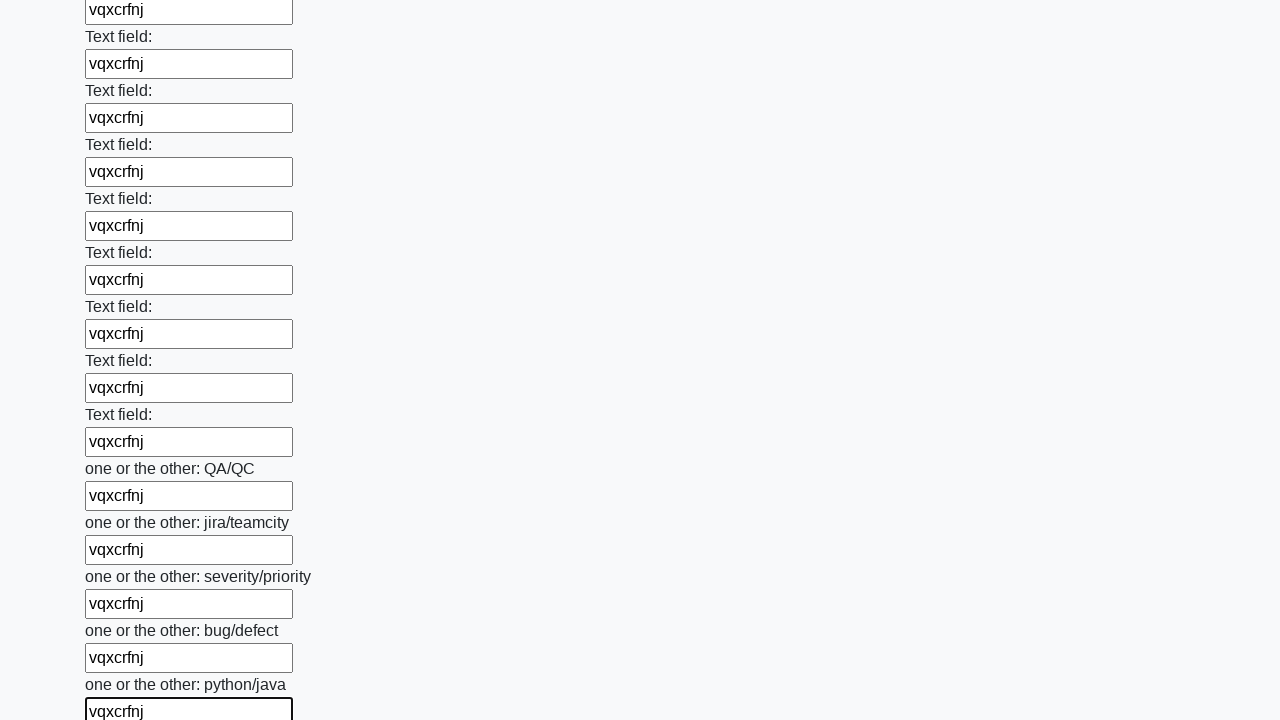

Filled text input field with 'vqxcrfnj' on [type='text'] >> nth=92
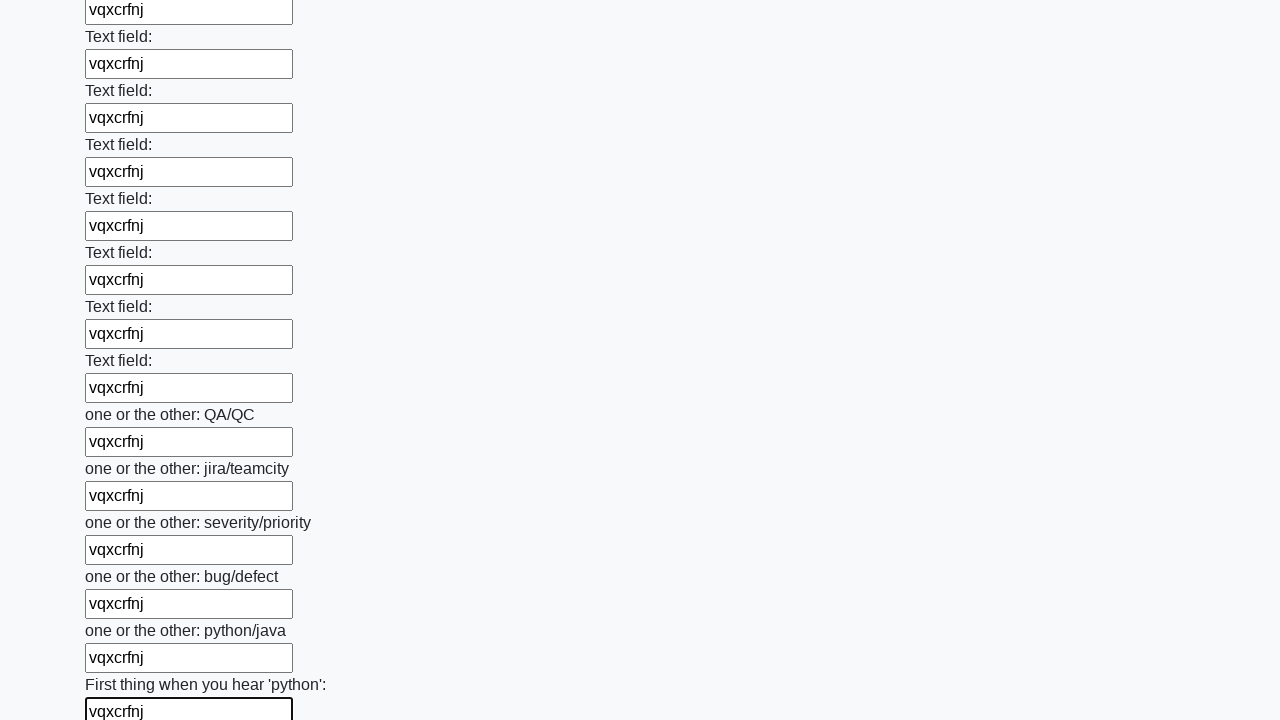

Filled text input field with 'vqxcrfnj' on [type='text'] >> nth=93
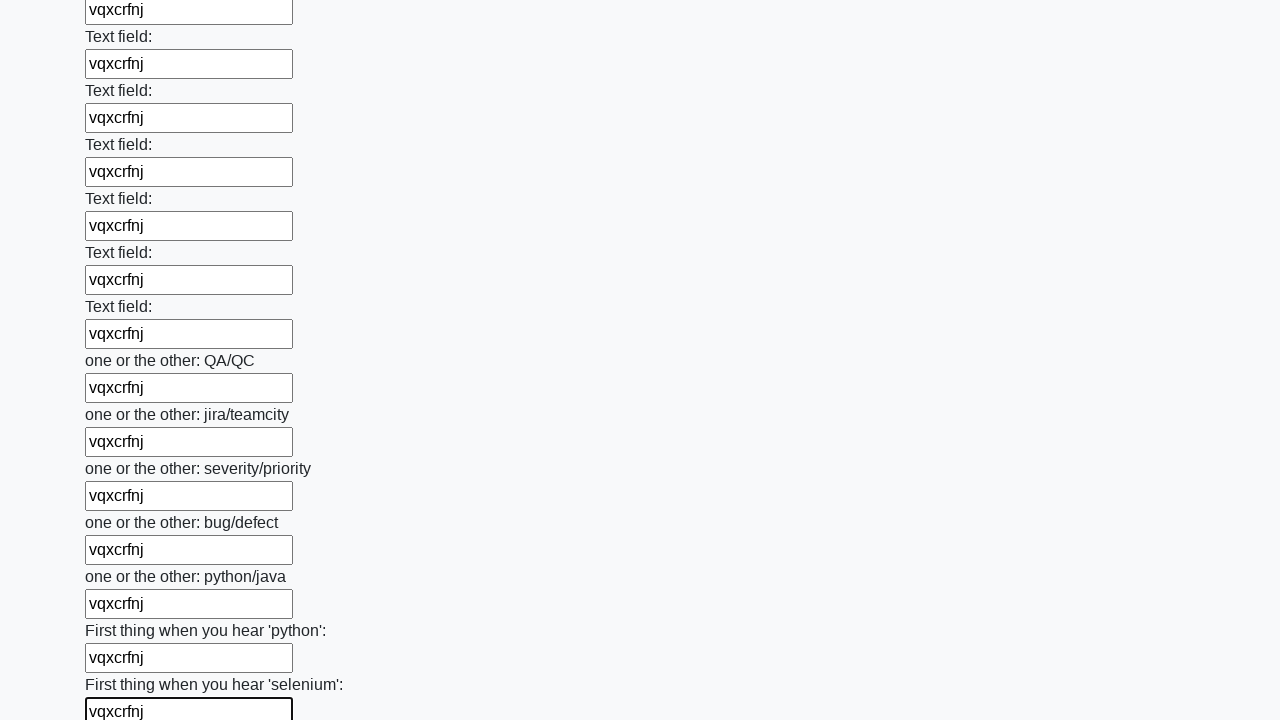

Filled text input field with 'vqxcrfnj' on [type='text'] >> nth=94
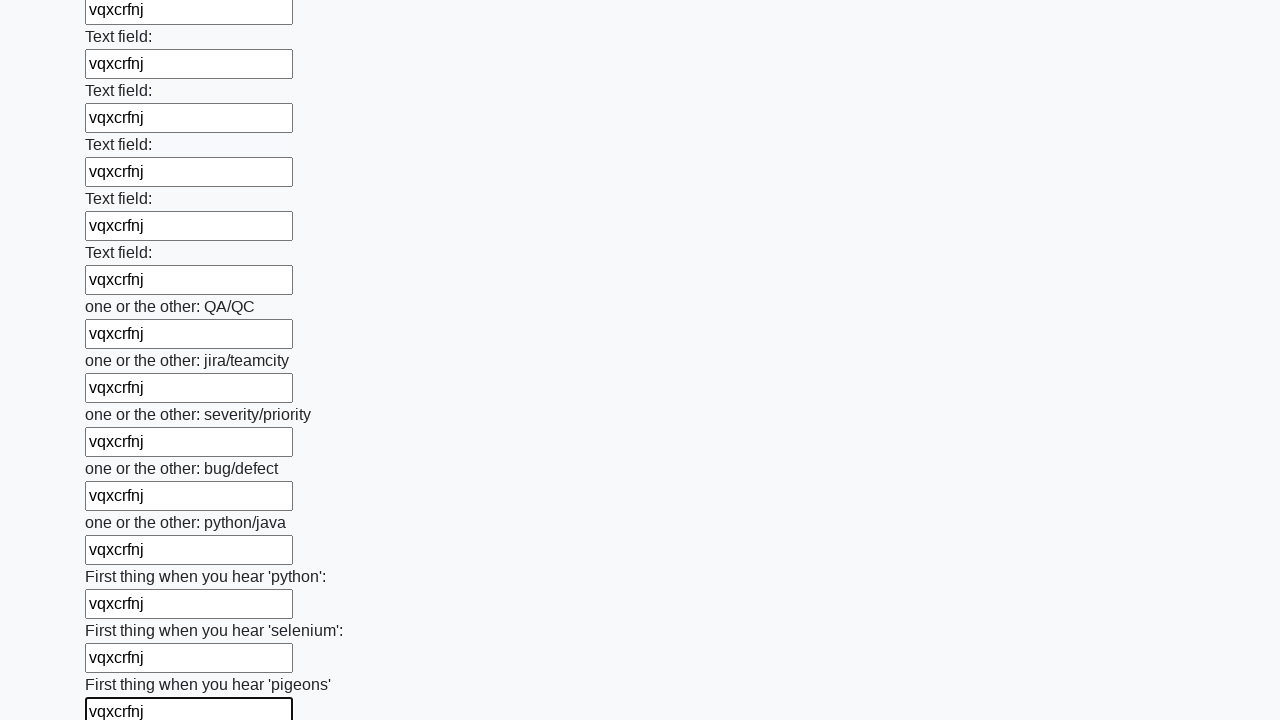

Filled text input field with 'vqxcrfnj' on [type='text'] >> nth=95
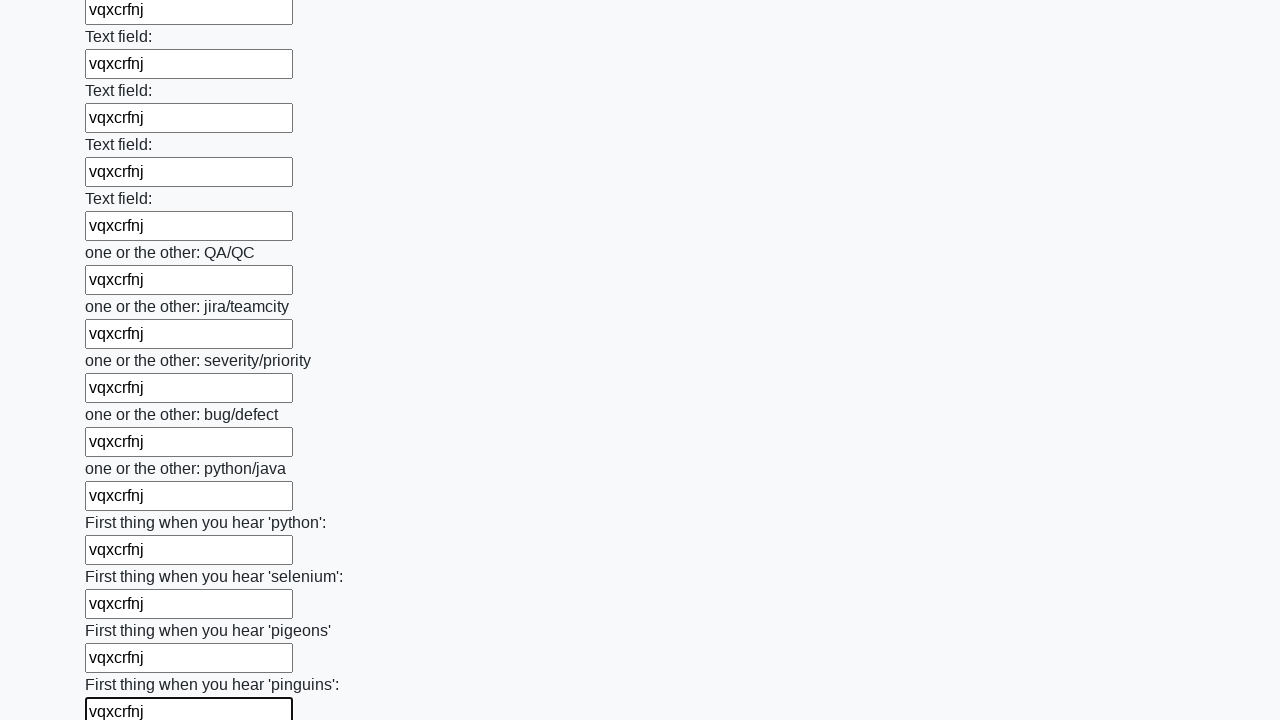

Filled text input field with 'vqxcrfnj' on [type='text'] >> nth=96
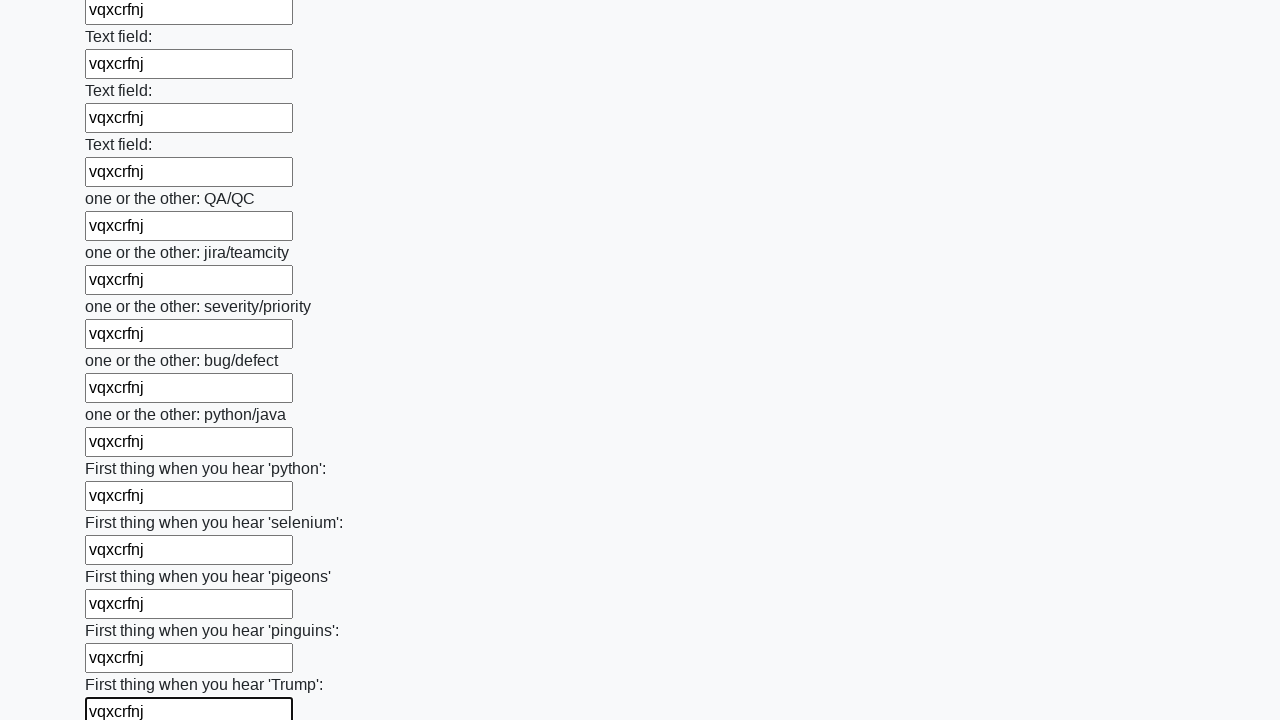

Filled text input field with 'vqxcrfnj' on [type='text'] >> nth=97
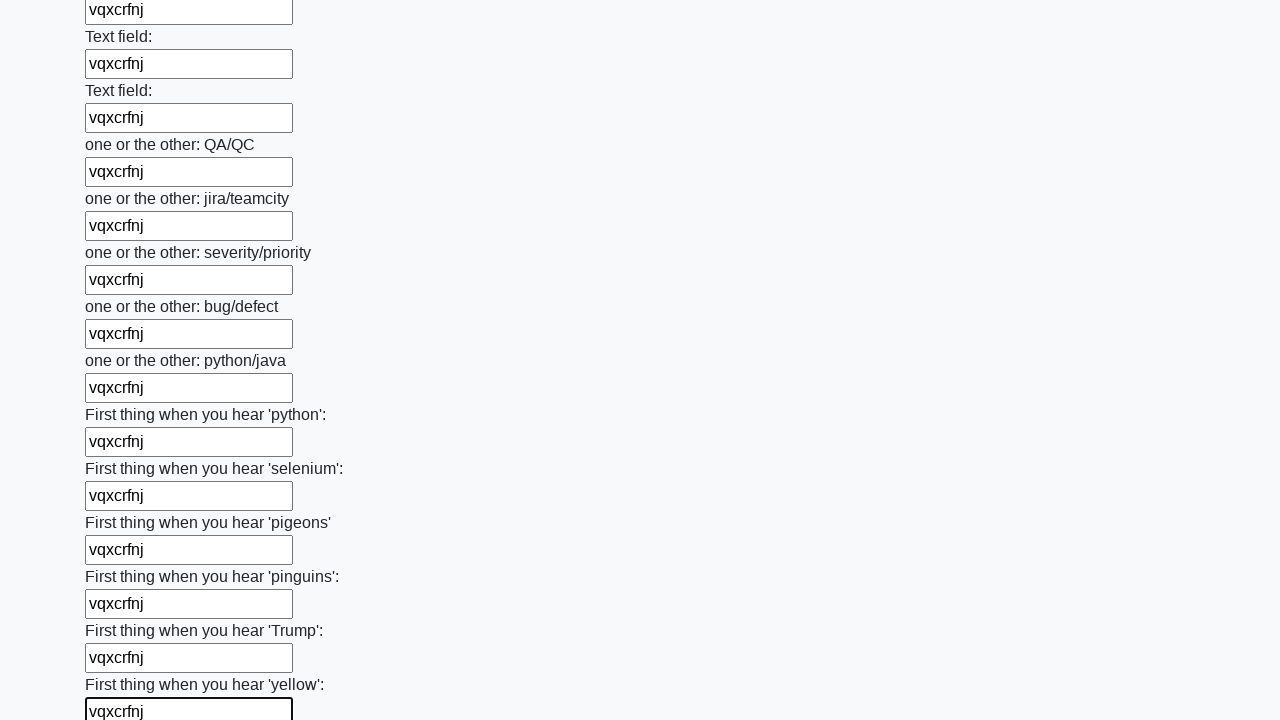

Filled text input field with 'vqxcrfnj' on [type='text'] >> nth=98
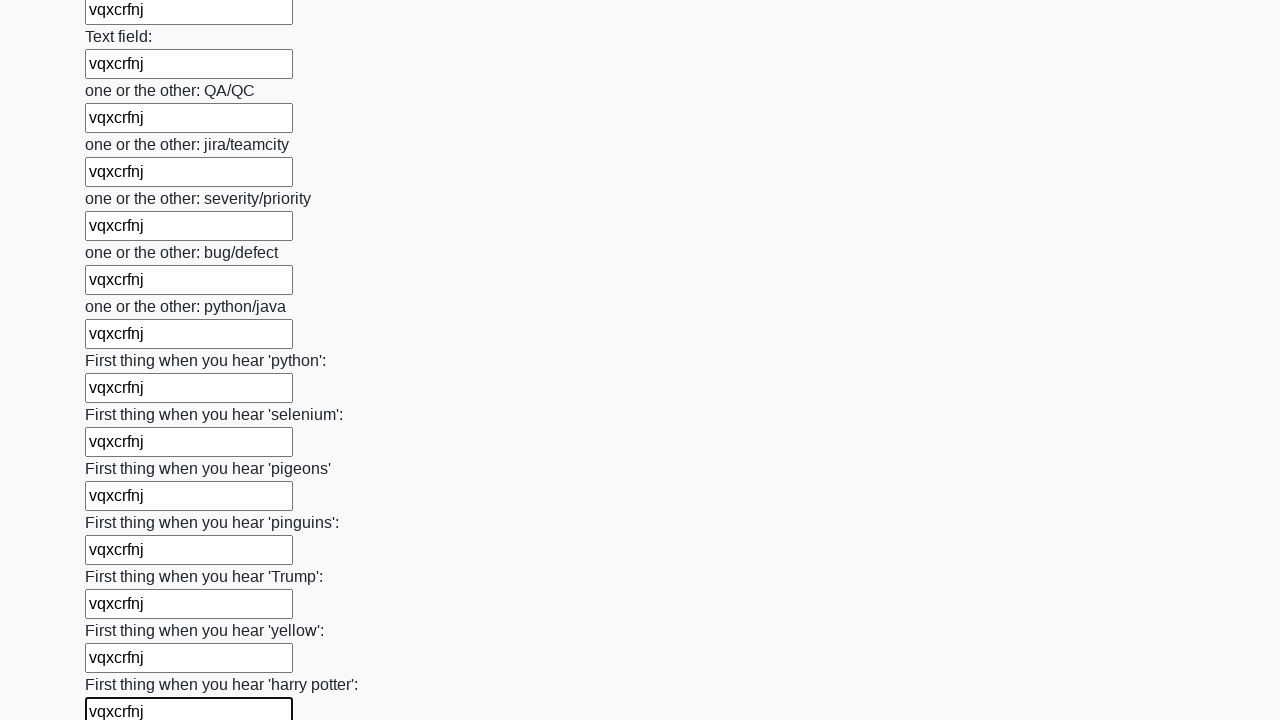

Filled text input field with 'vqxcrfnj' on [type='text'] >> nth=99
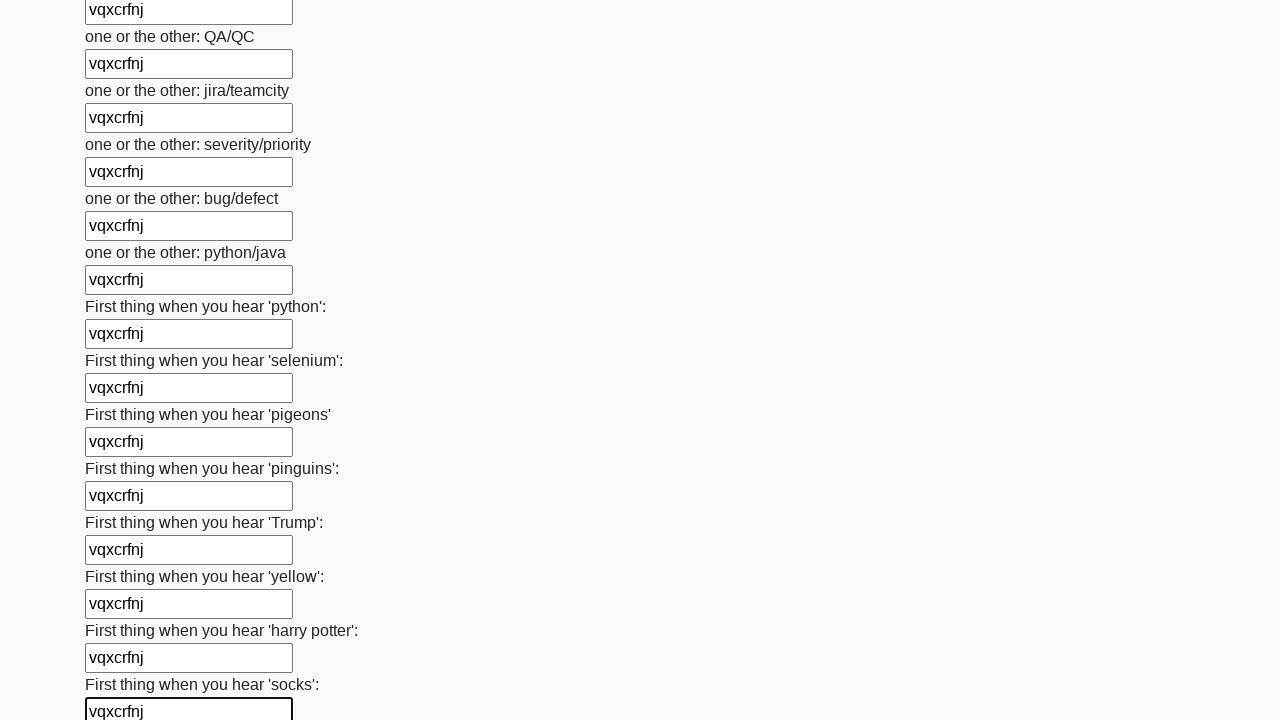

Clicked submit button to submit the form at (123, 611) on button.btn
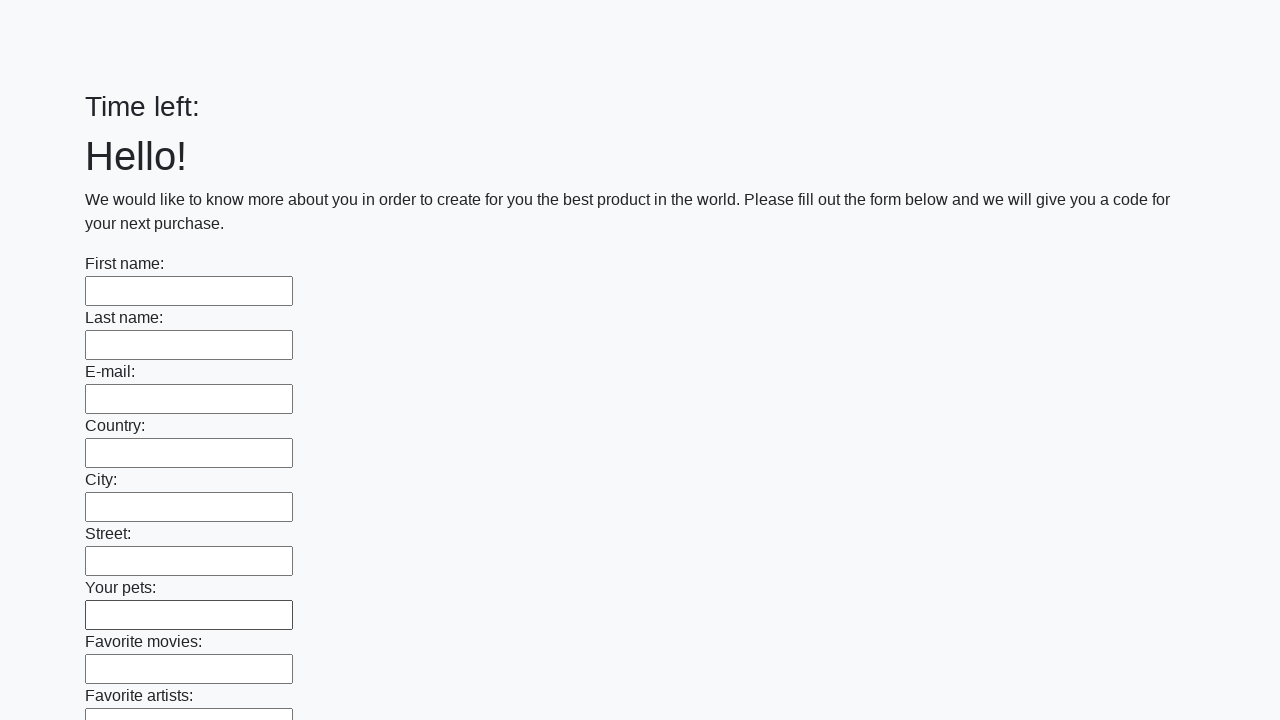

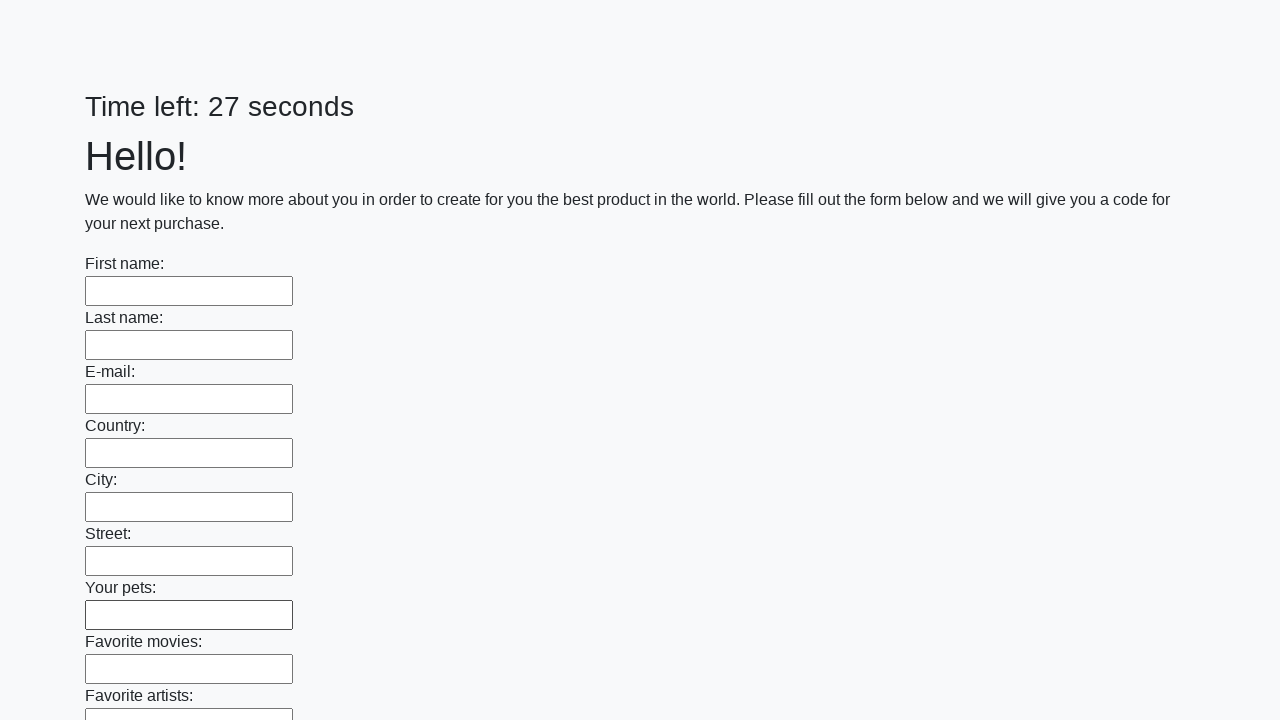